Tests filling a large form by entering the same text into all input fields and submitting the form via a button click.

Starting URL: http://suninjuly.github.io/huge_form.html

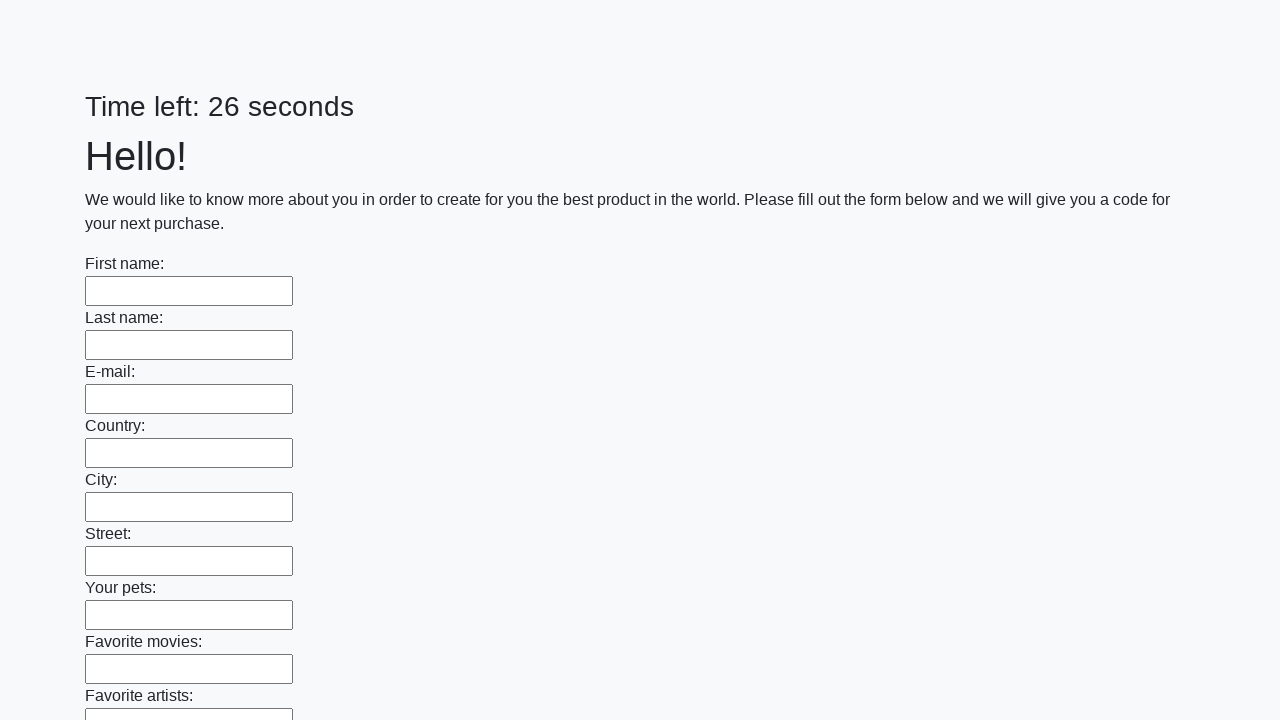

Located all input elements on the form
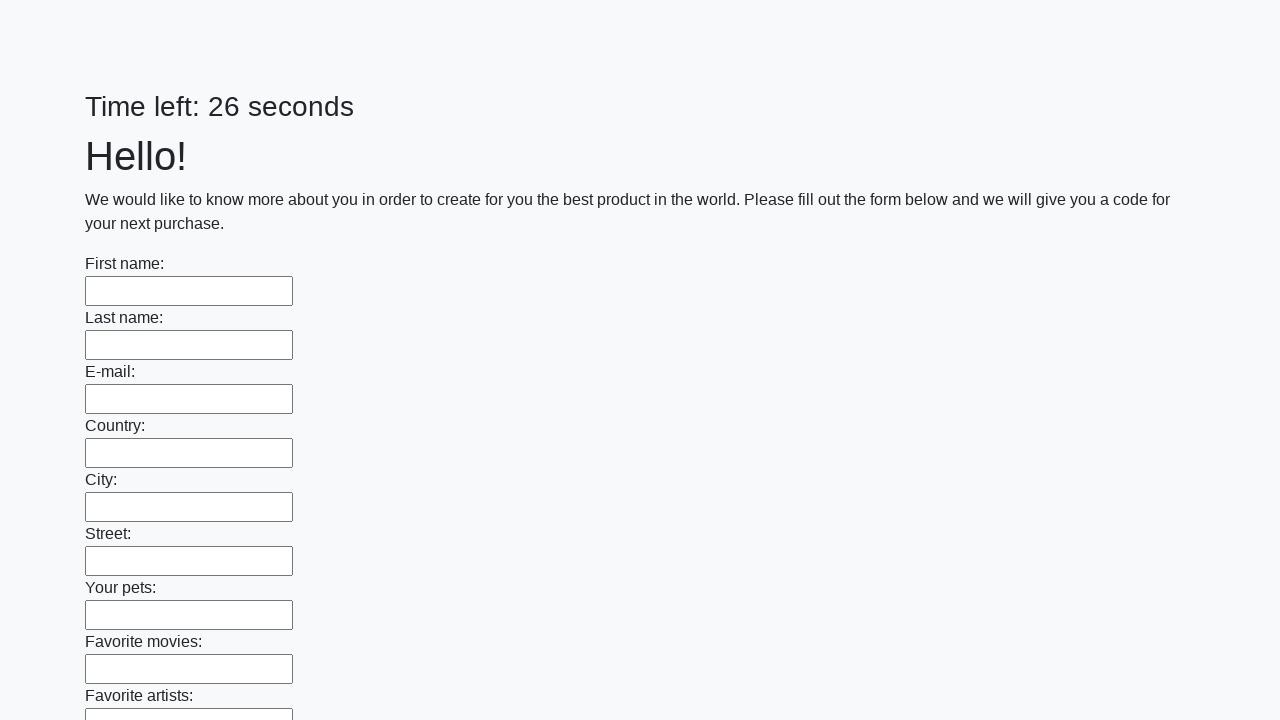

Filled an input field with 'Test Response 42' on input >> nth=0
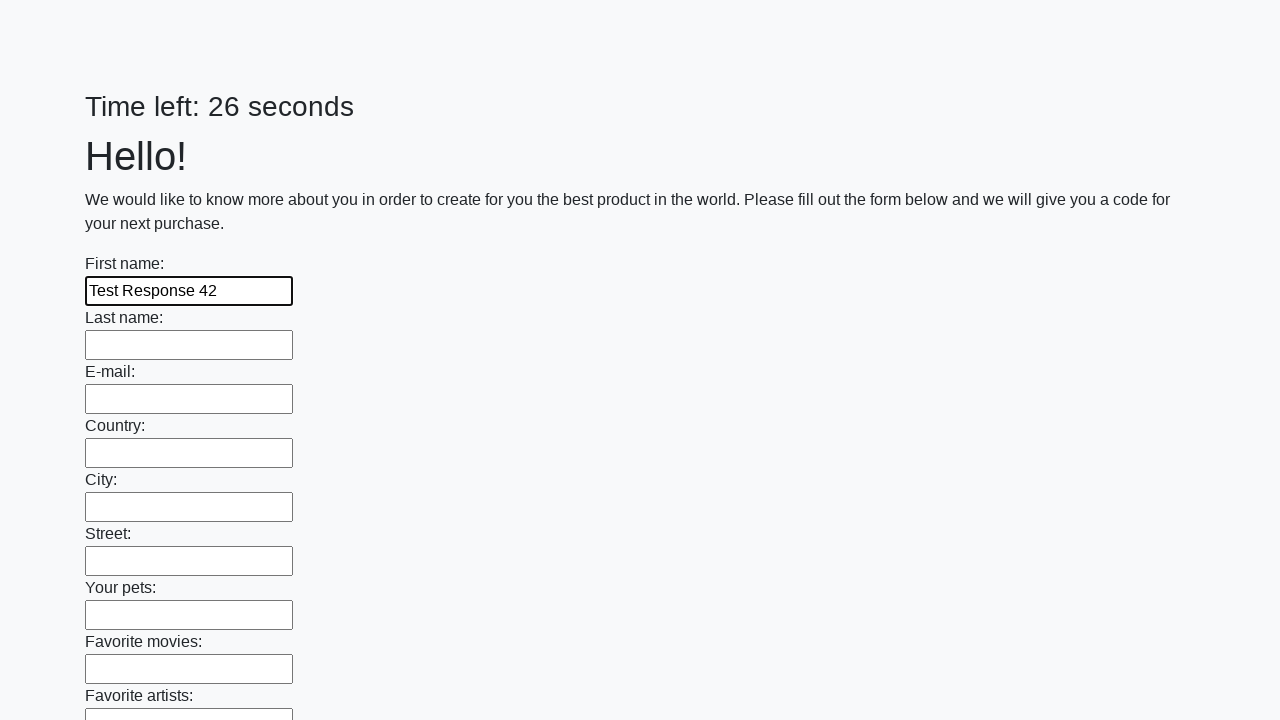

Filled an input field with 'Test Response 42' on input >> nth=1
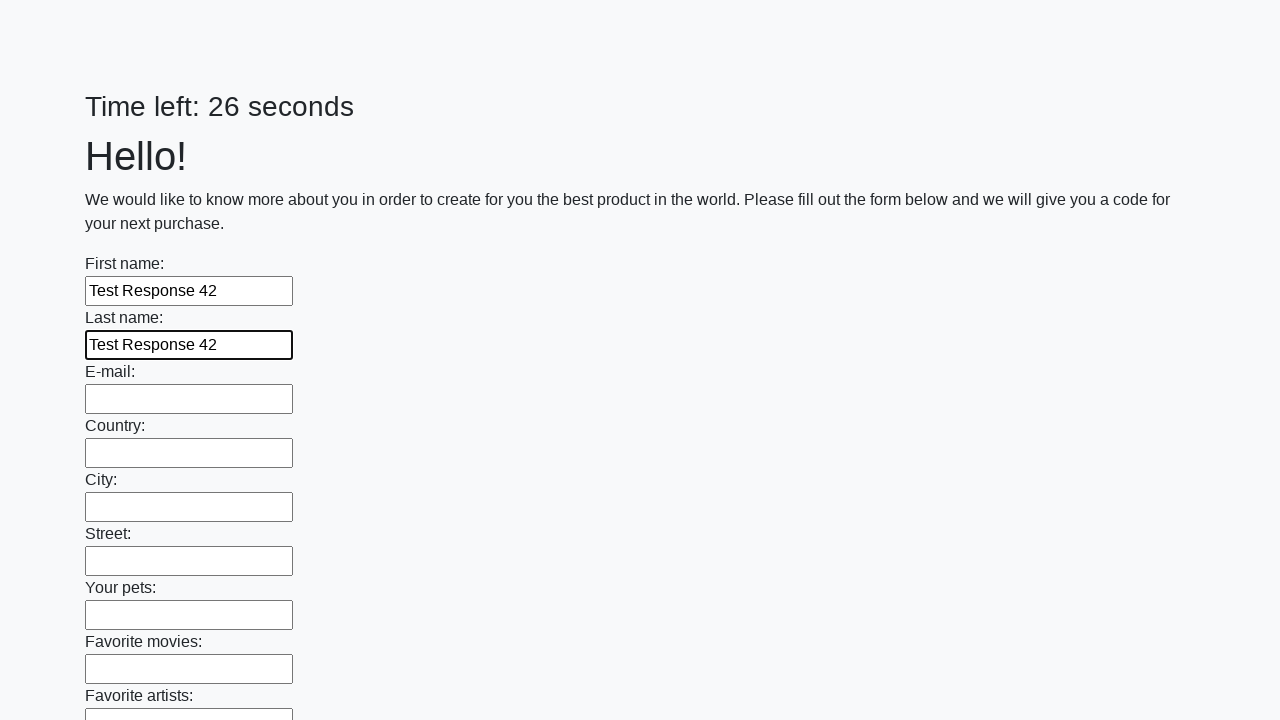

Filled an input field with 'Test Response 42' on input >> nth=2
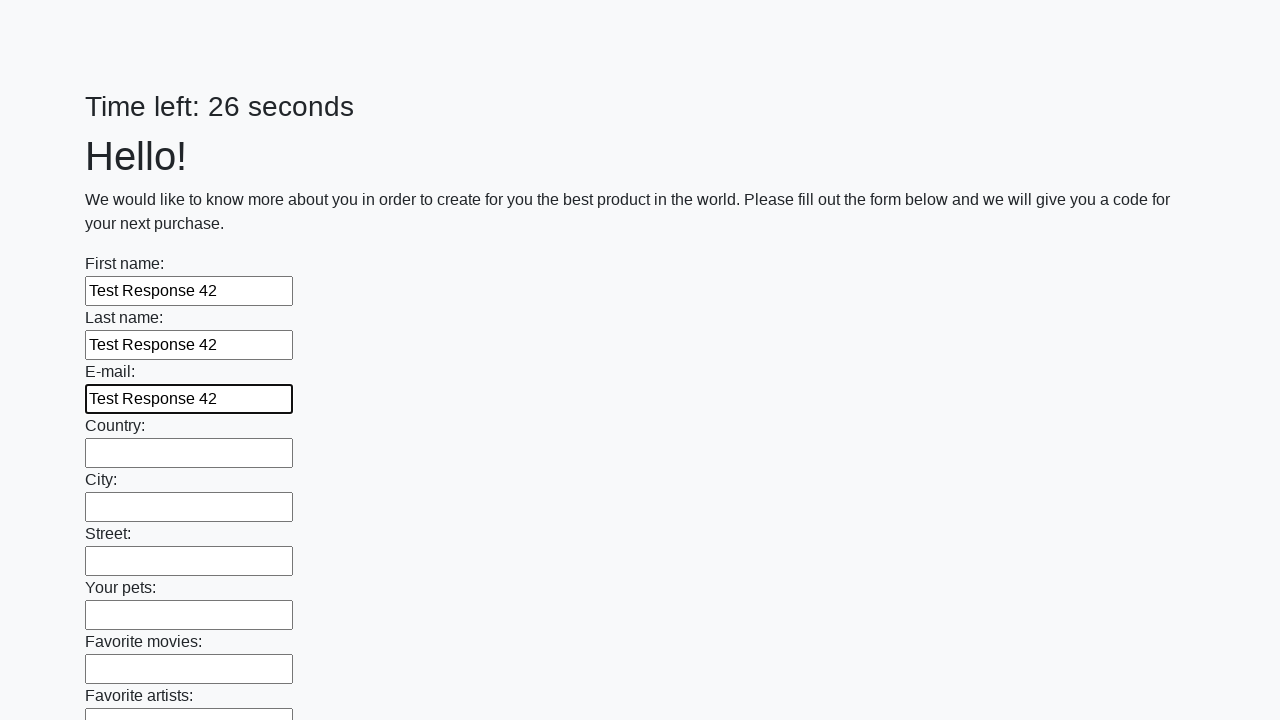

Filled an input field with 'Test Response 42' on input >> nth=3
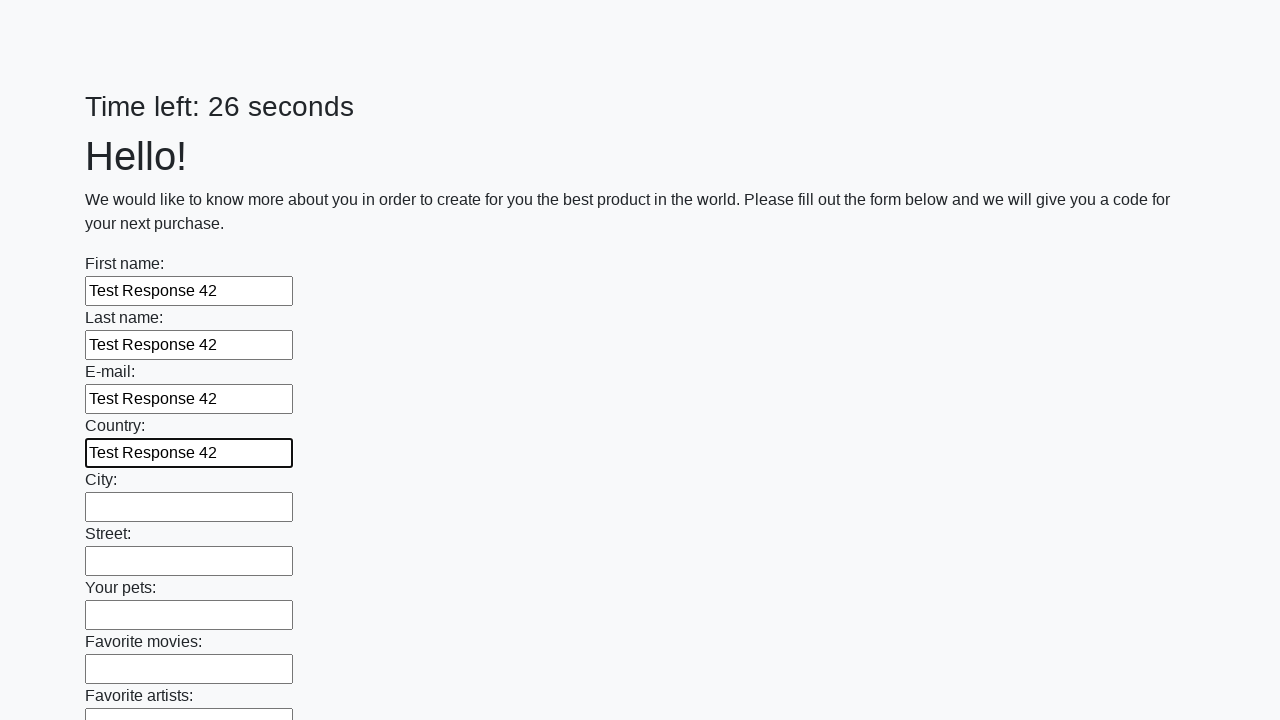

Filled an input field with 'Test Response 42' on input >> nth=4
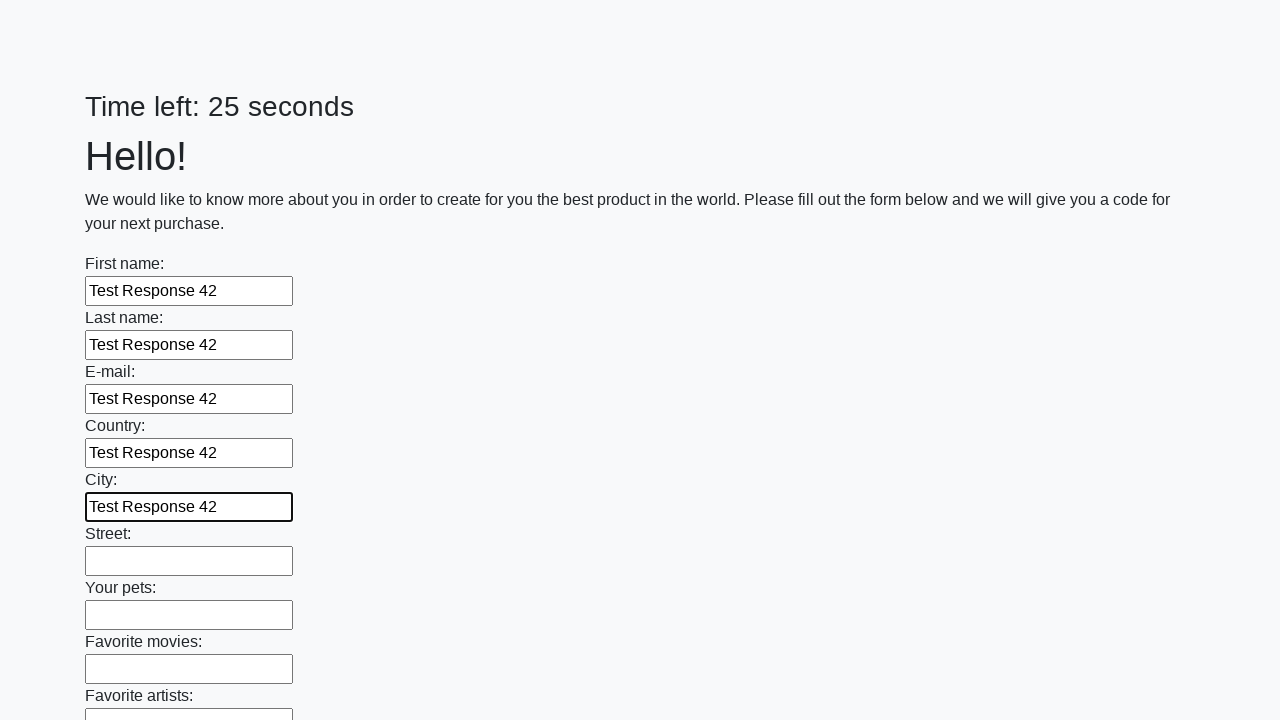

Filled an input field with 'Test Response 42' on input >> nth=5
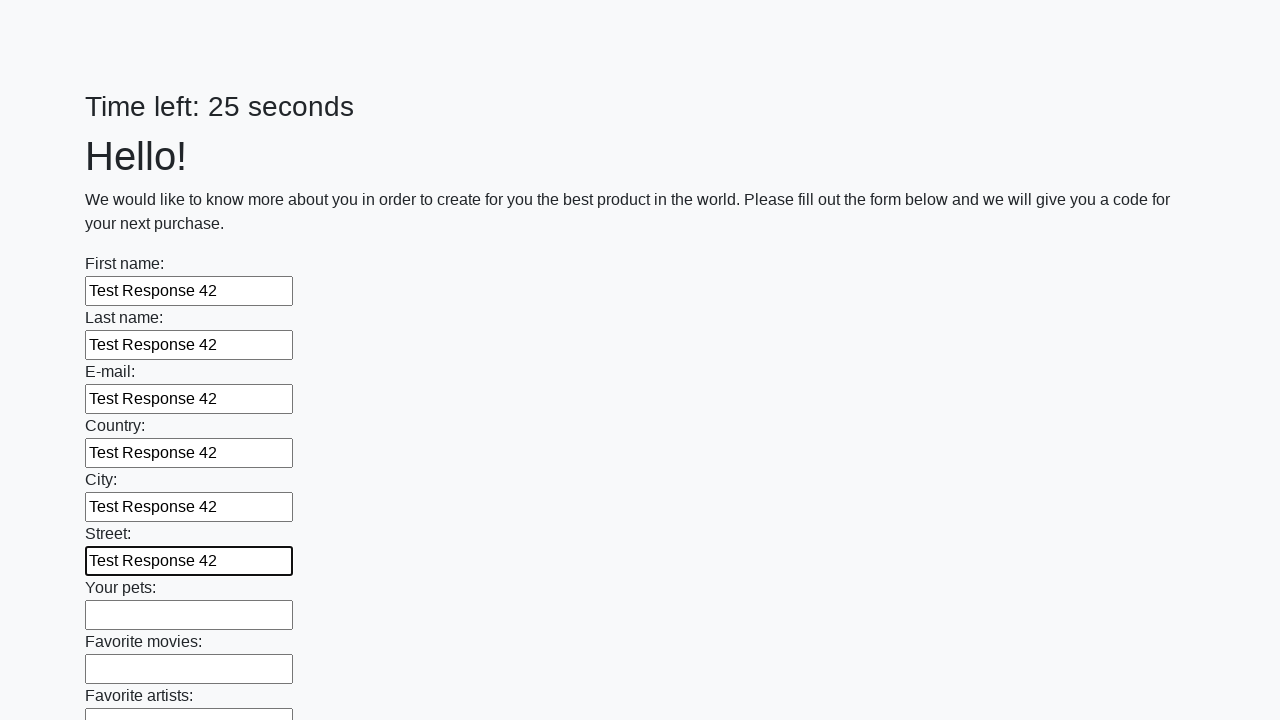

Filled an input field with 'Test Response 42' on input >> nth=6
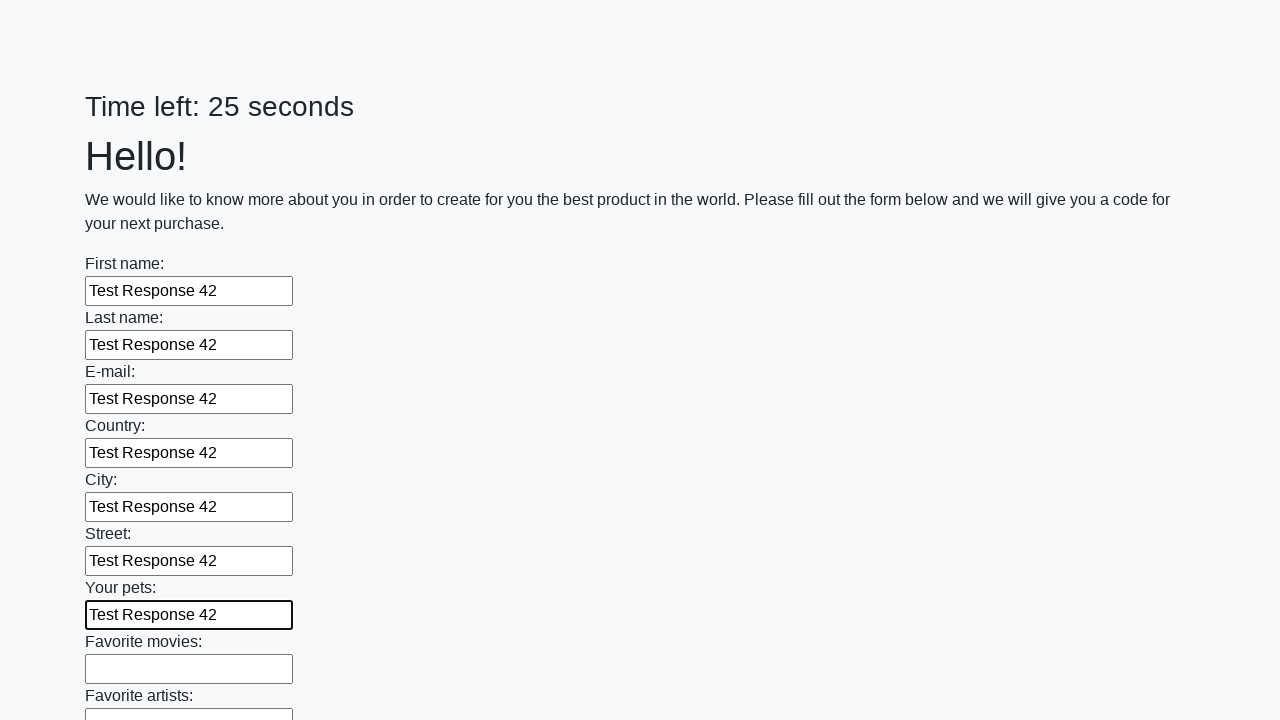

Filled an input field with 'Test Response 42' on input >> nth=7
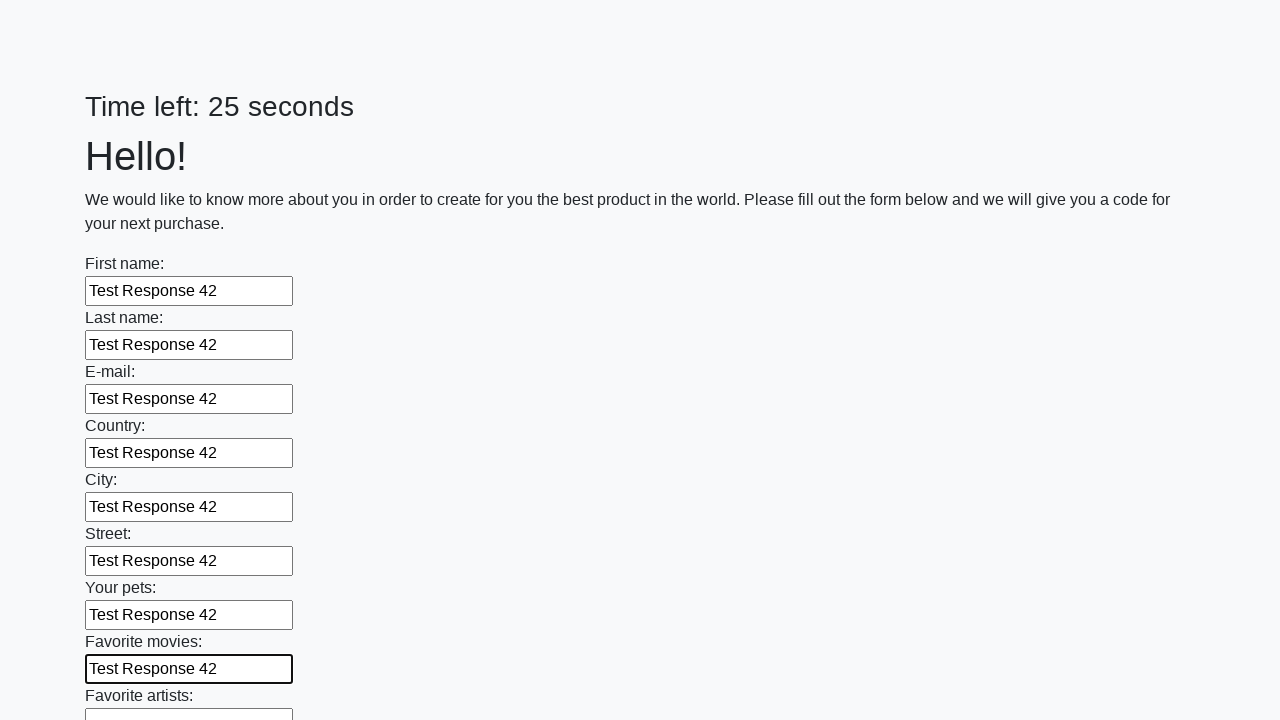

Filled an input field with 'Test Response 42' on input >> nth=8
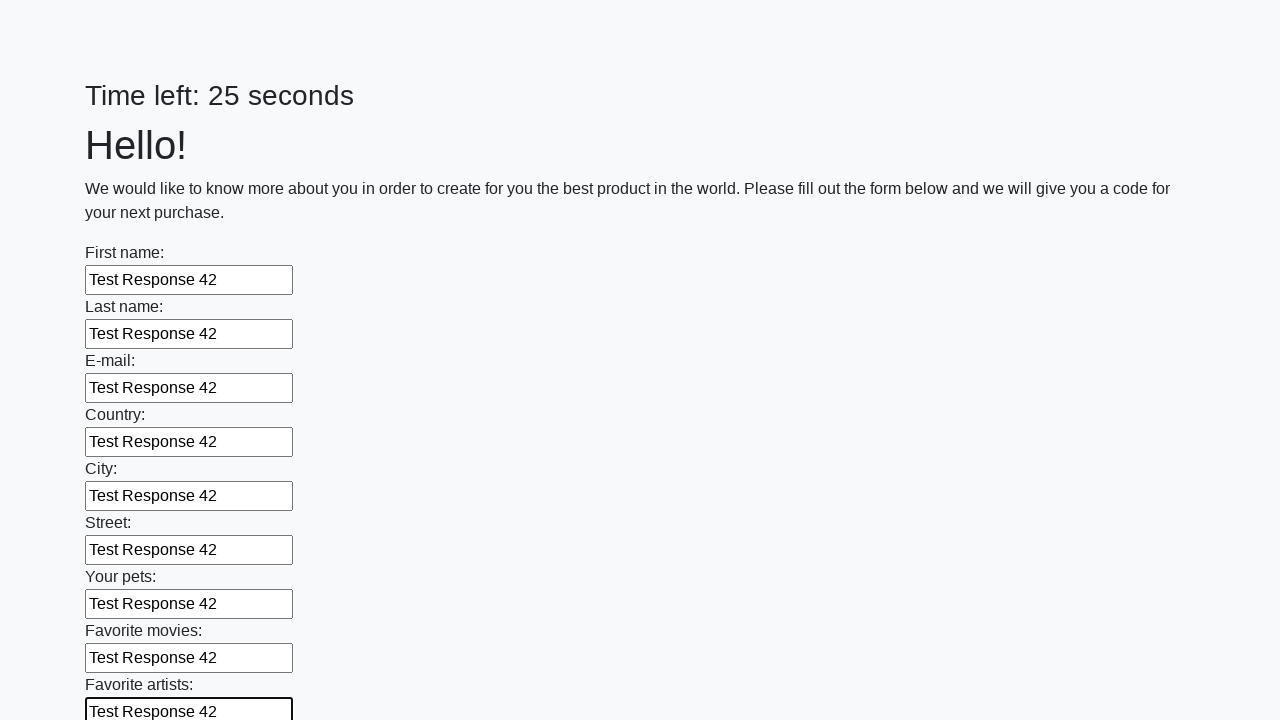

Filled an input field with 'Test Response 42' on input >> nth=9
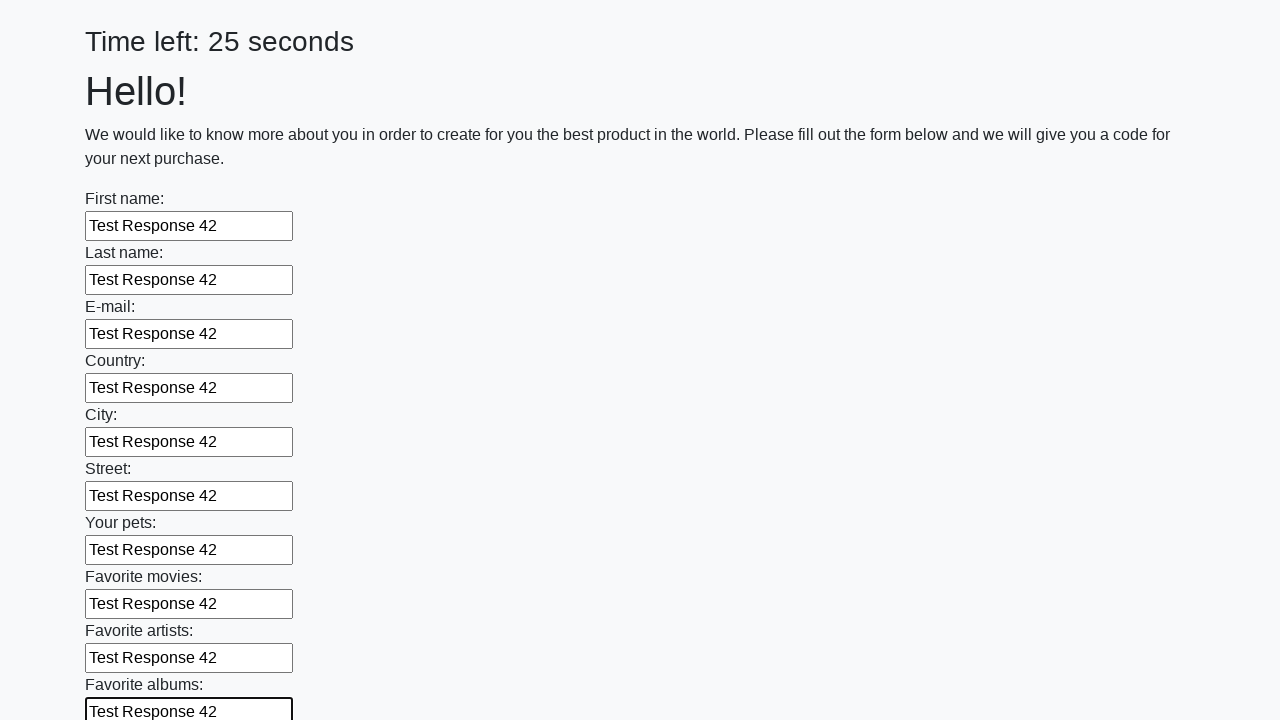

Filled an input field with 'Test Response 42' on input >> nth=10
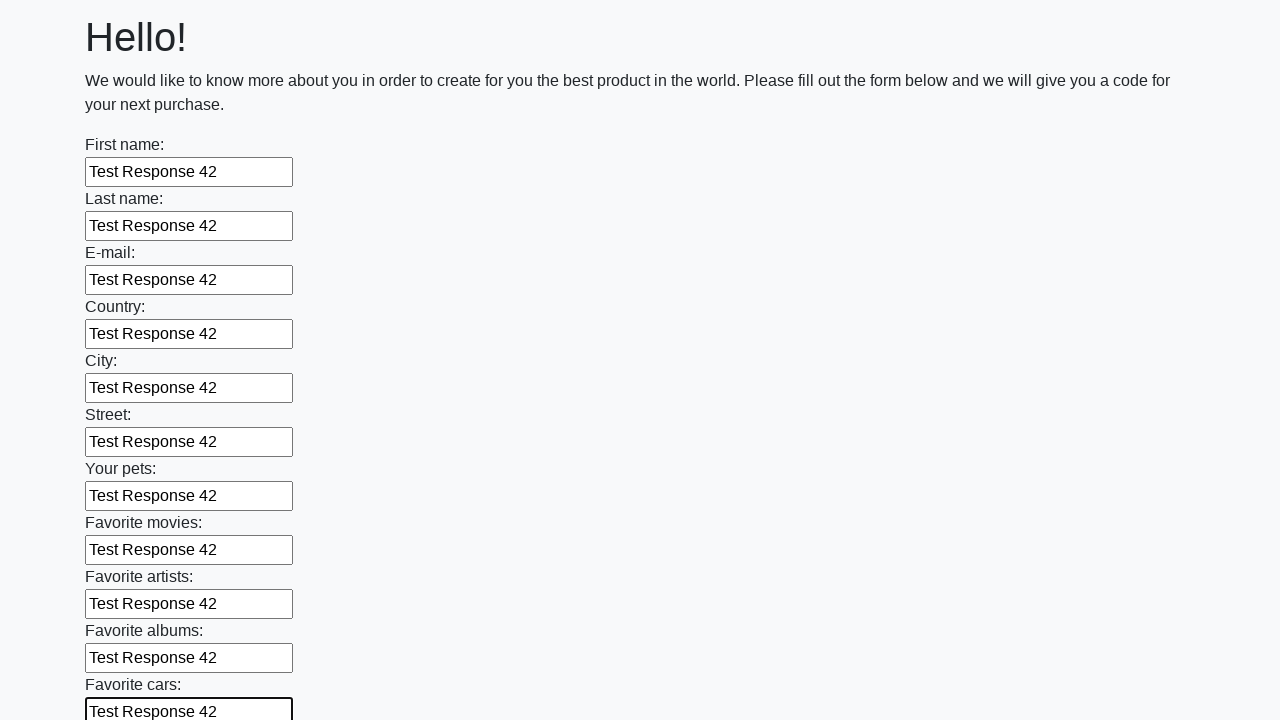

Filled an input field with 'Test Response 42' on input >> nth=11
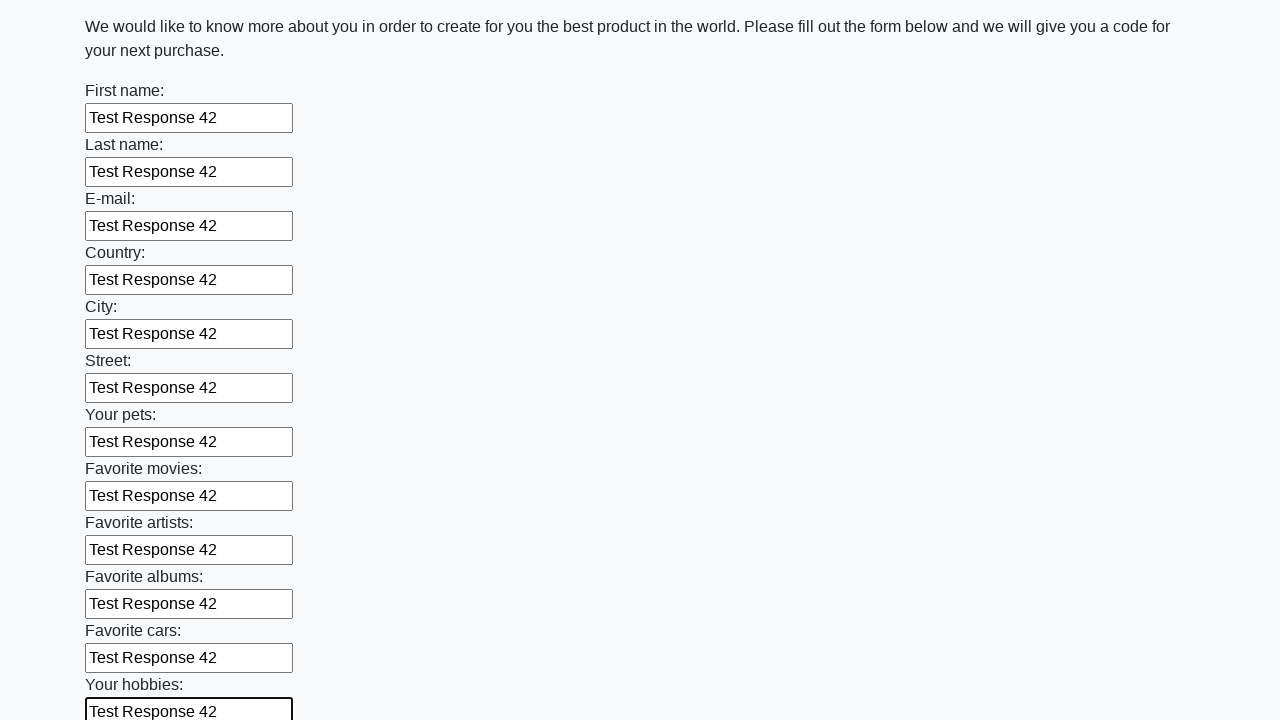

Filled an input field with 'Test Response 42' on input >> nth=12
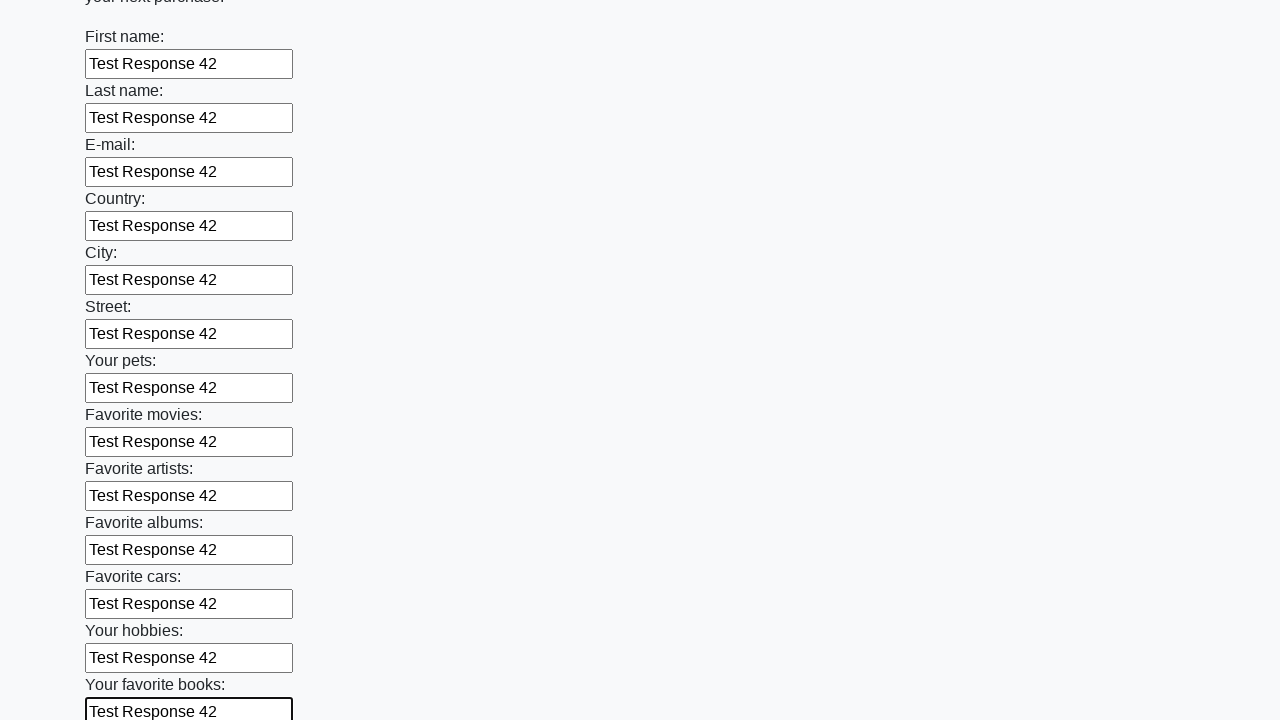

Filled an input field with 'Test Response 42' on input >> nth=13
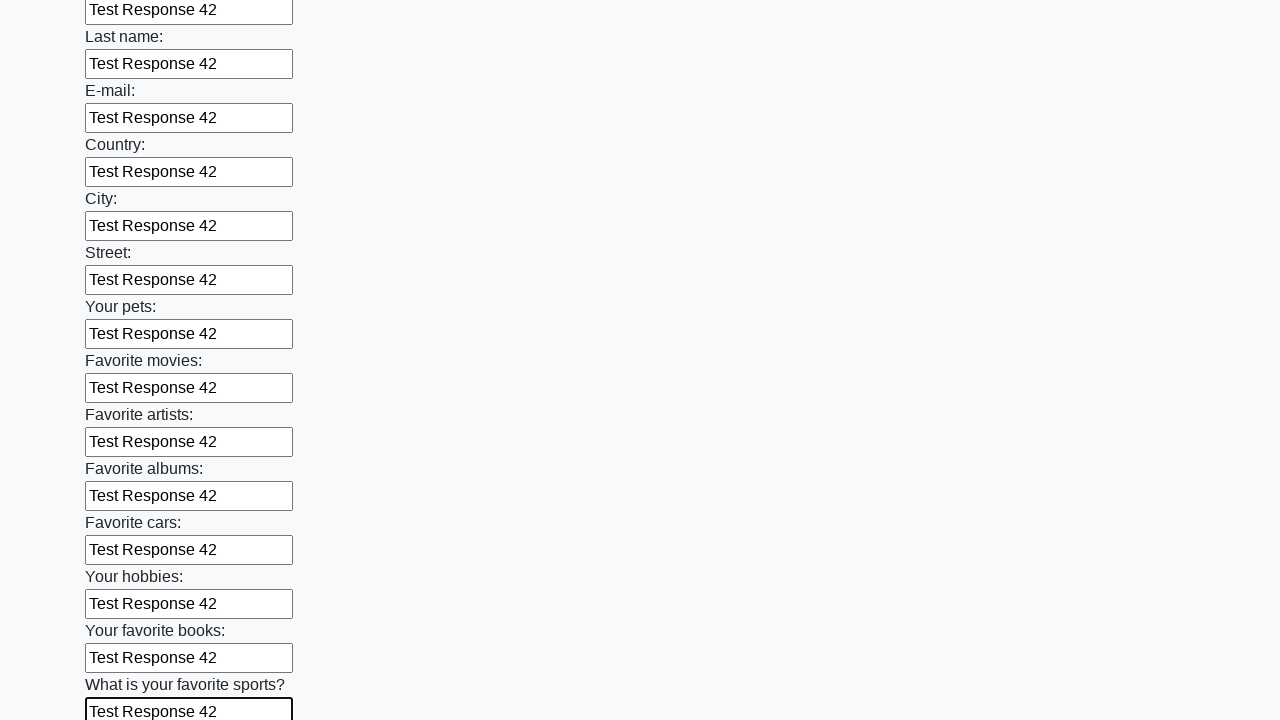

Filled an input field with 'Test Response 42' on input >> nth=14
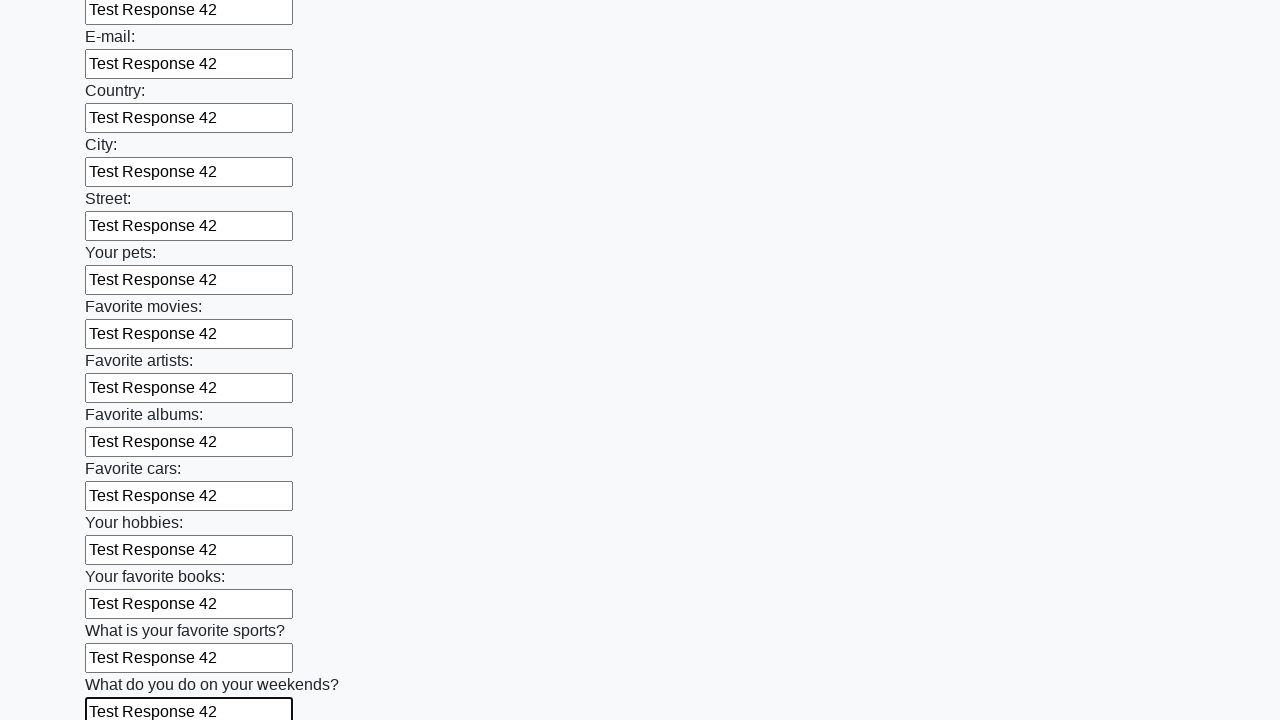

Filled an input field with 'Test Response 42' on input >> nth=15
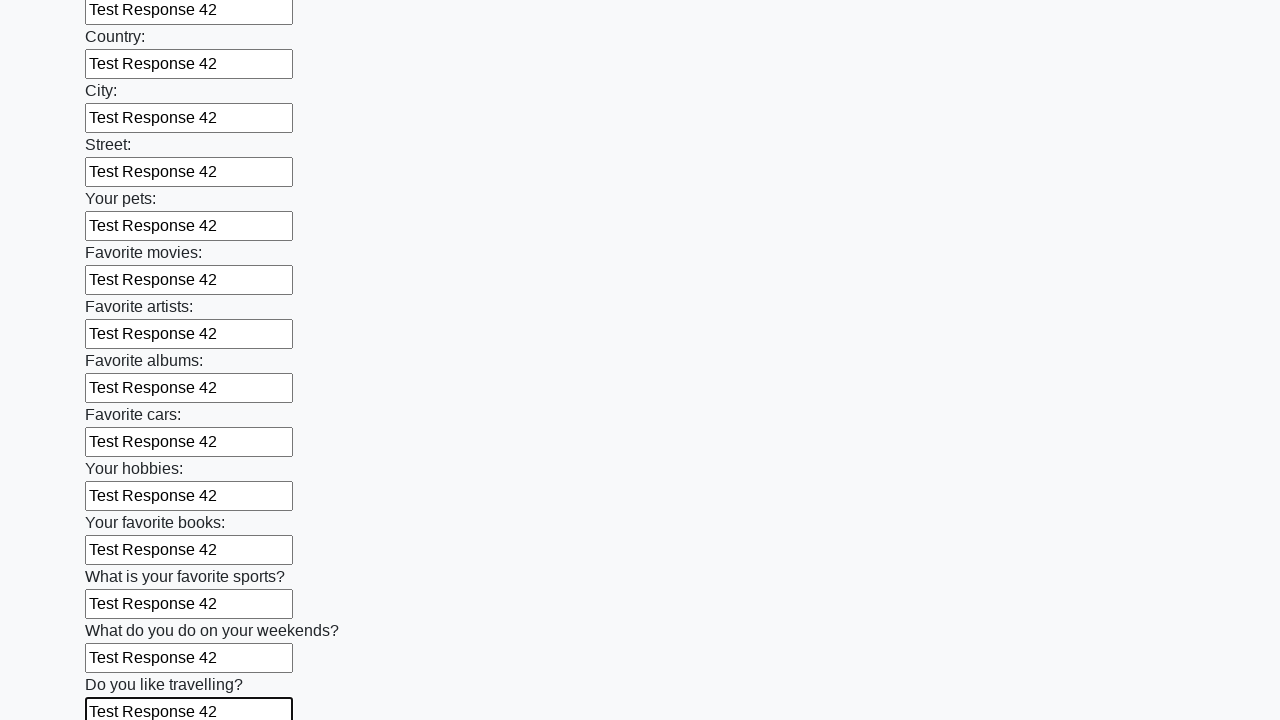

Filled an input field with 'Test Response 42' on input >> nth=16
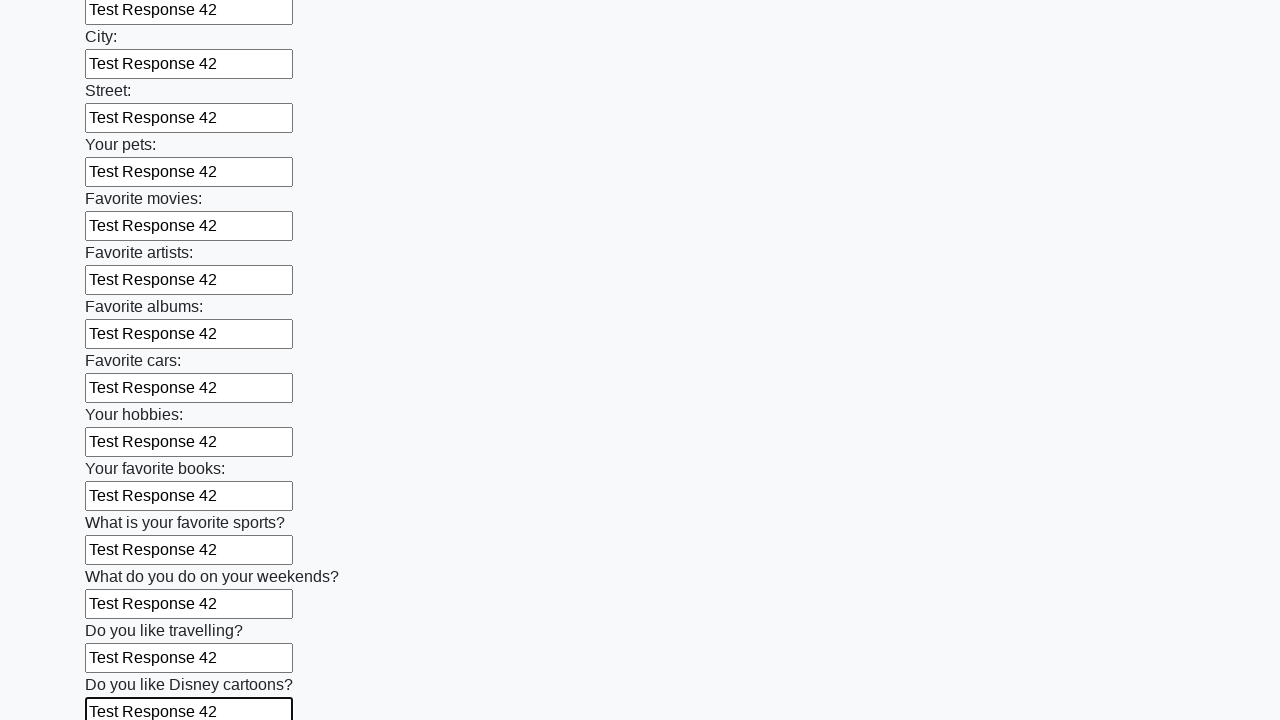

Filled an input field with 'Test Response 42' on input >> nth=17
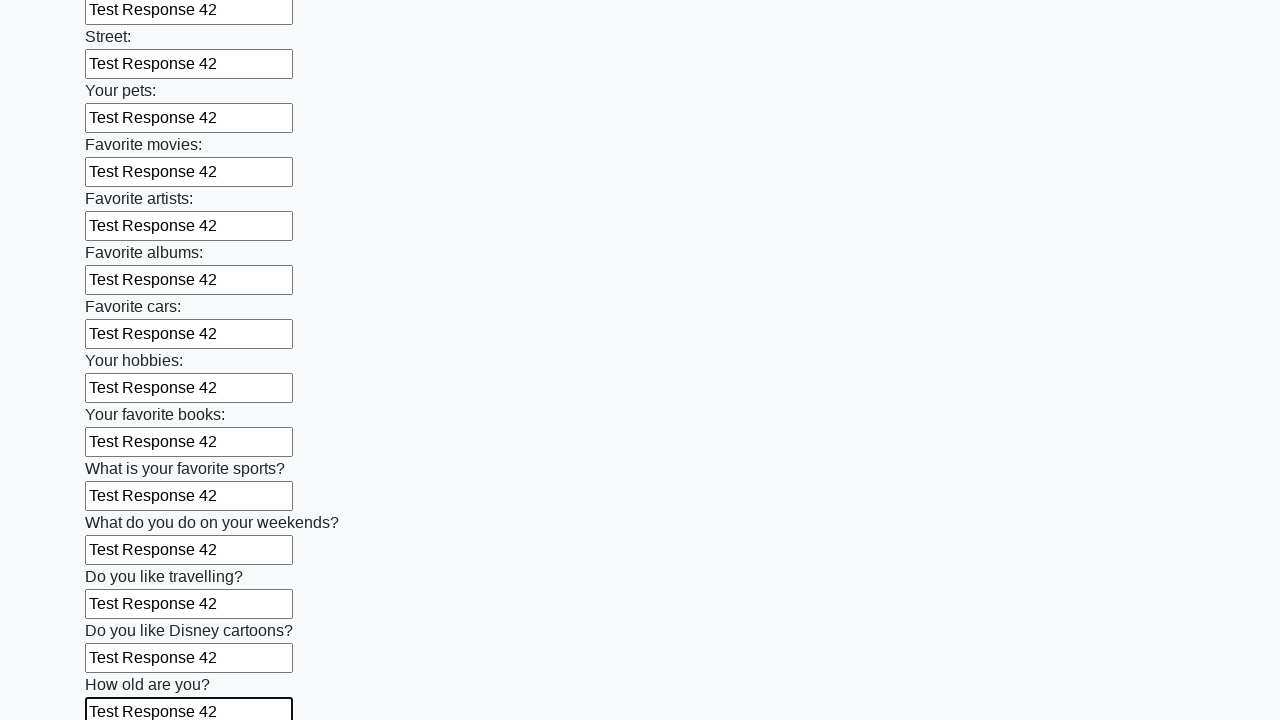

Filled an input field with 'Test Response 42' on input >> nth=18
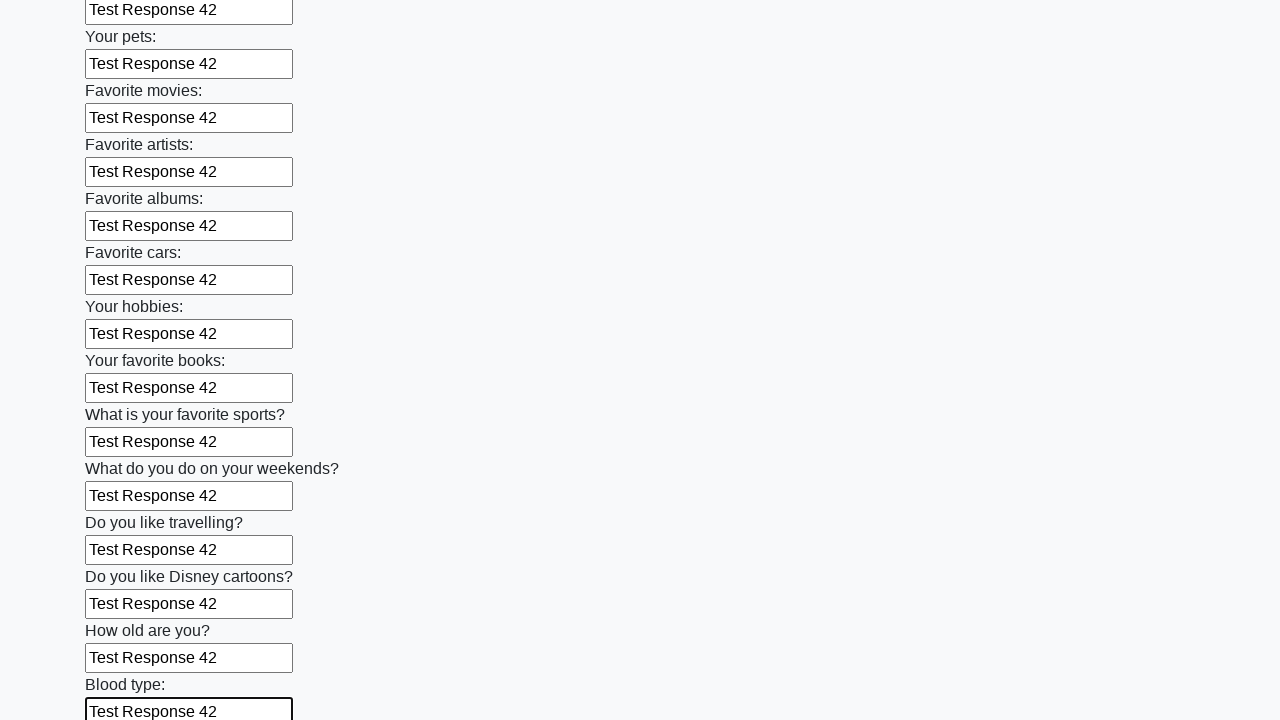

Filled an input field with 'Test Response 42' on input >> nth=19
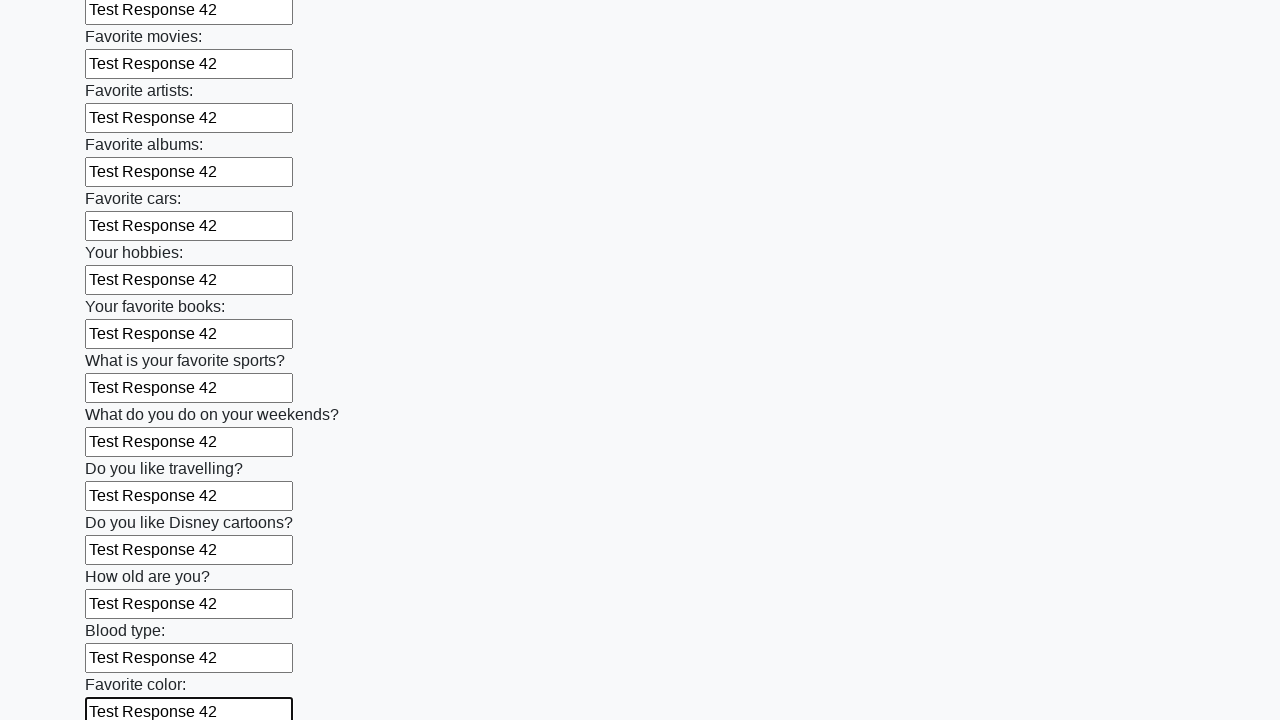

Filled an input field with 'Test Response 42' on input >> nth=20
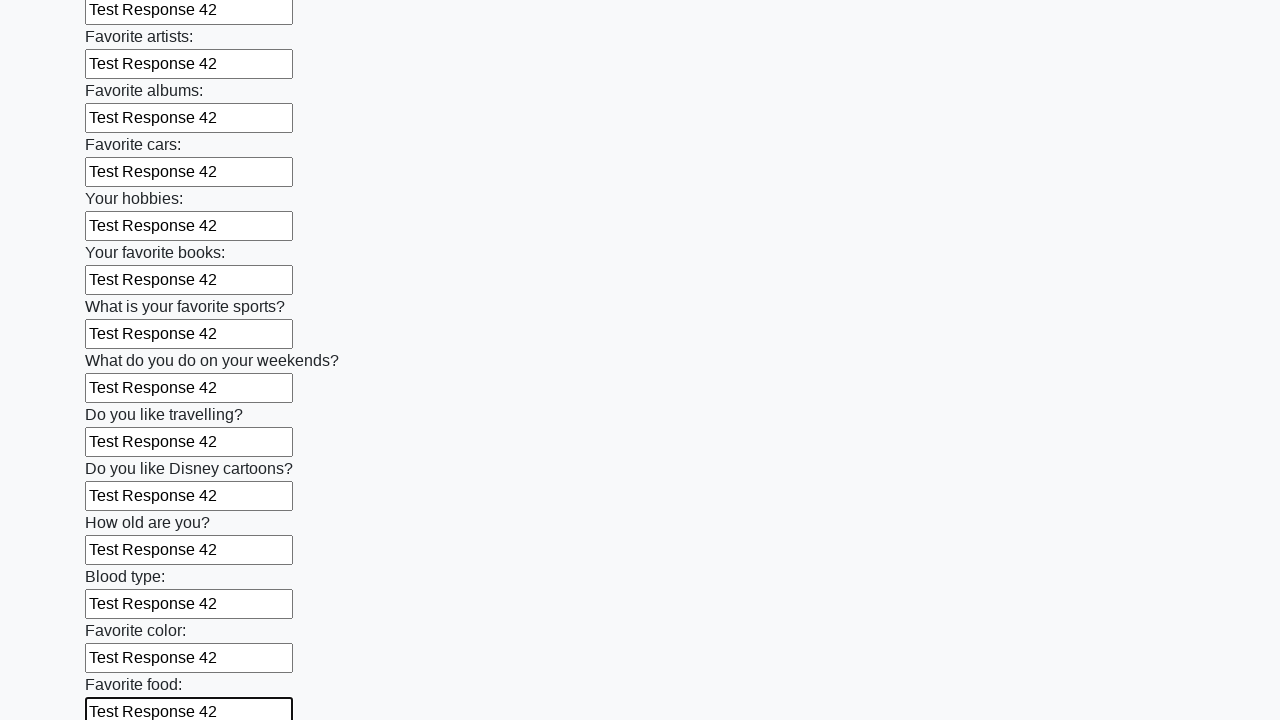

Filled an input field with 'Test Response 42' on input >> nth=21
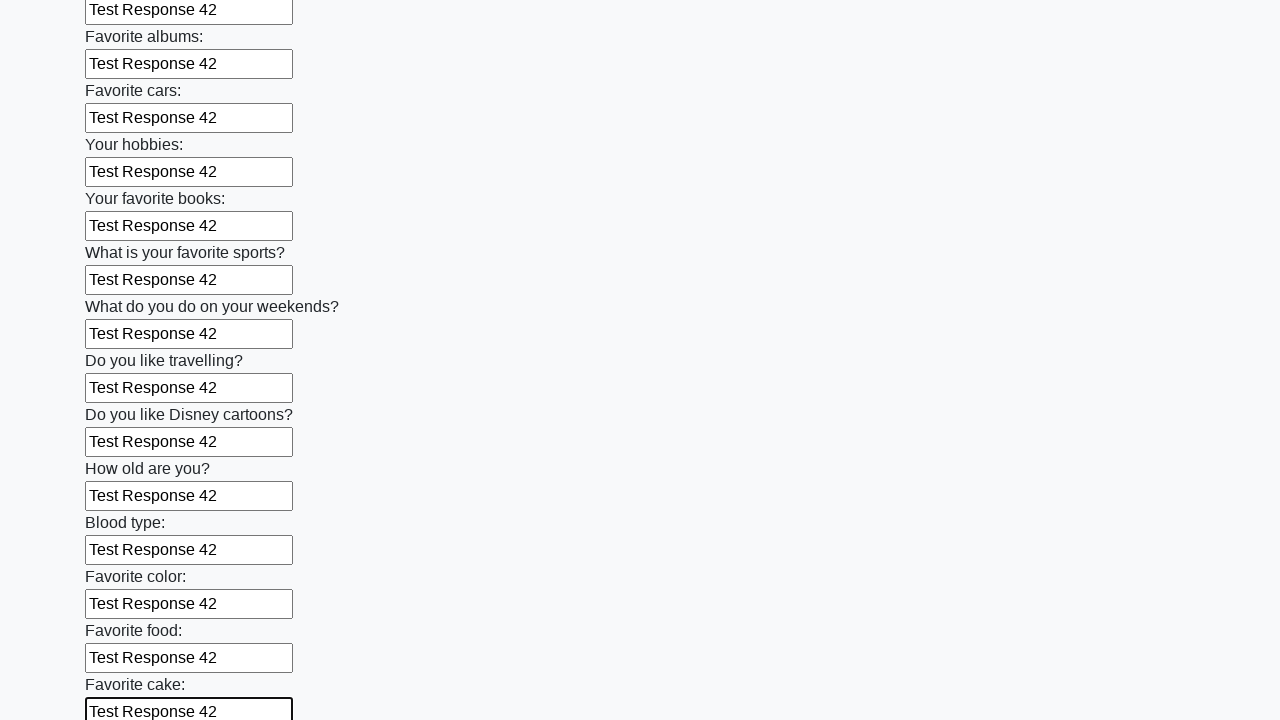

Filled an input field with 'Test Response 42' on input >> nth=22
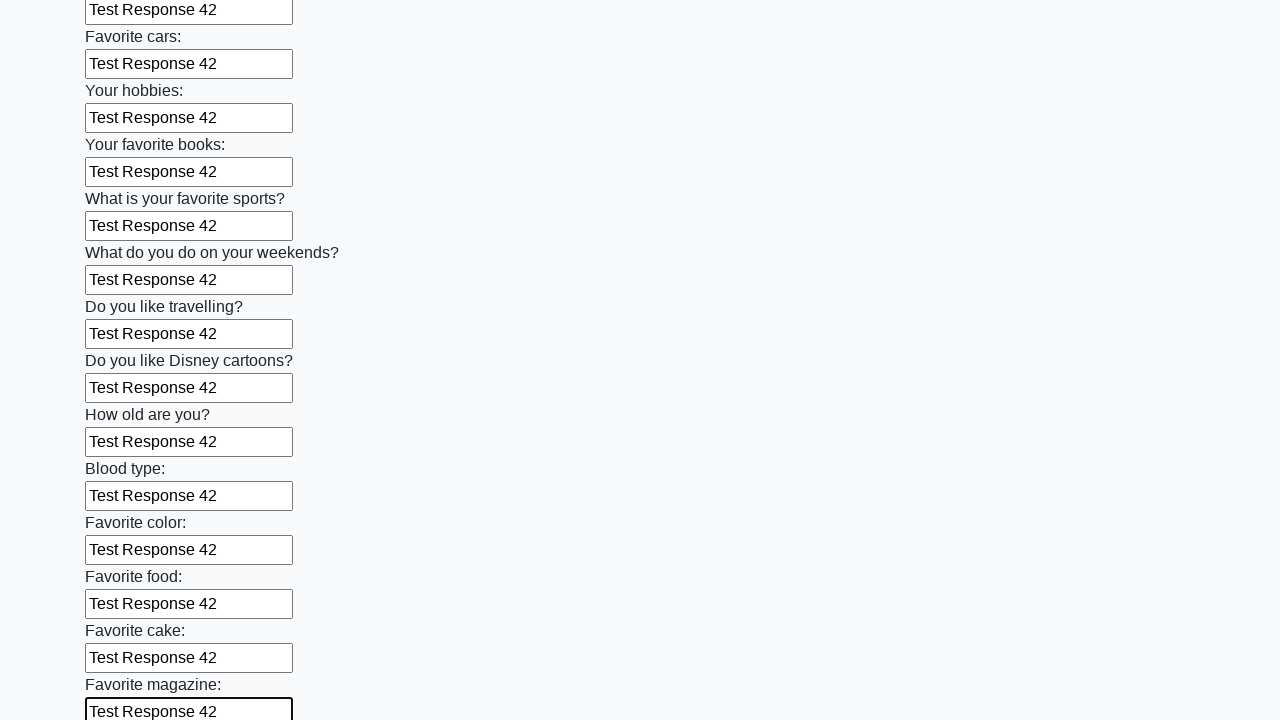

Filled an input field with 'Test Response 42' on input >> nth=23
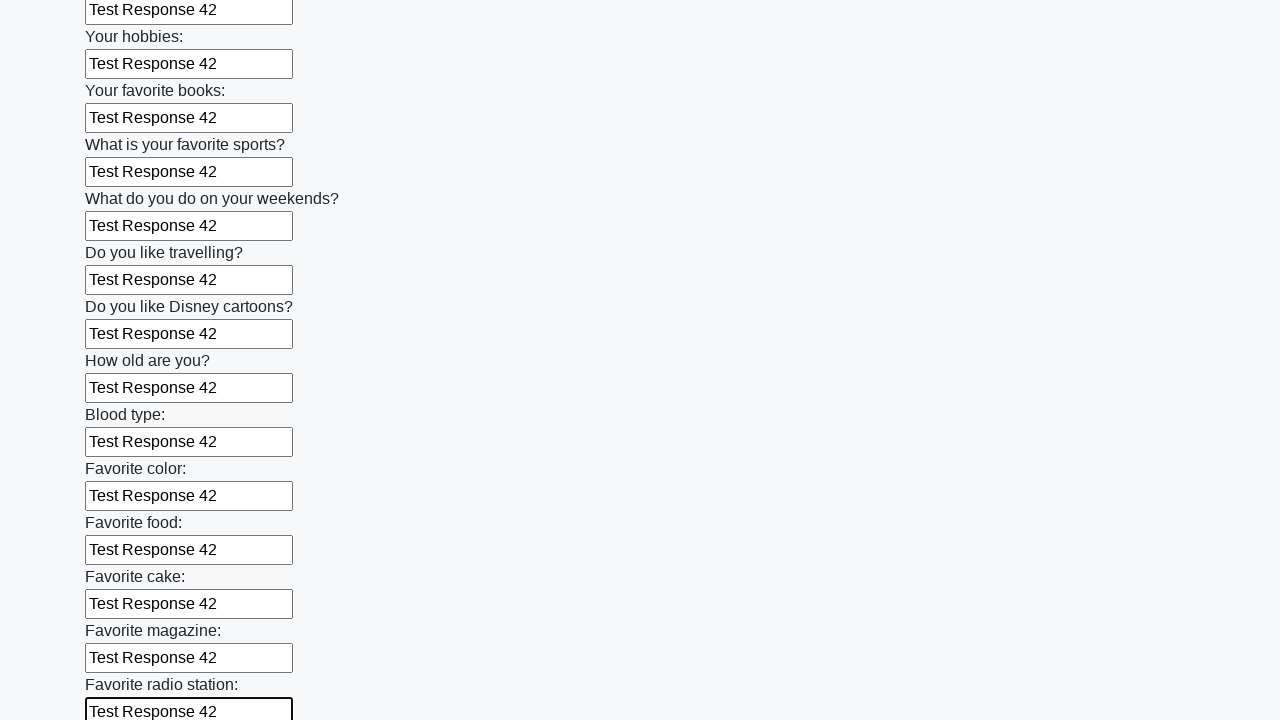

Filled an input field with 'Test Response 42' on input >> nth=24
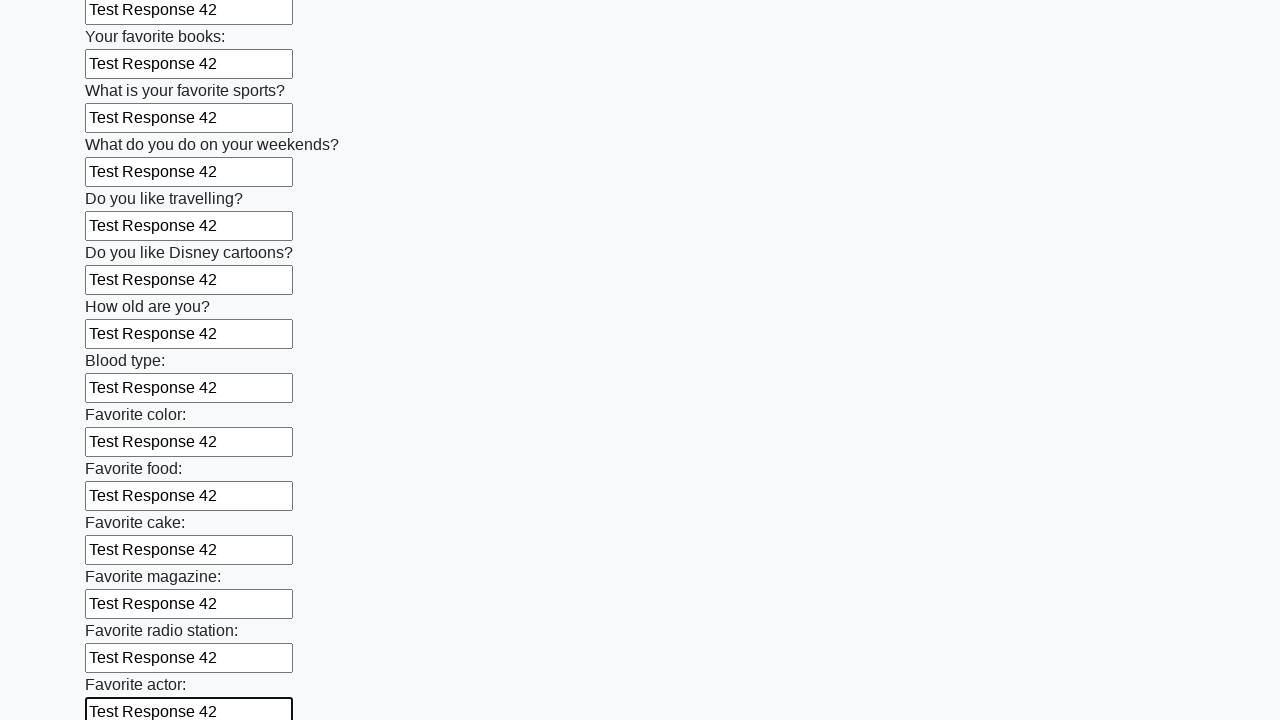

Filled an input field with 'Test Response 42' on input >> nth=25
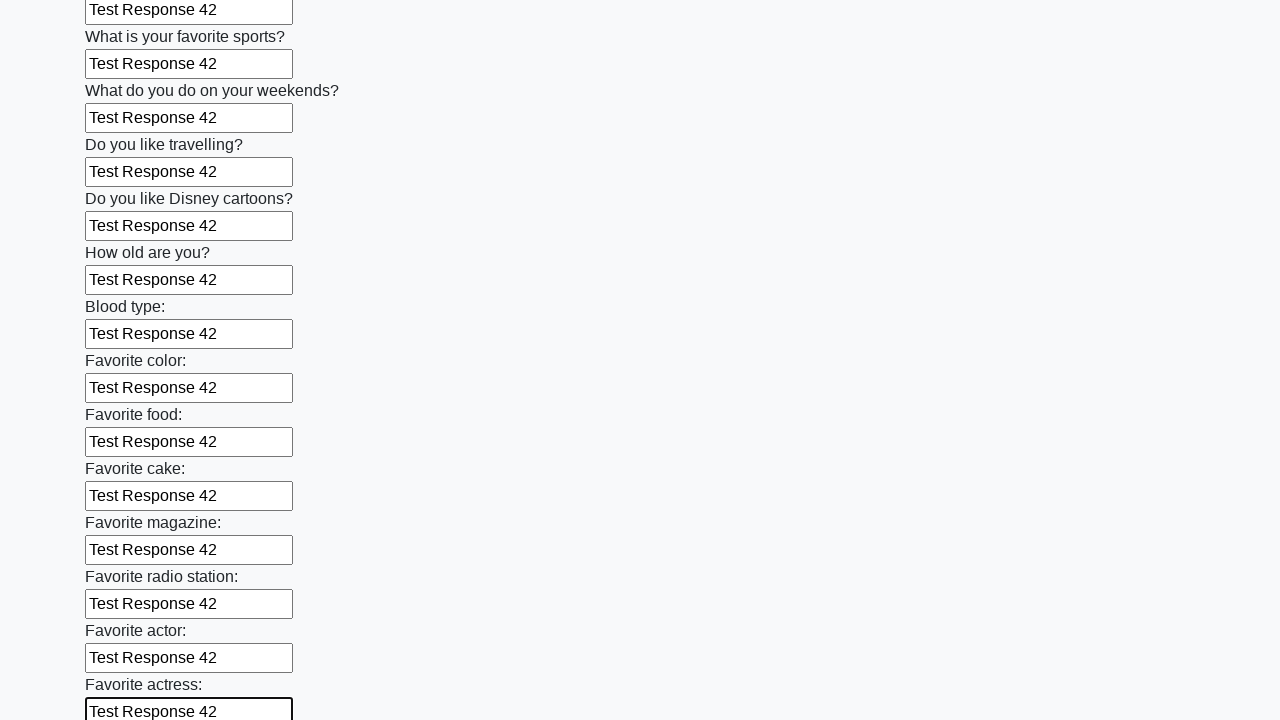

Filled an input field with 'Test Response 42' on input >> nth=26
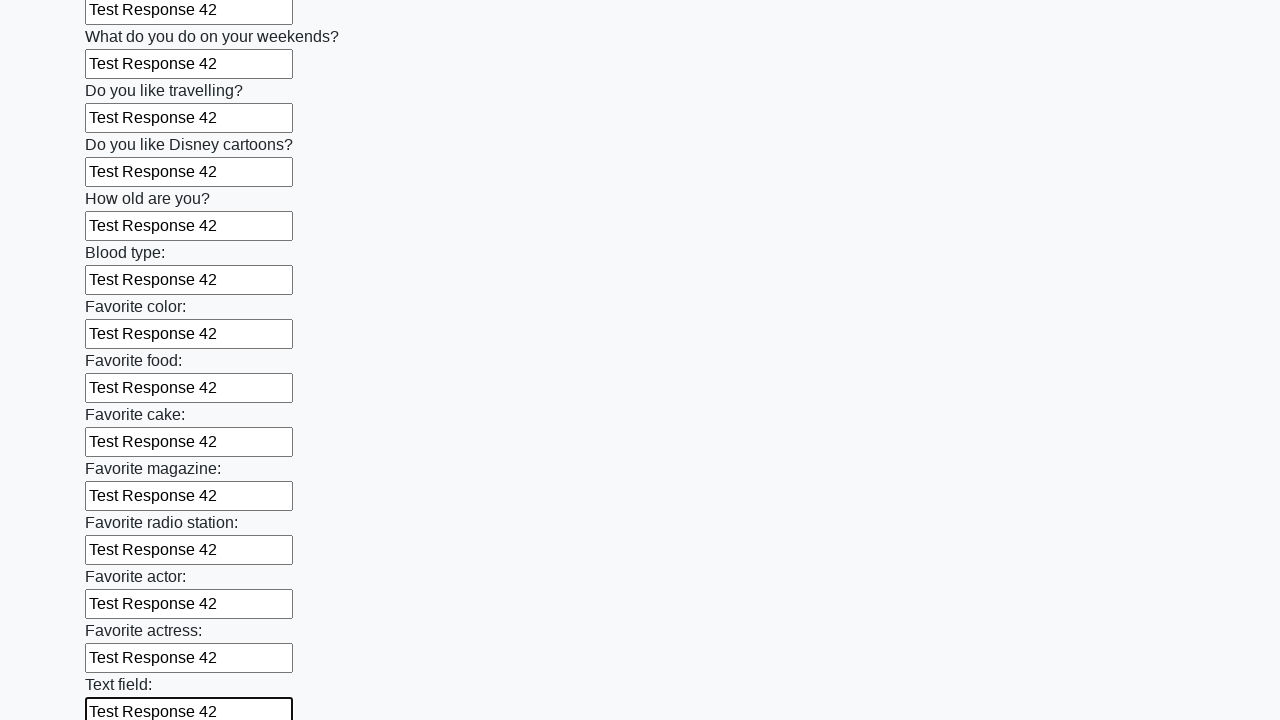

Filled an input field with 'Test Response 42' on input >> nth=27
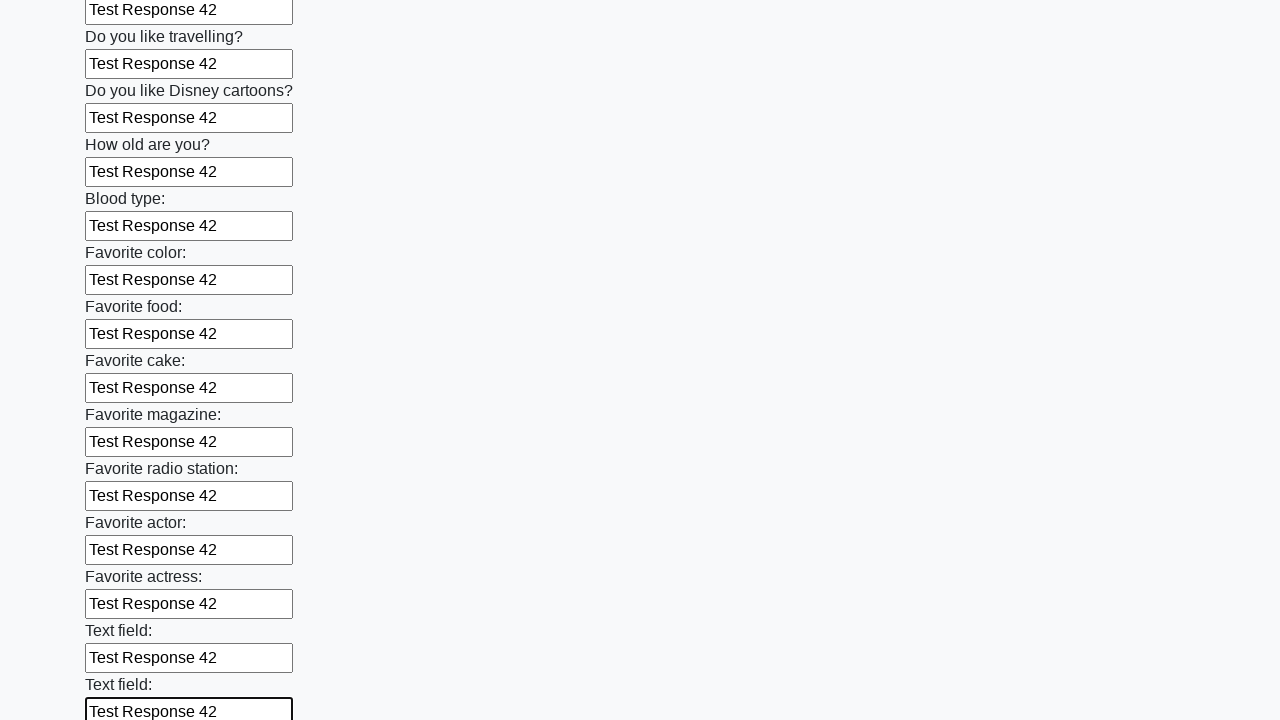

Filled an input field with 'Test Response 42' on input >> nth=28
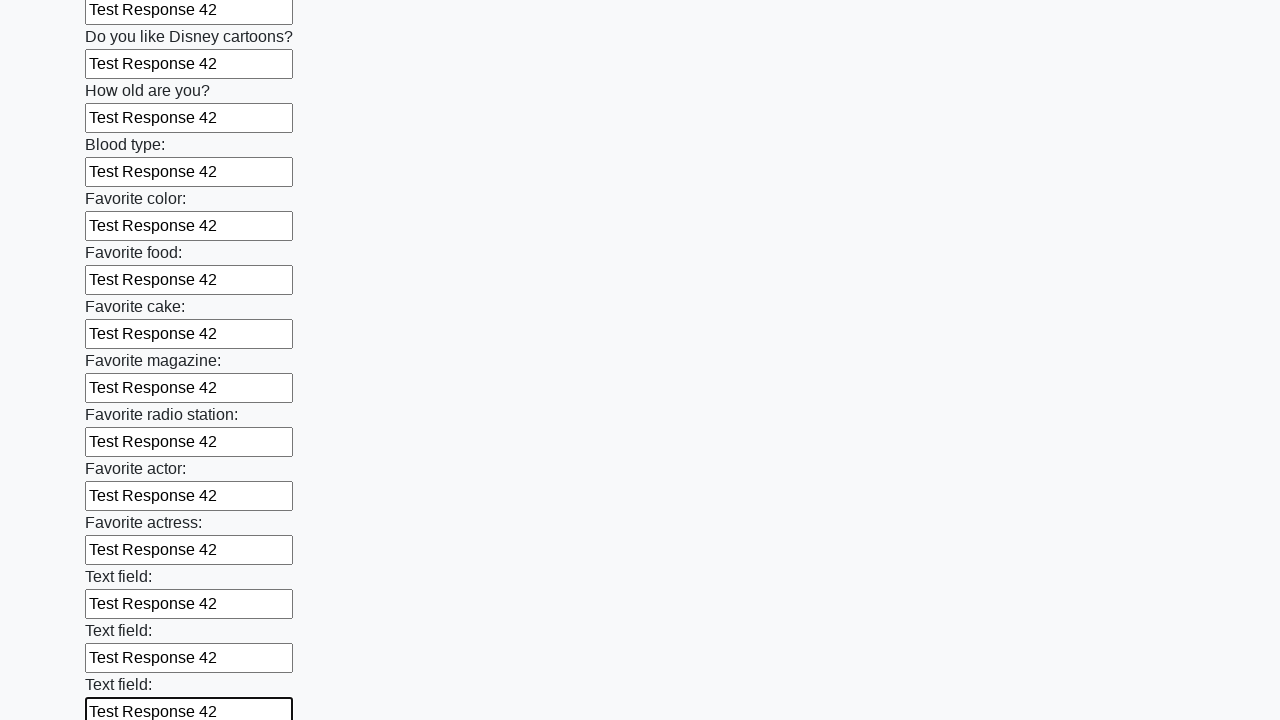

Filled an input field with 'Test Response 42' on input >> nth=29
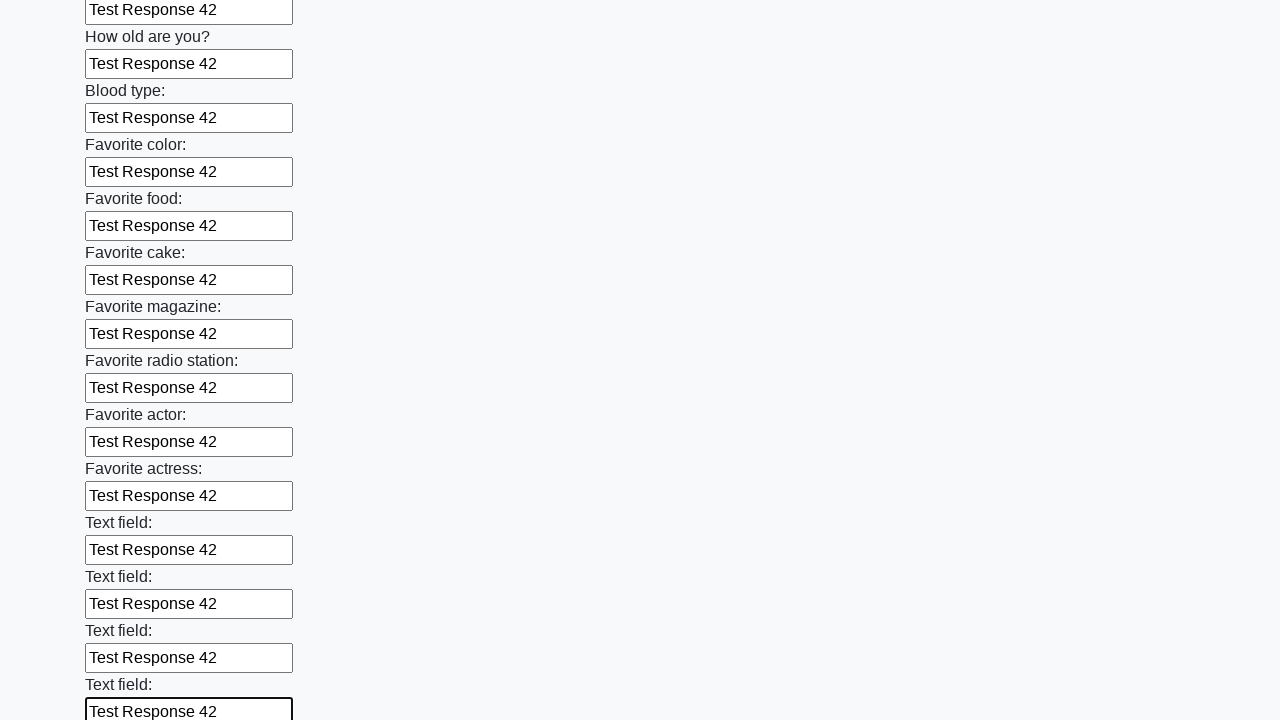

Filled an input field with 'Test Response 42' on input >> nth=30
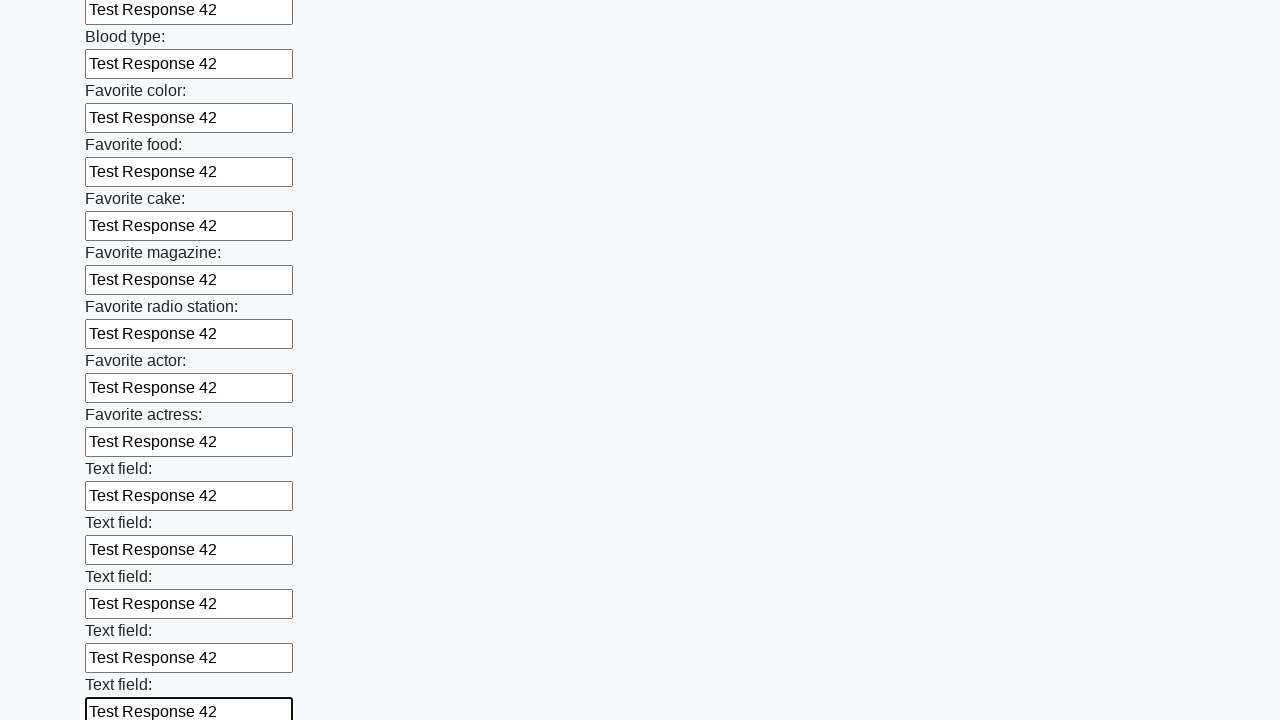

Filled an input field with 'Test Response 42' on input >> nth=31
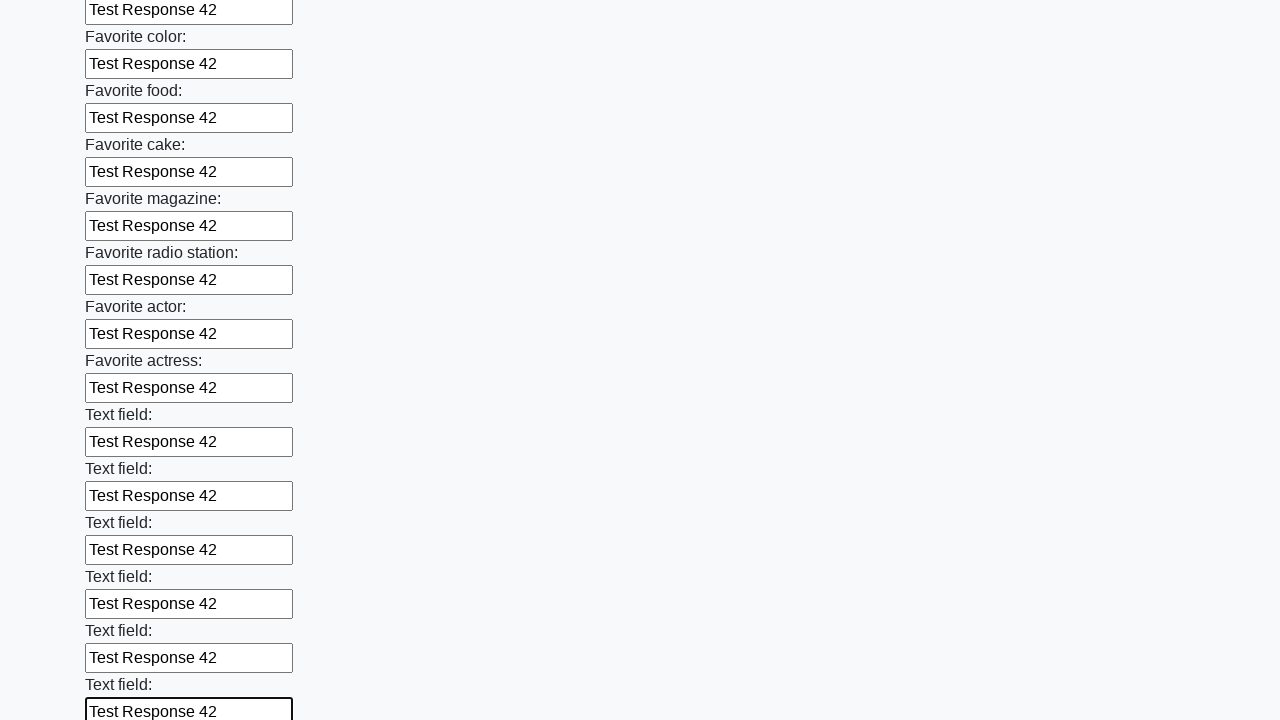

Filled an input field with 'Test Response 42' on input >> nth=32
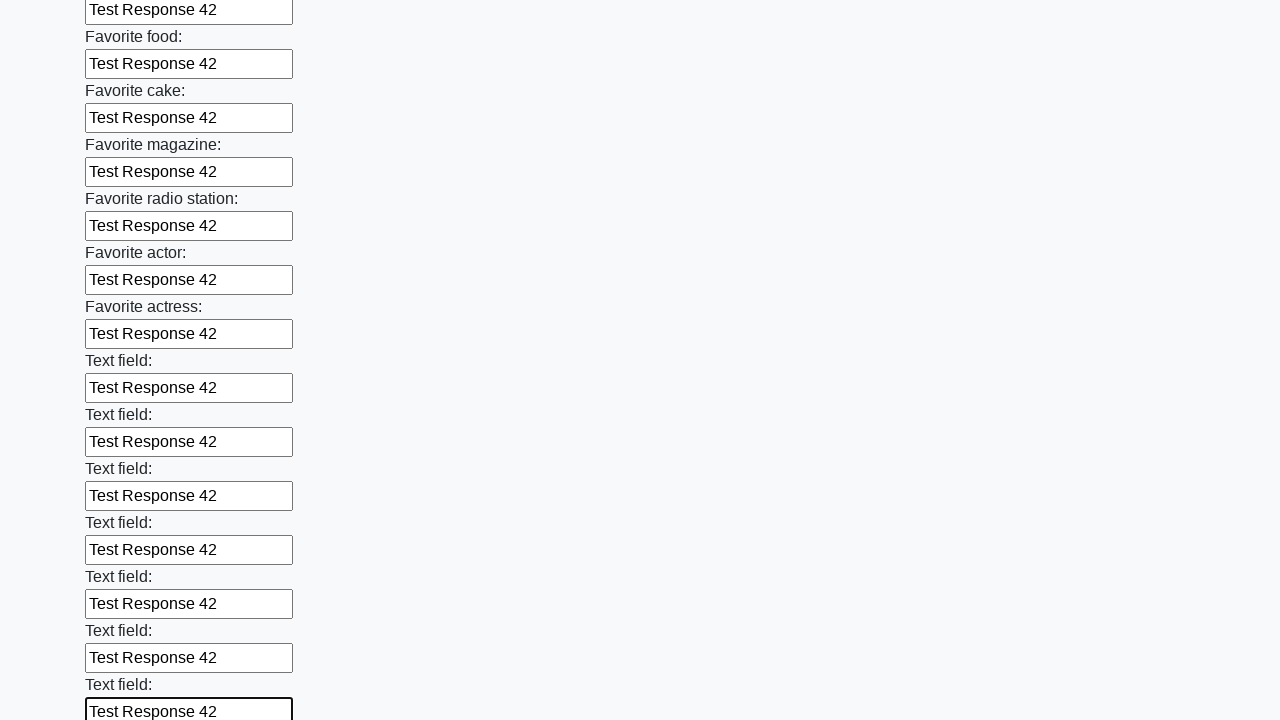

Filled an input field with 'Test Response 42' on input >> nth=33
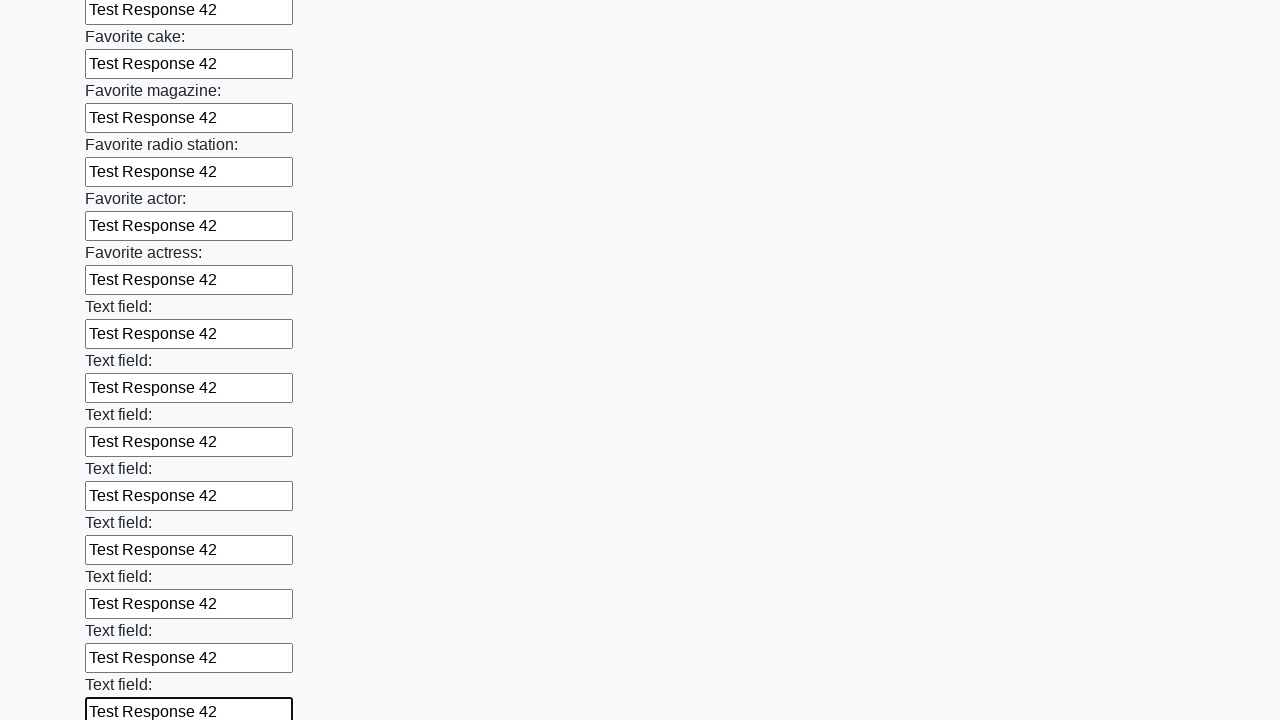

Filled an input field with 'Test Response 42' on input >> nth=34
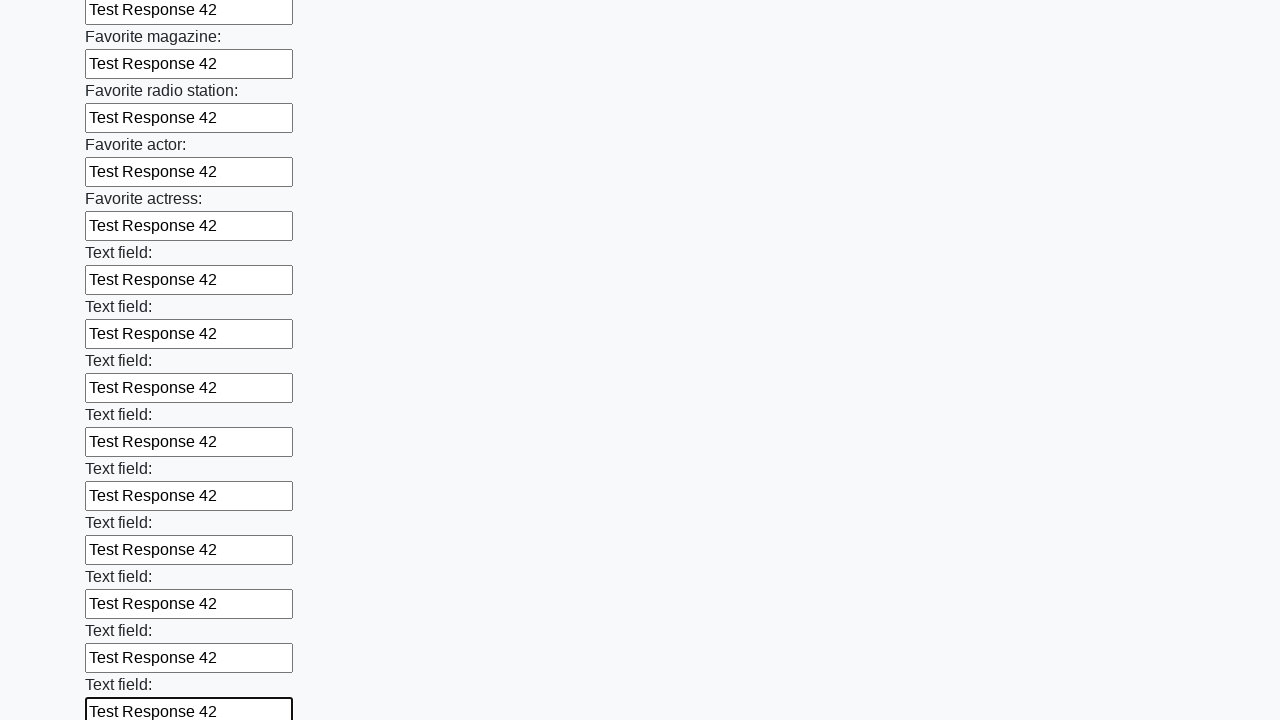

Filled an input field with 'Test Response 42' on input >> nth=35
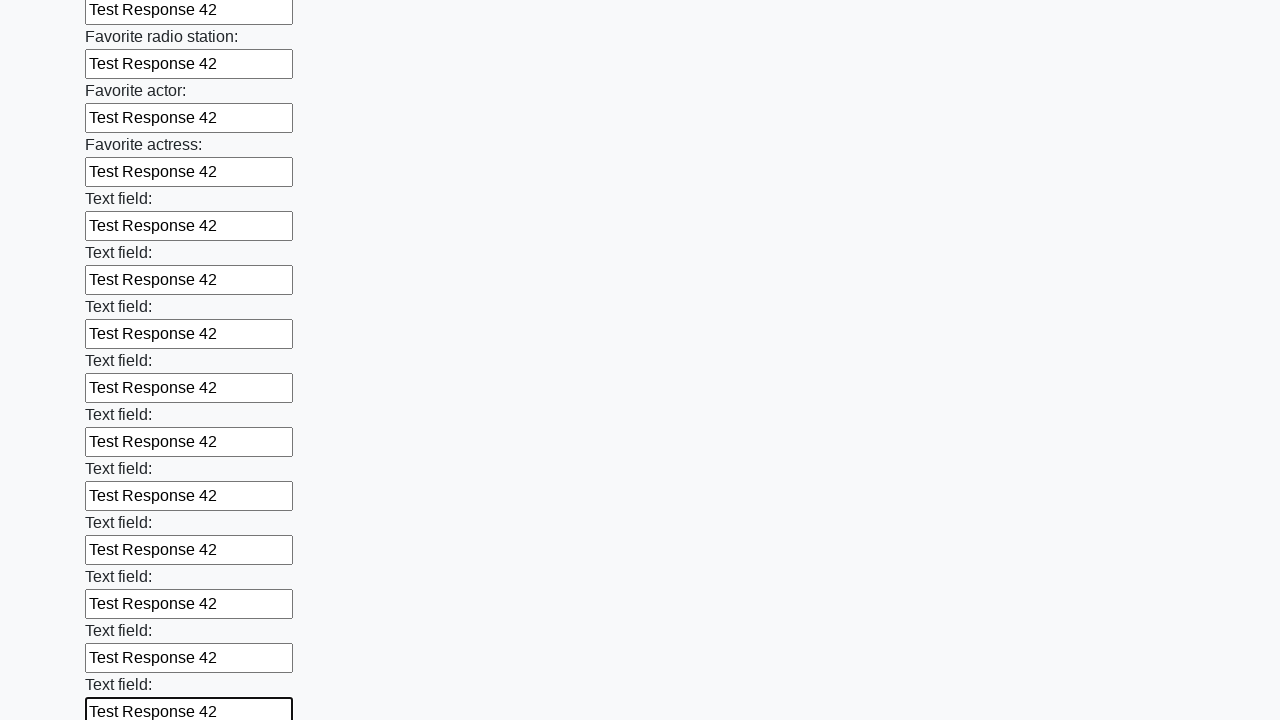

Filled an input field with 'Test Response 42' on input >> nth=36
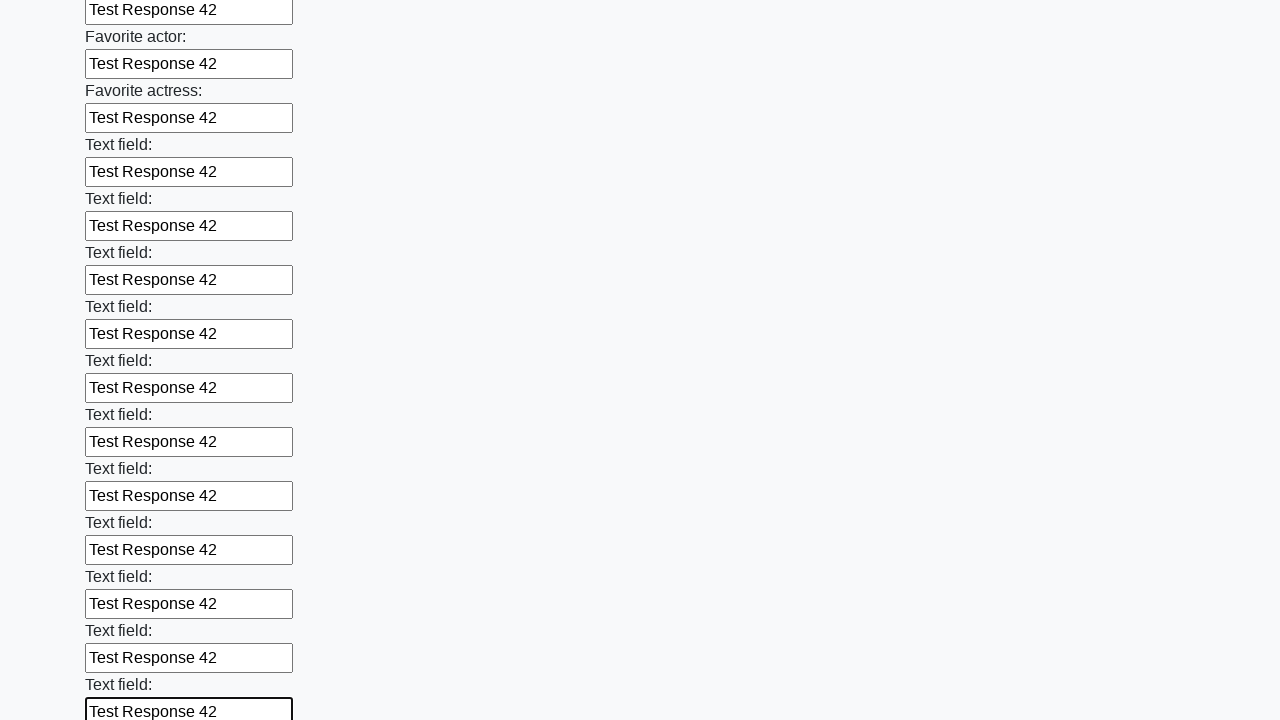

Filled an input field with 'Test Response 42' on input >> nth=37
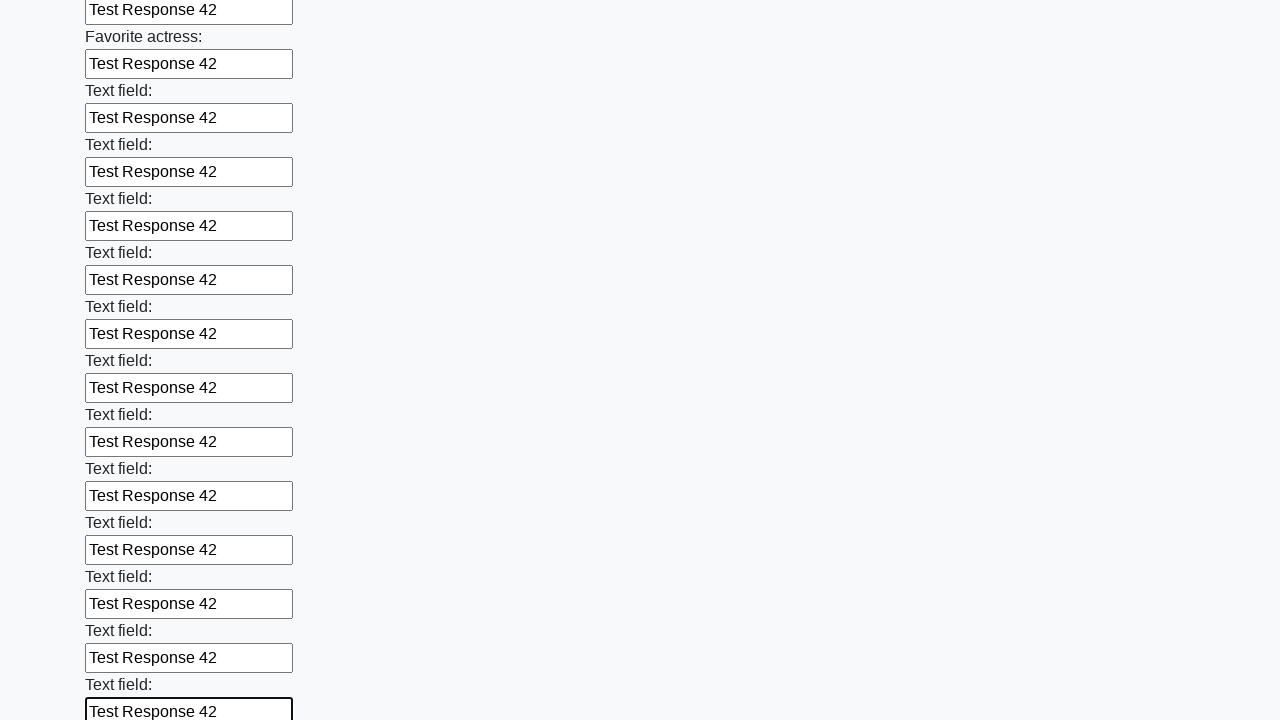

Filled an input field with 'Test Response 42' on input >> nth=38
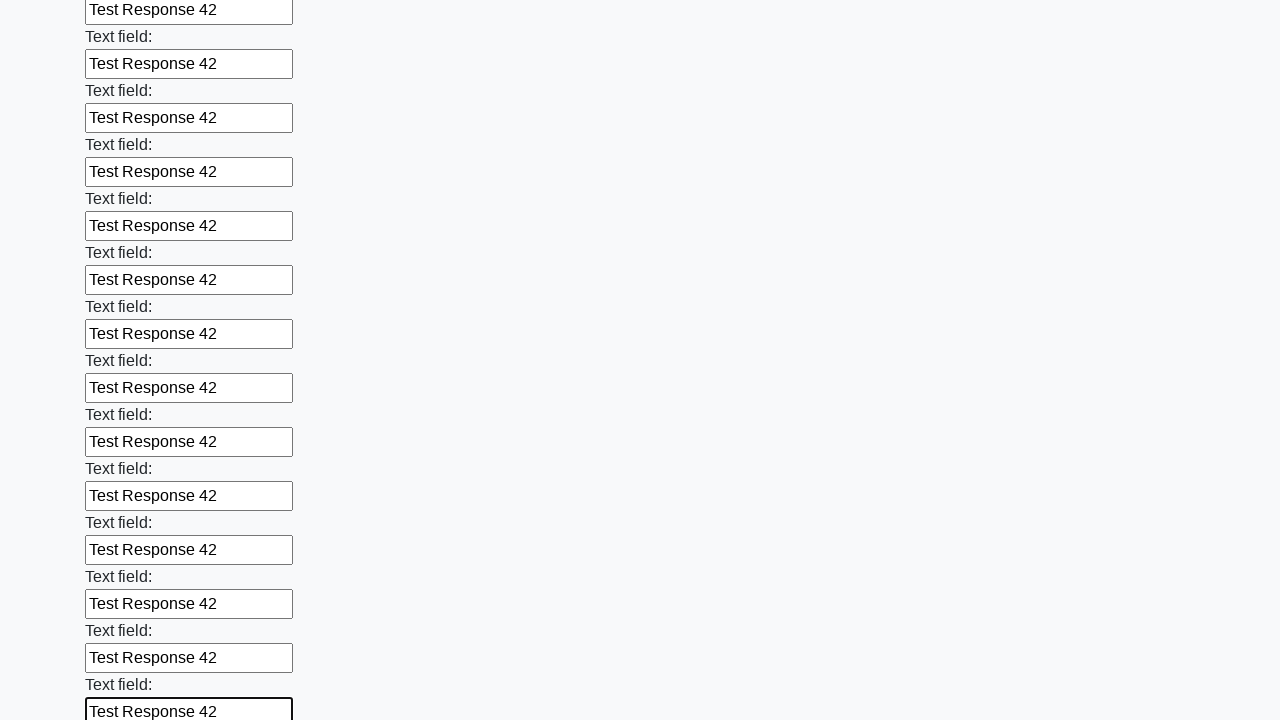

Filled an input field with 'Test Response 42' on input >> nth=39
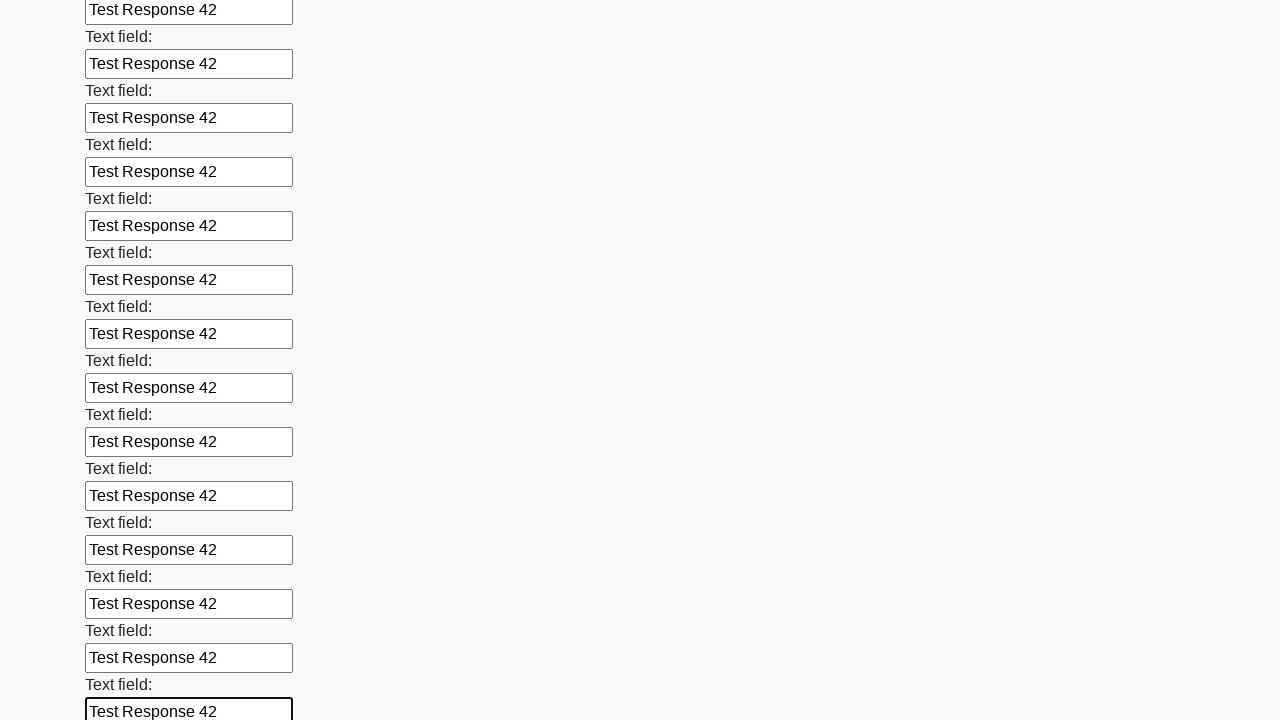

Filled an input field with 'Test Response 42' on input >> nth=40
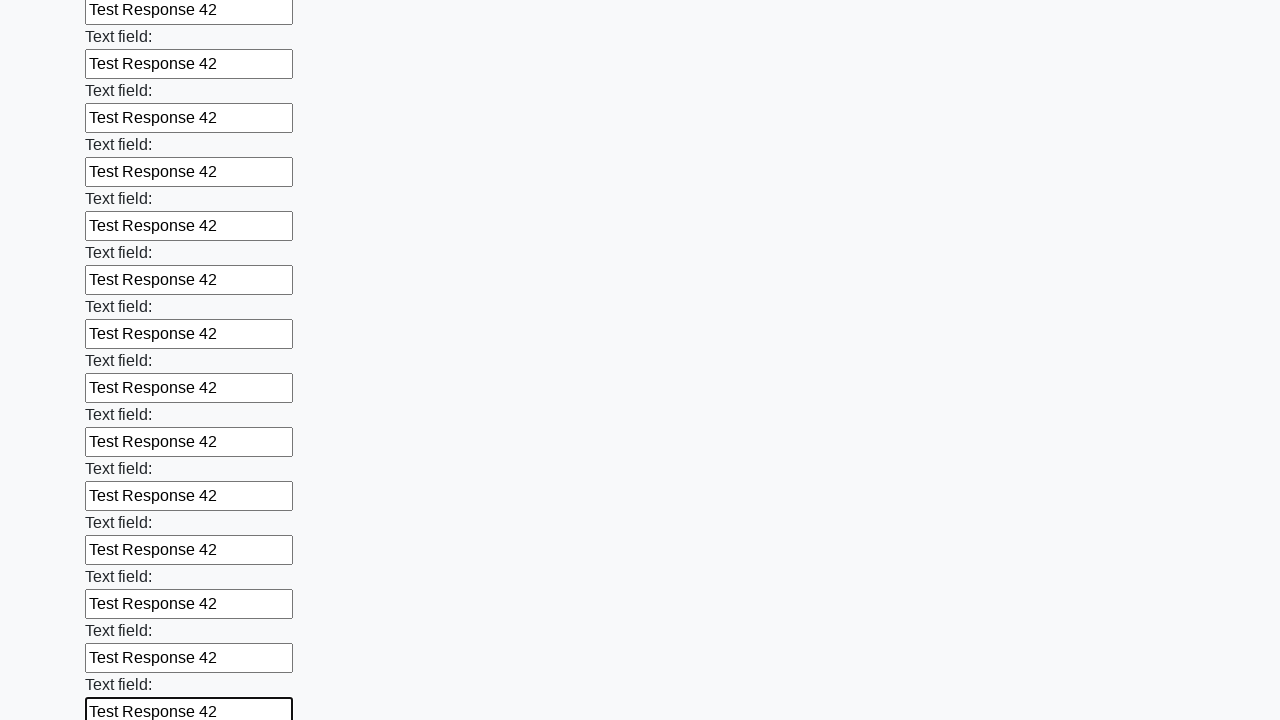

Filled an input field with 'Test Response 42' on input >> nth=41
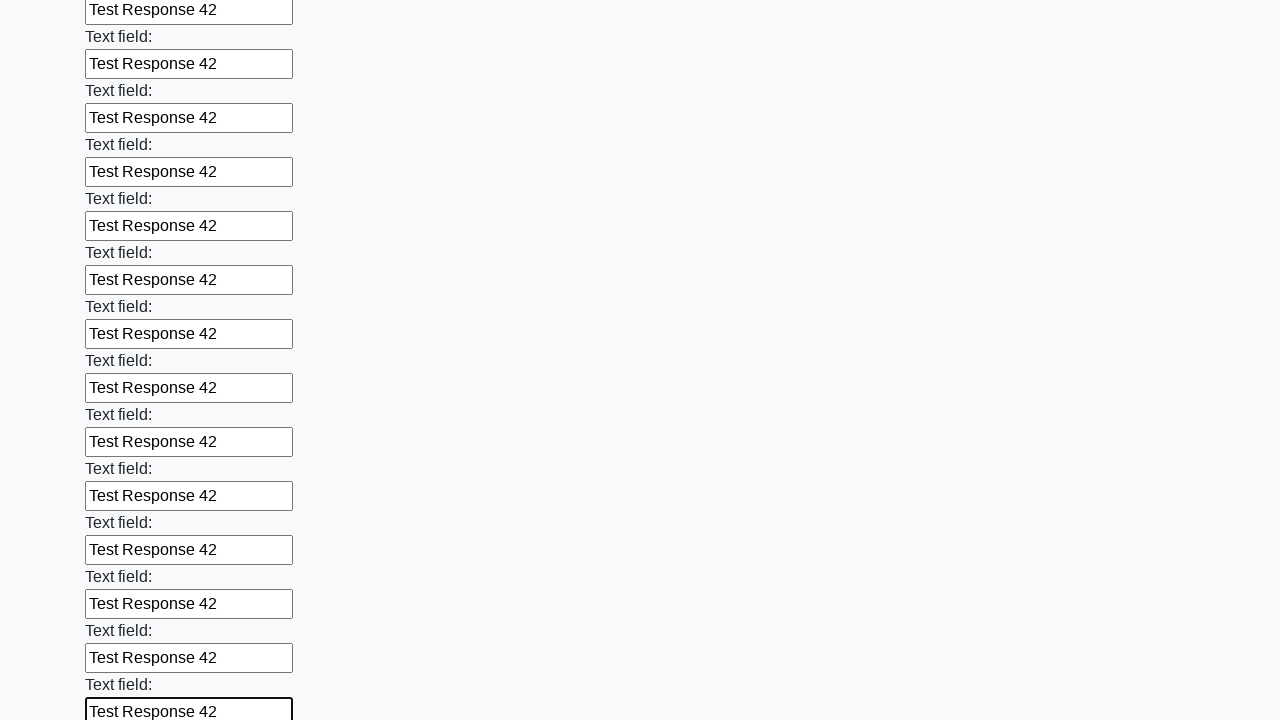

Filled an input field with 'Test Response 42' on input >> nth=42
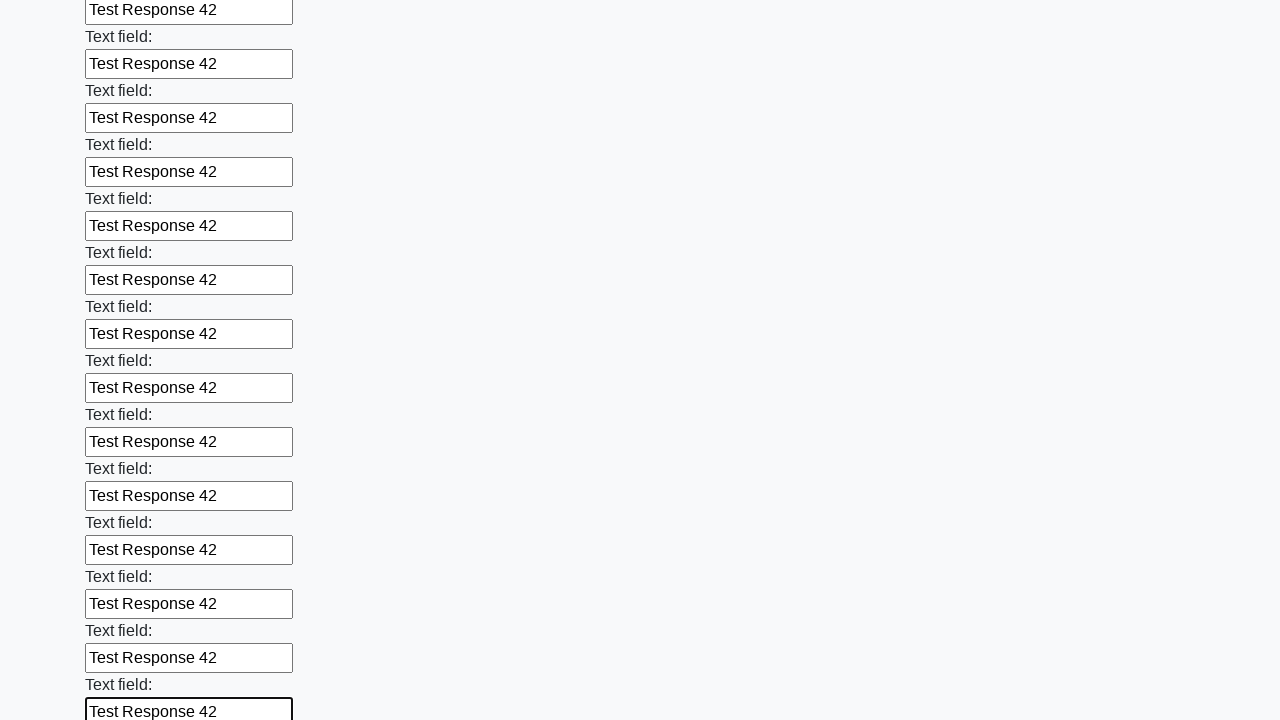

Filled an input field with 'Test Response 42' on input >> nth=43
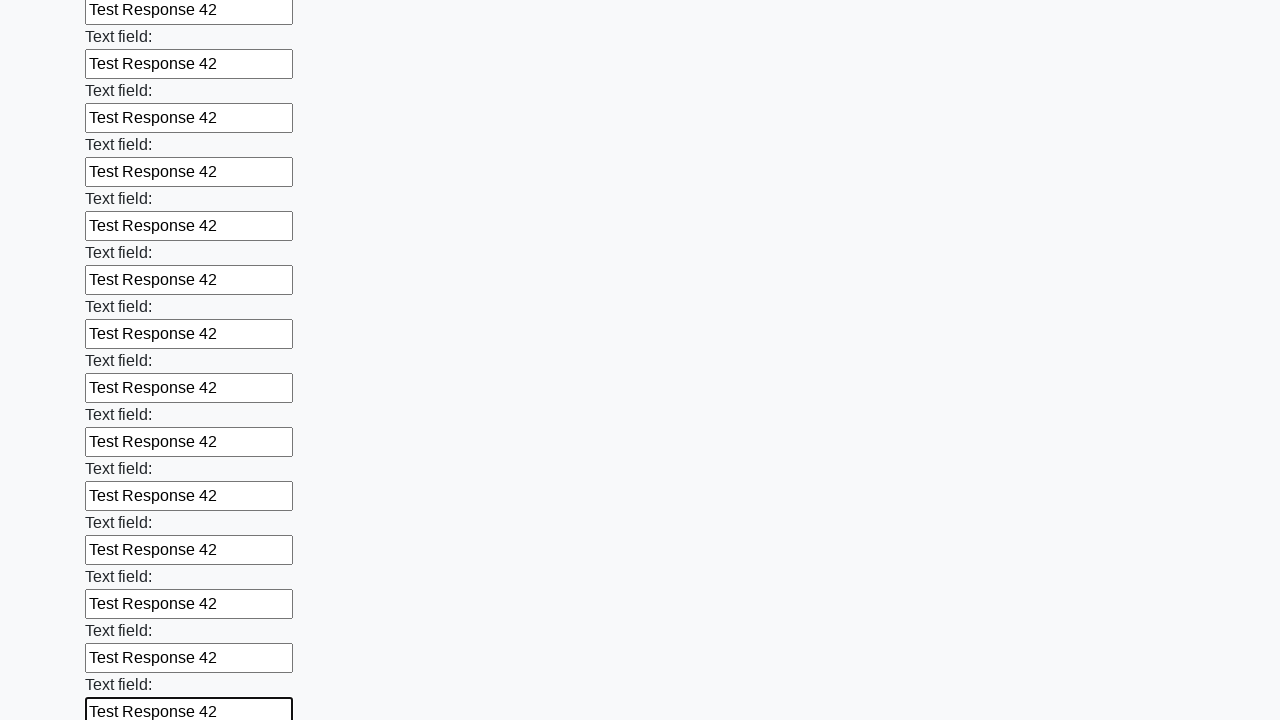

Filled an input field with 'Test Response 42' on input >> nth=44
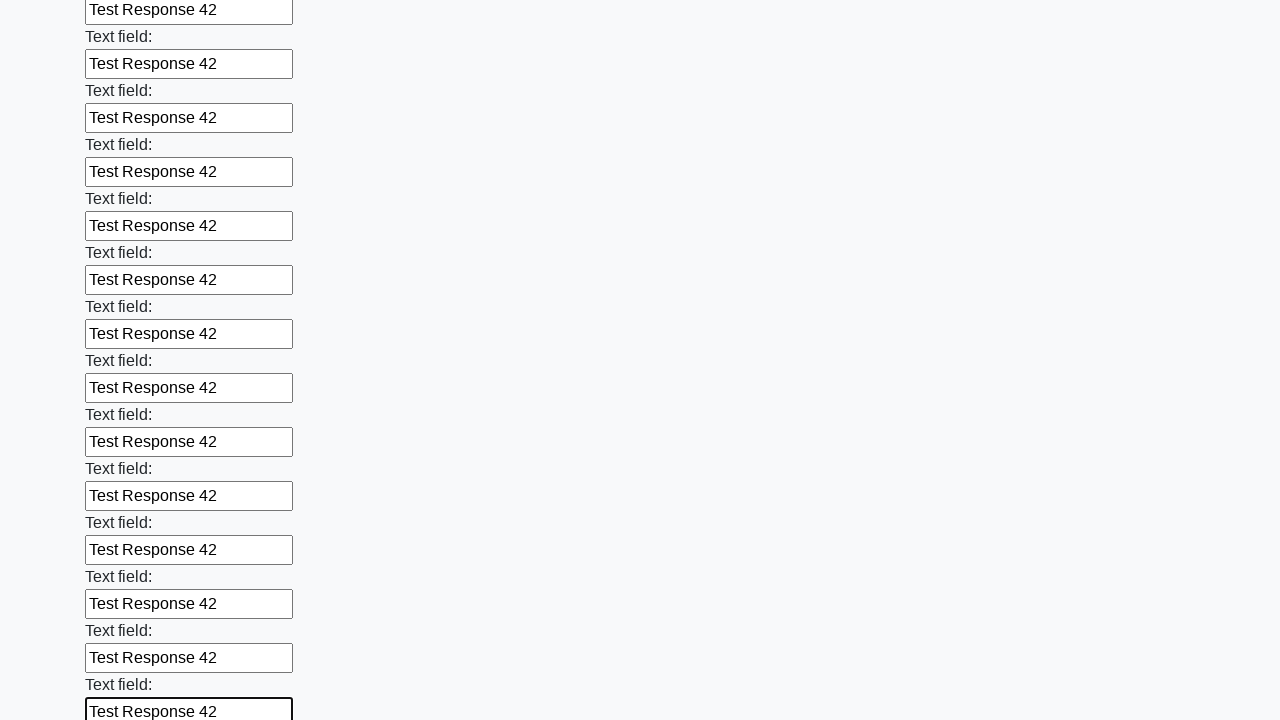

Filled an input field with 'Test Response 42' on input >> nth=45
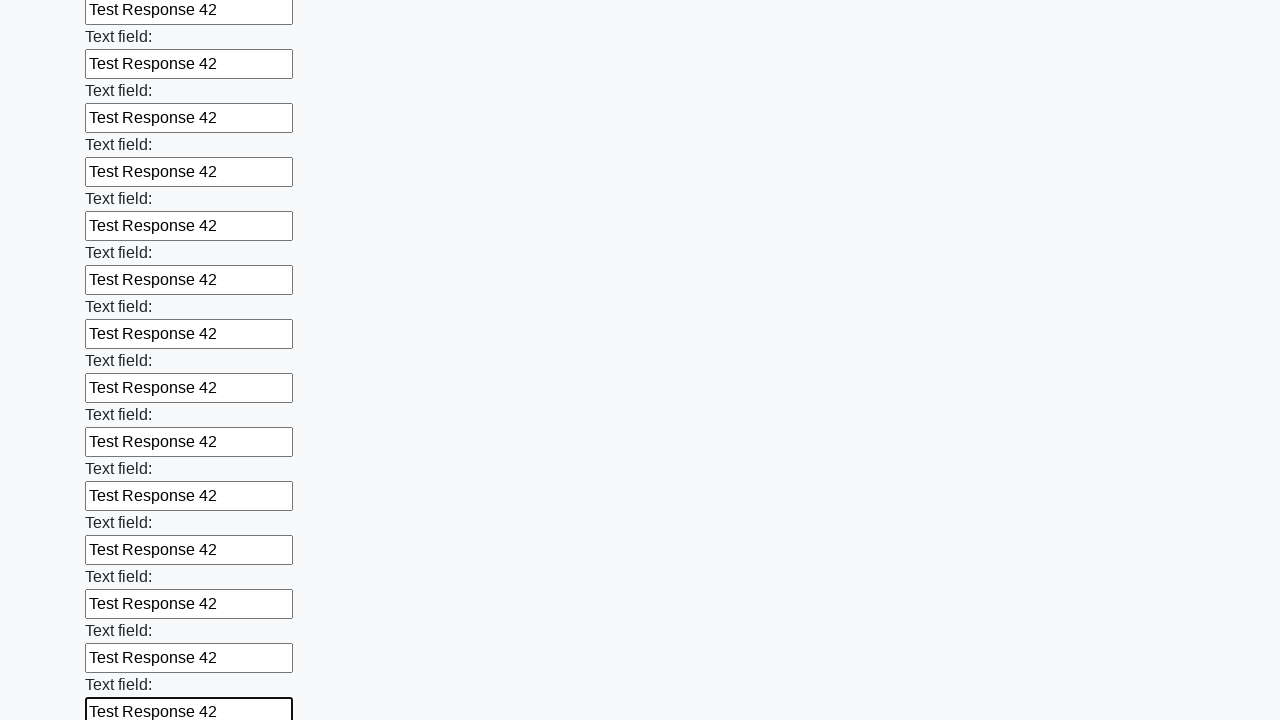

Filled an input field with 'Test Response 42' on input >> nth=46
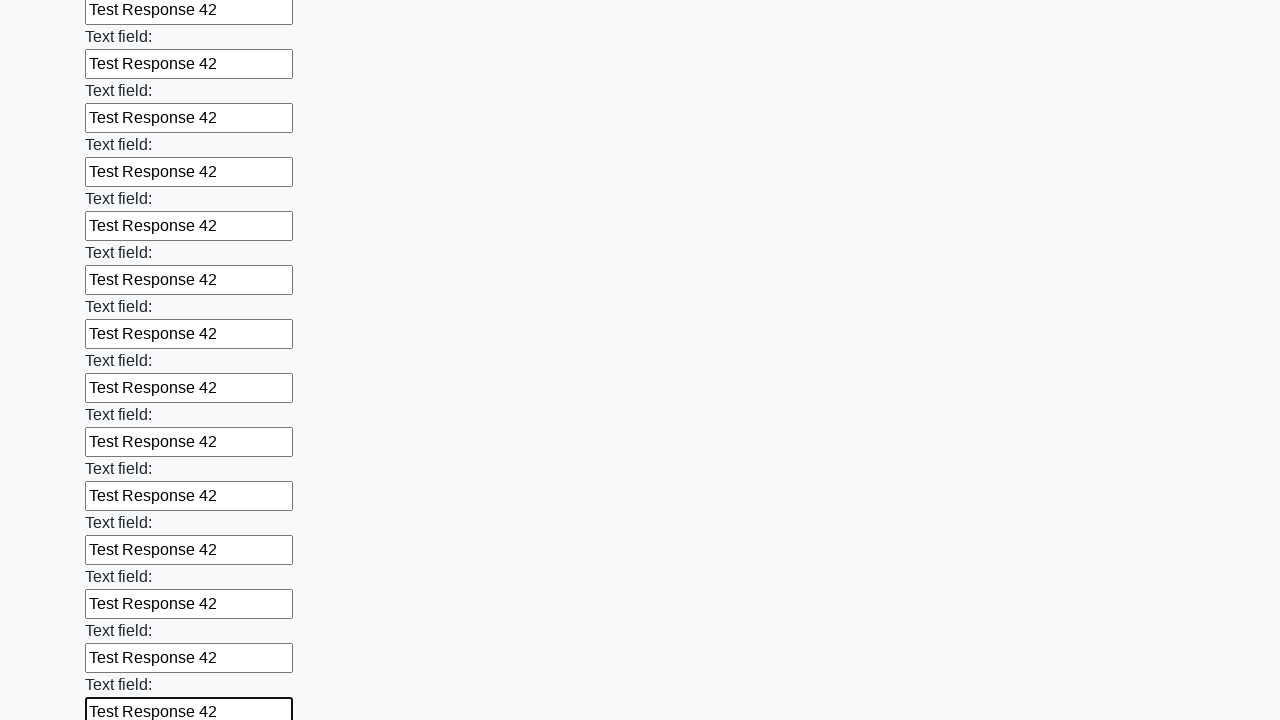

Filled an input field with 'Test Response 42' on input >> nth=47
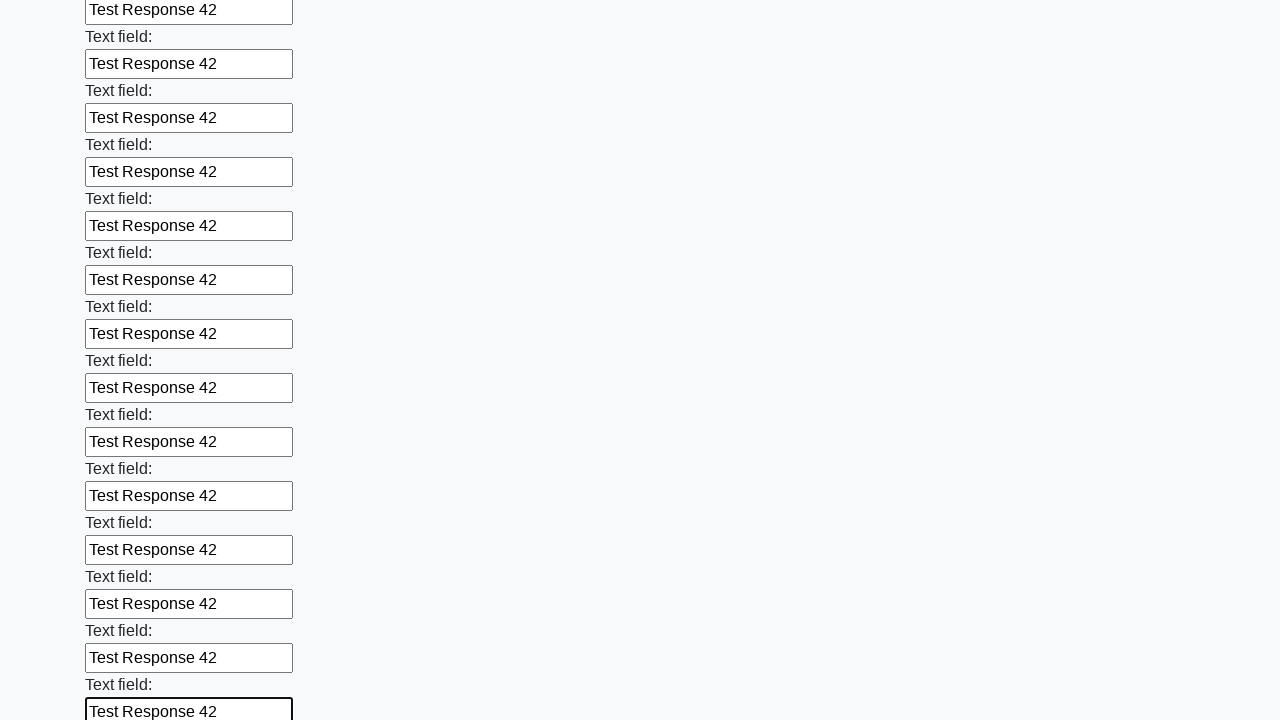

Filled an input field with 'Test Response 42' on input >> nth=48
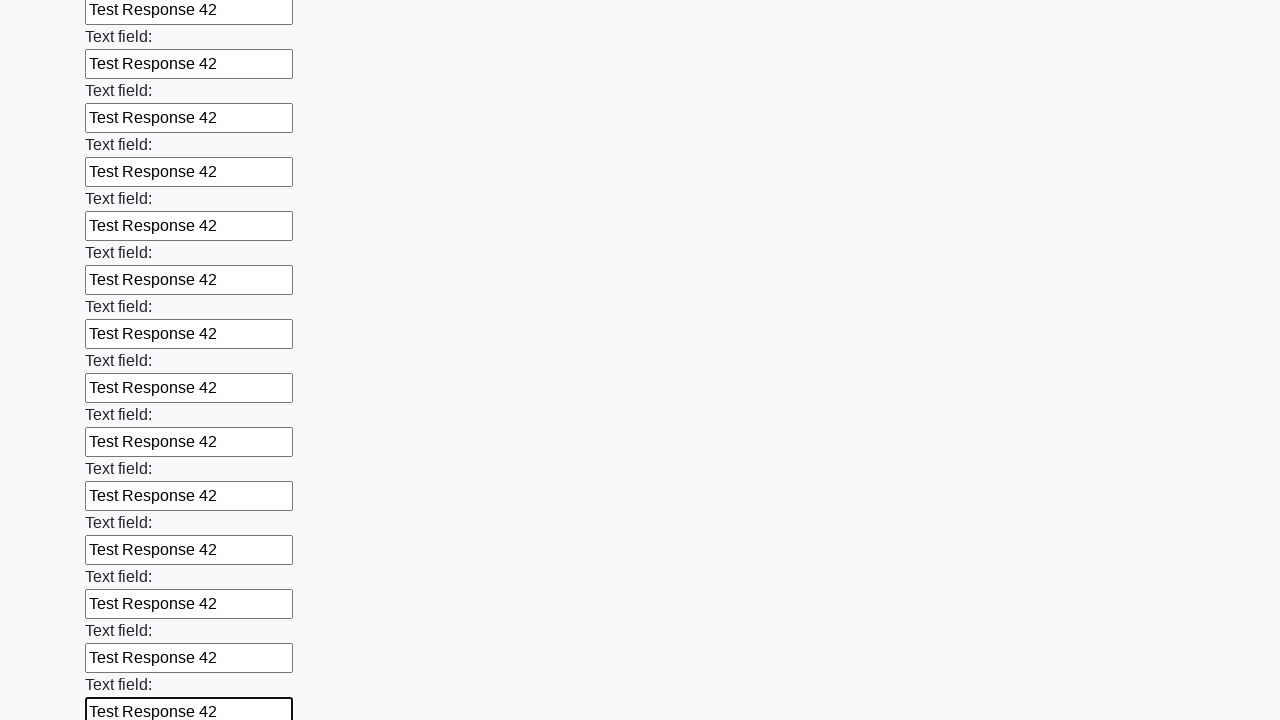

Filled an input field with 'Test Response 42' on input >> nth=49
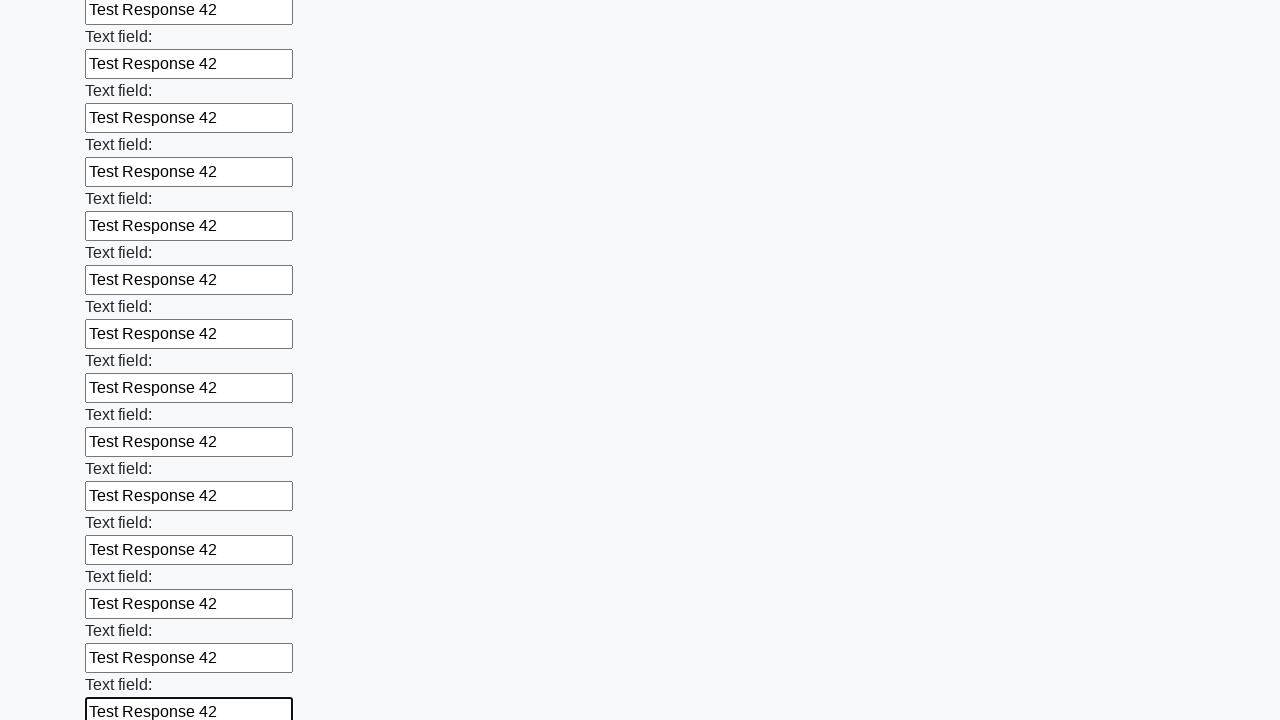

Filled an input field with 'Test Response 42' on input >> nth=50
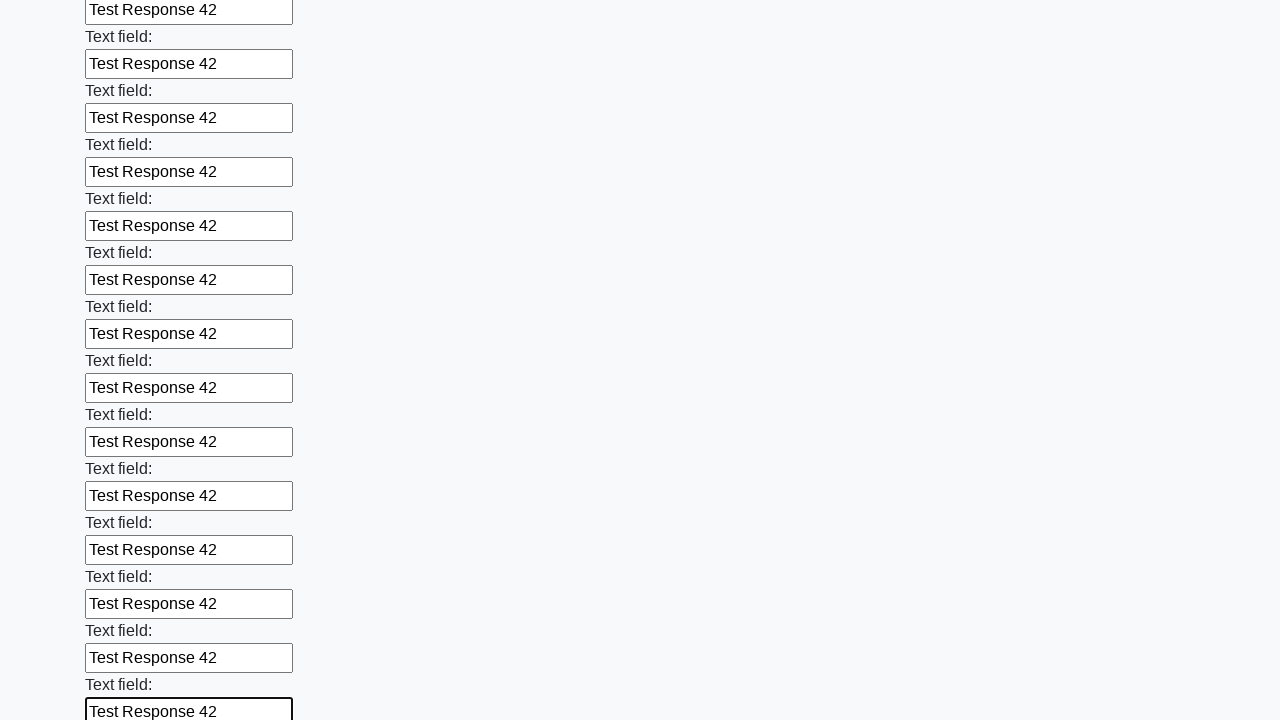

Filled an input field with 'Test Response 42' on input >> nth=51
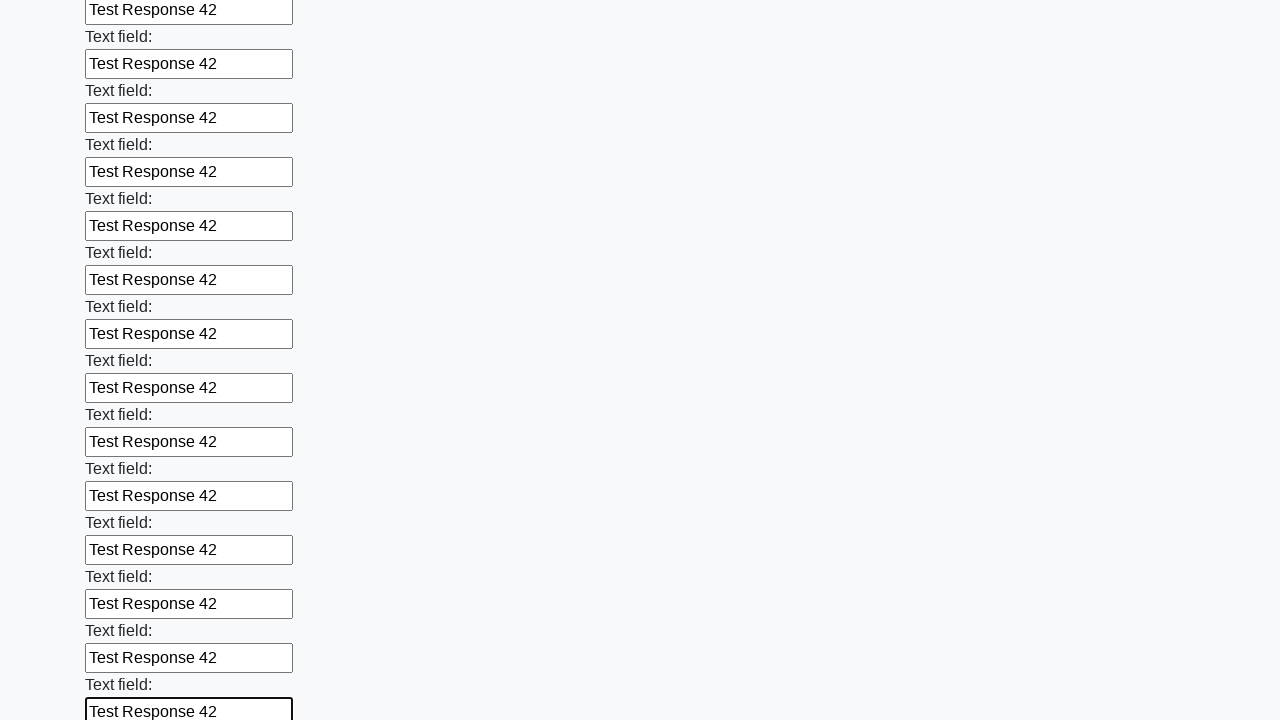

Filled an input field with 'Test Response 42' on input >> nth=52
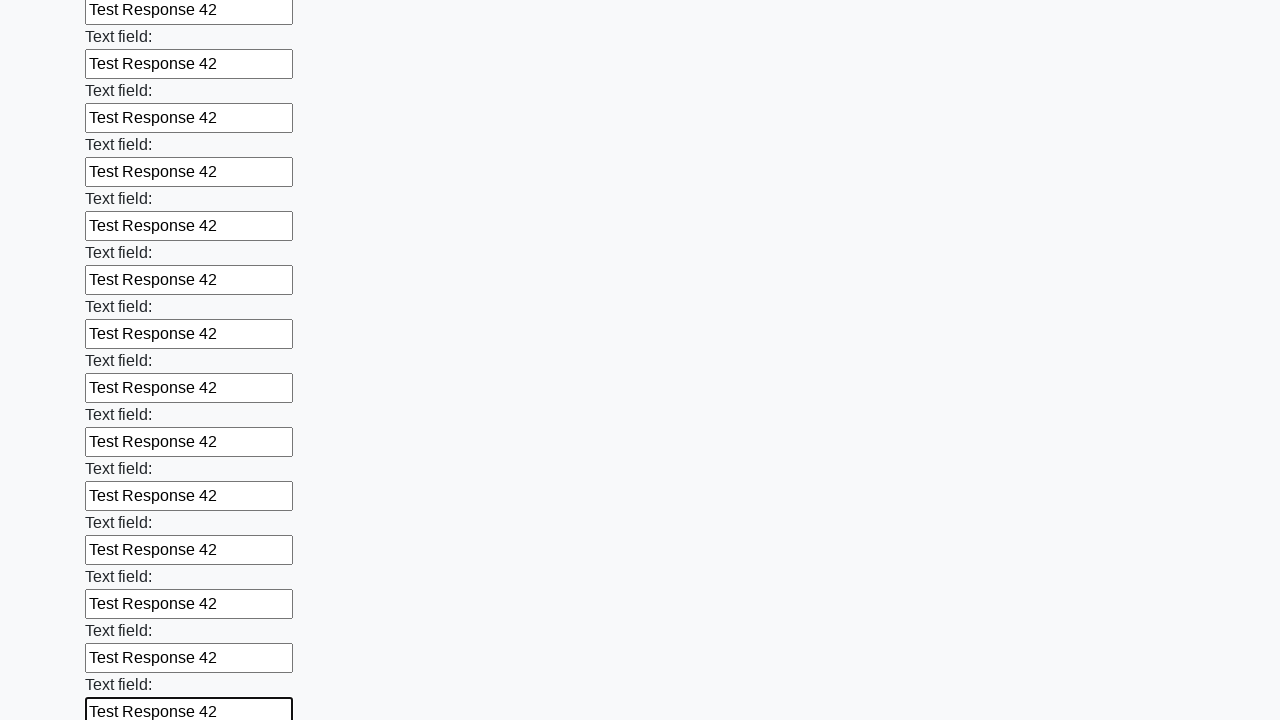

Filled an input field with 'Test Response 42' on input >> nth=53
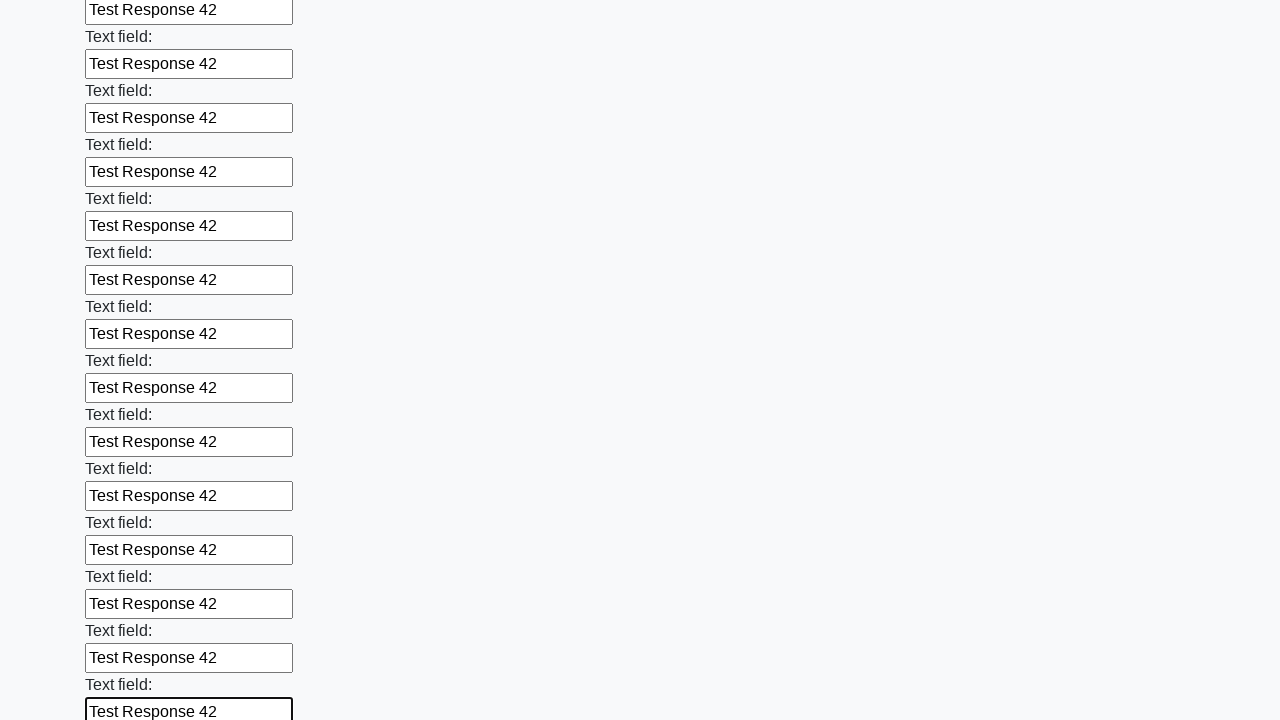

Filled an input field with 'Test Response 42' on input >> nth=54
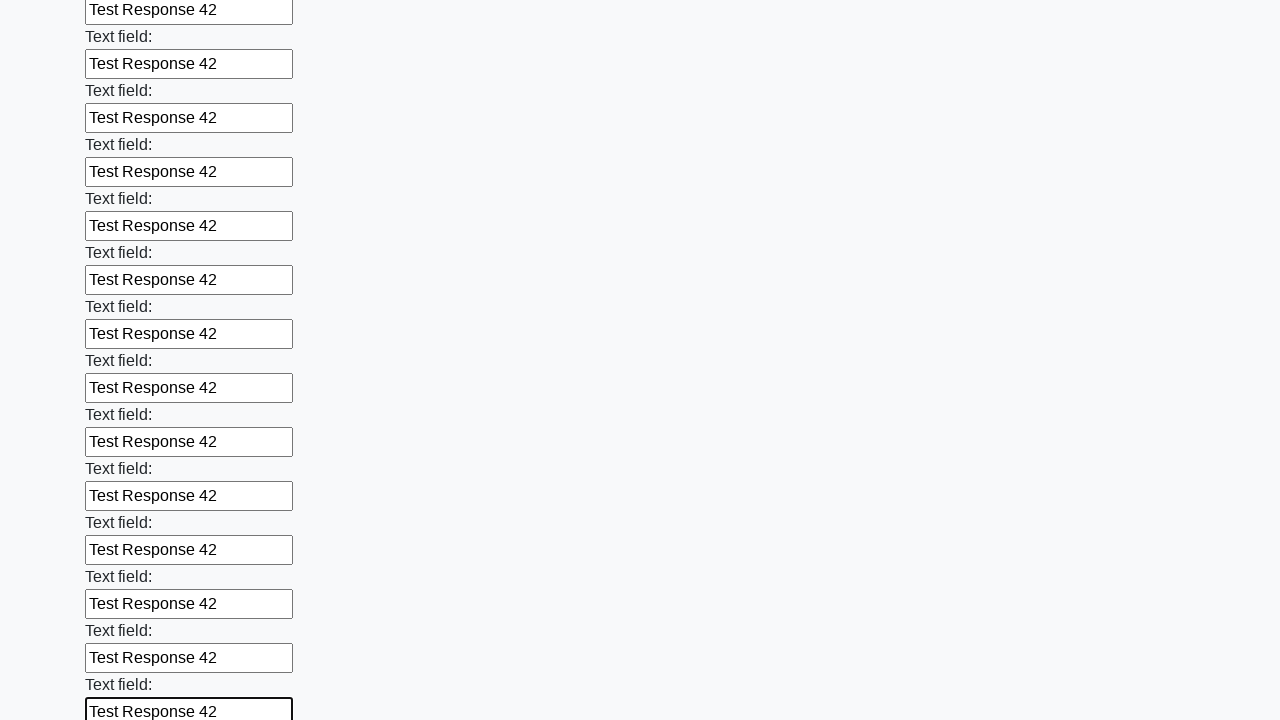

Filled an input field with 'Test Response 42' on input >> nth=55
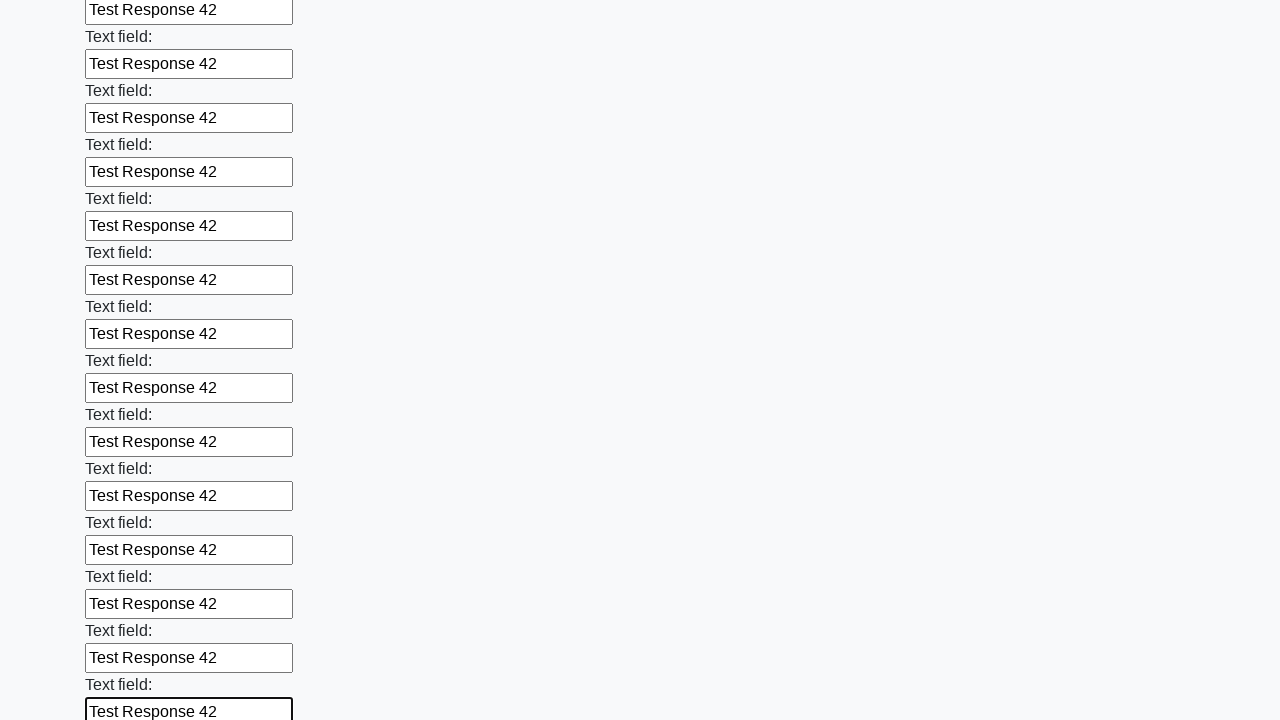

Filled an input field with 'Test Response 42' on input >> nth=56
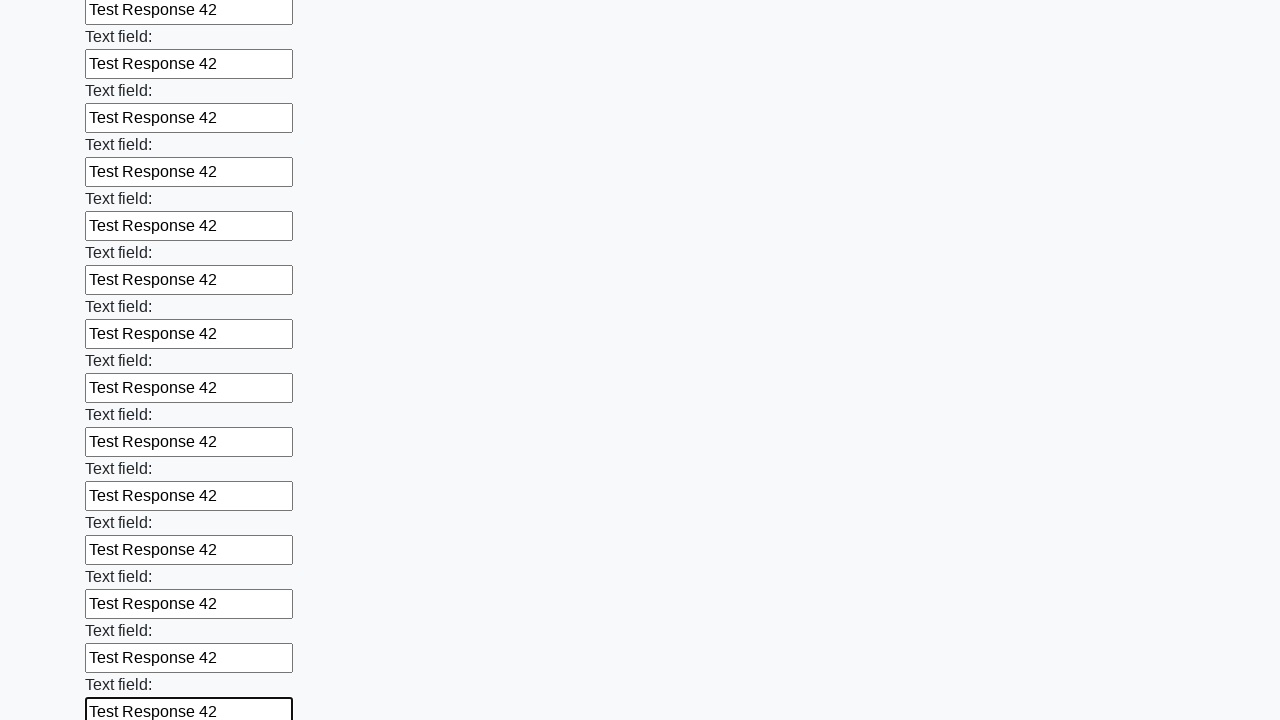

Filled an input field with 'Test Response 42' on input >> nth=57
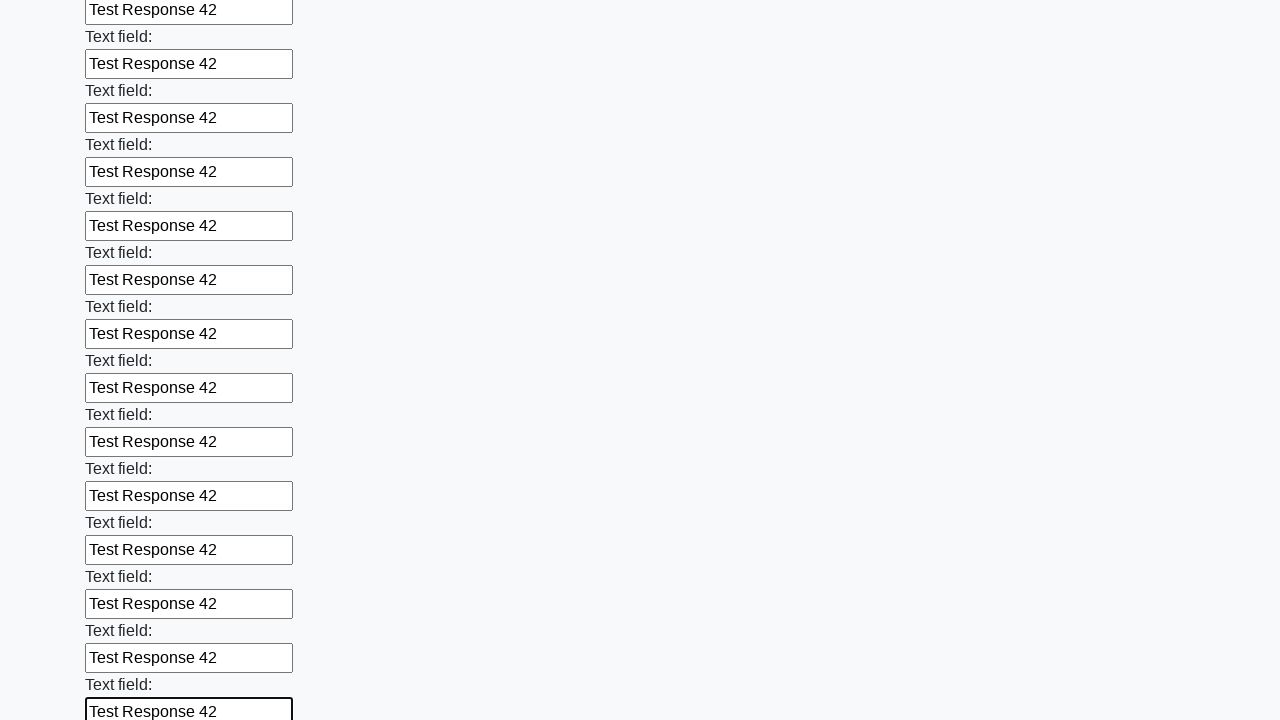

Filled an input field with 'Test Response 42' on input >> nth=58
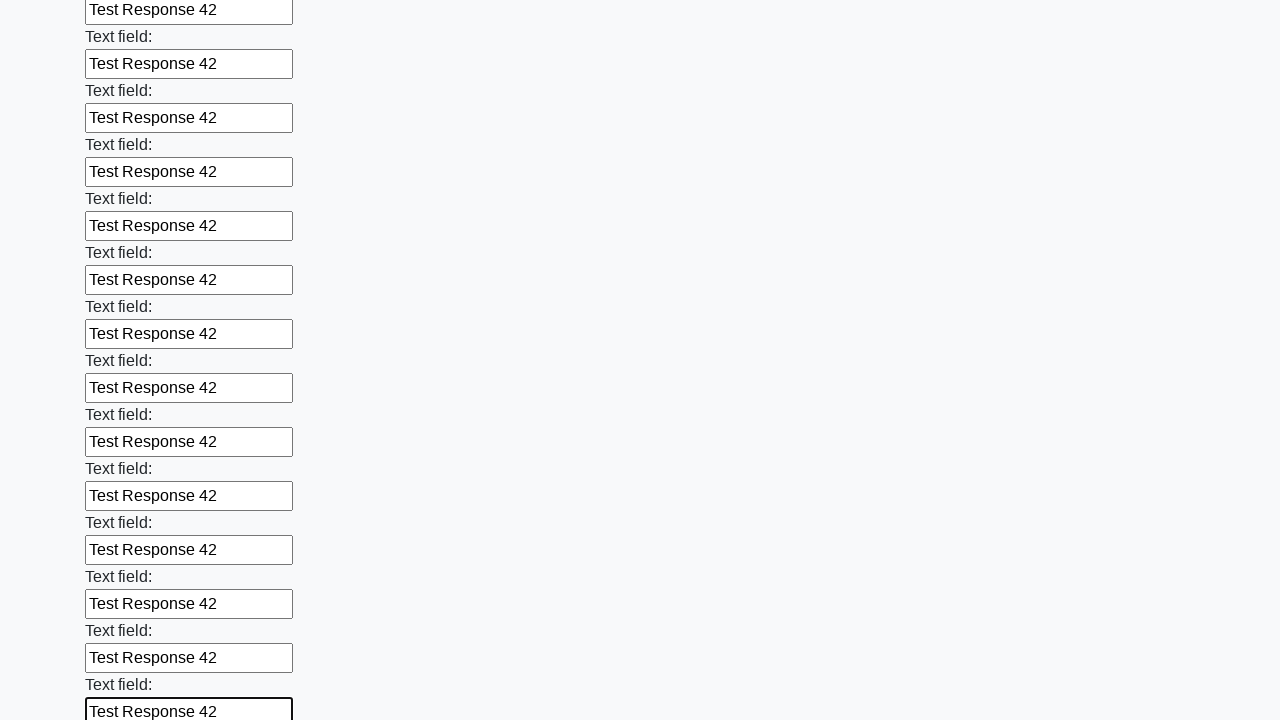

Filled an input field with 'Test Response 42' on input >> nth=59
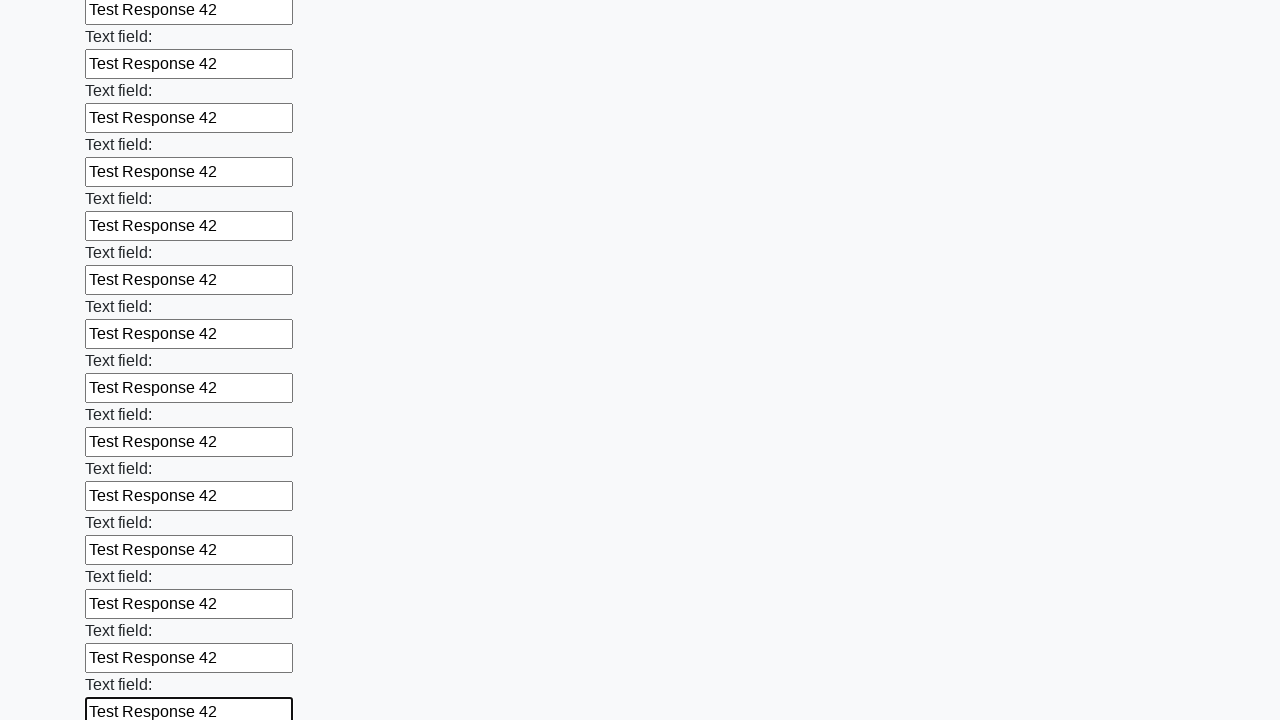

Filled an input field with 'Test Response 42' on input >> nth=60
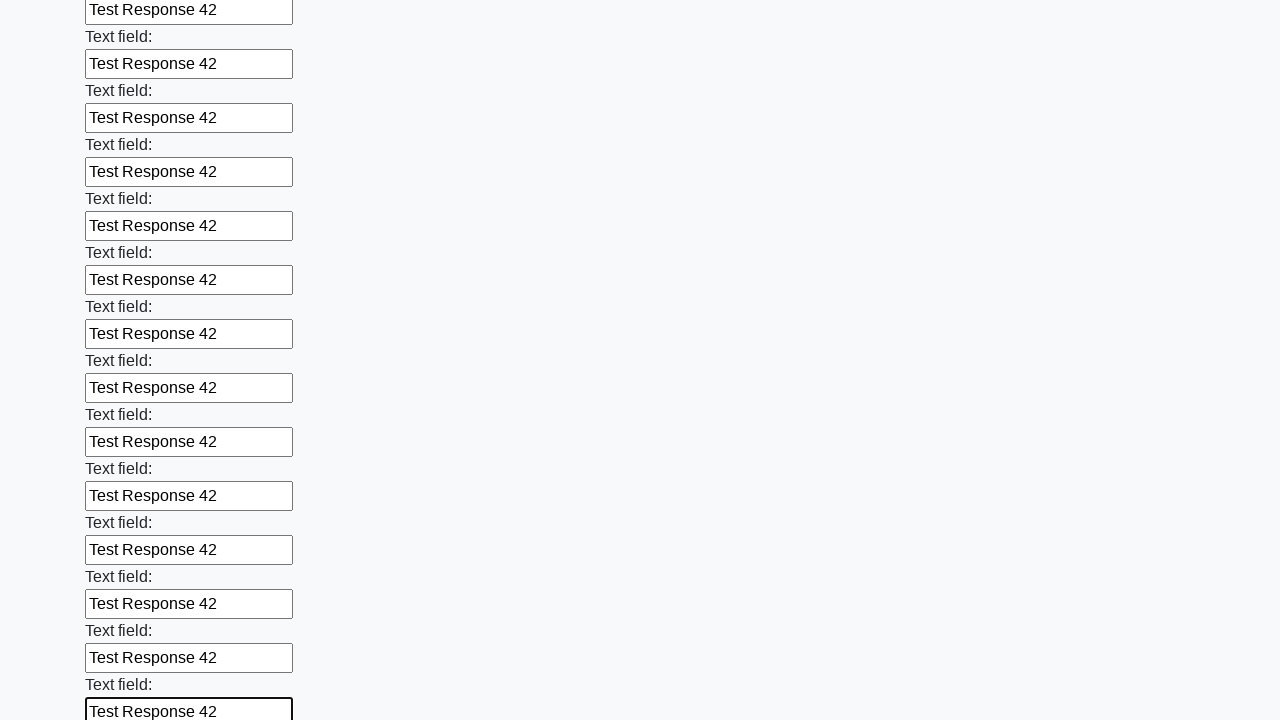

Filled an input field with 'Test Response 42' on input >> nth=61
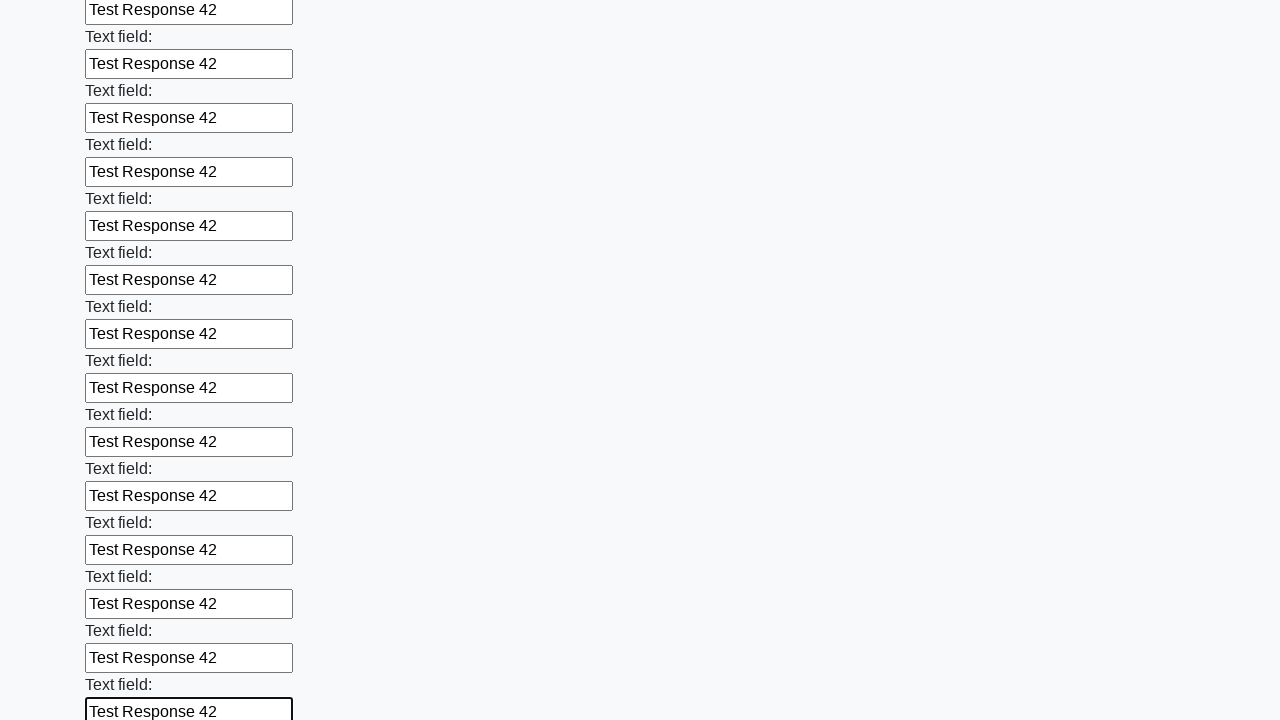

Filled an input field with 'Test Response 42' on input >> nth=62
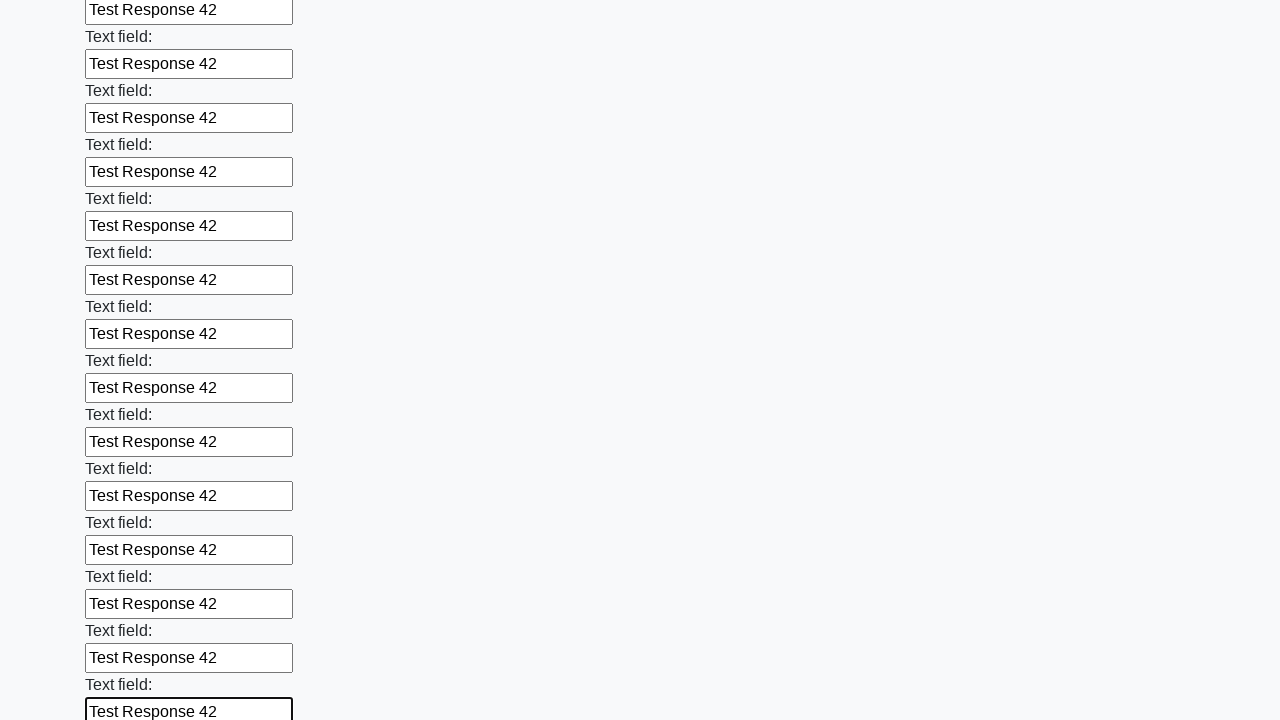

Filled an input field with 'Test Response 42' on input >> nth=63
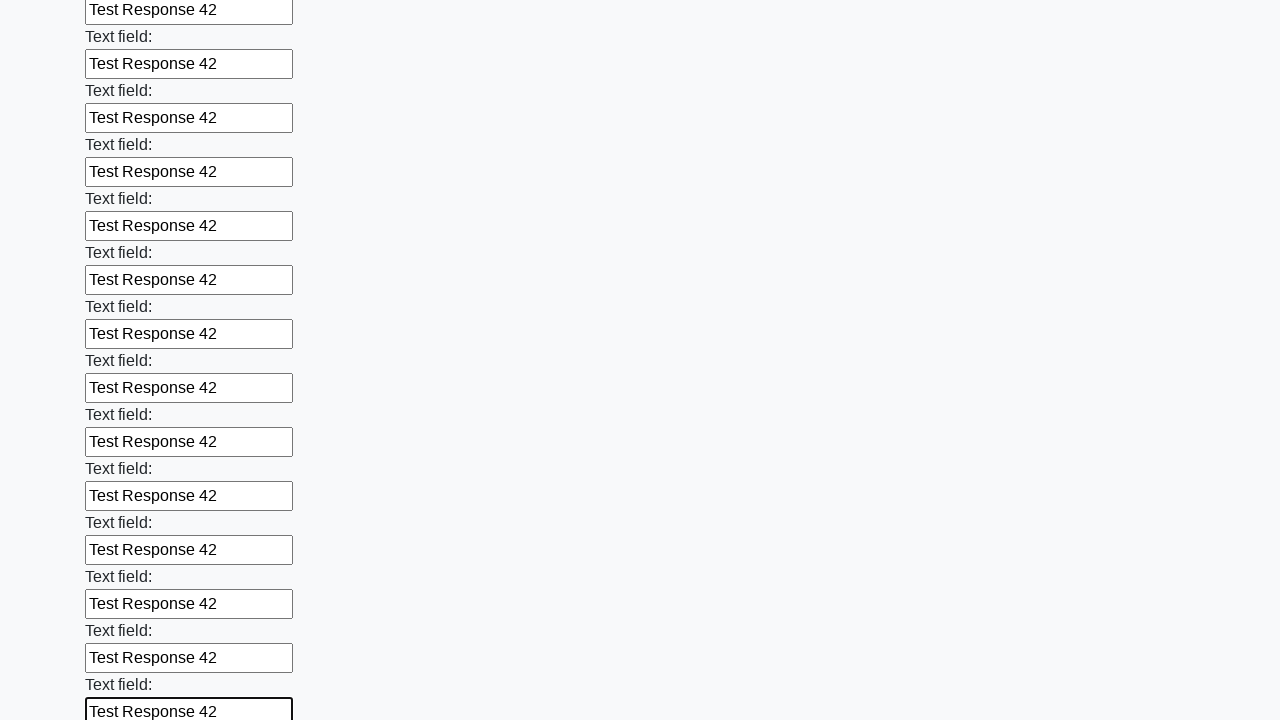

Filled an input field with 'Test Response 42' on input >> nth=64
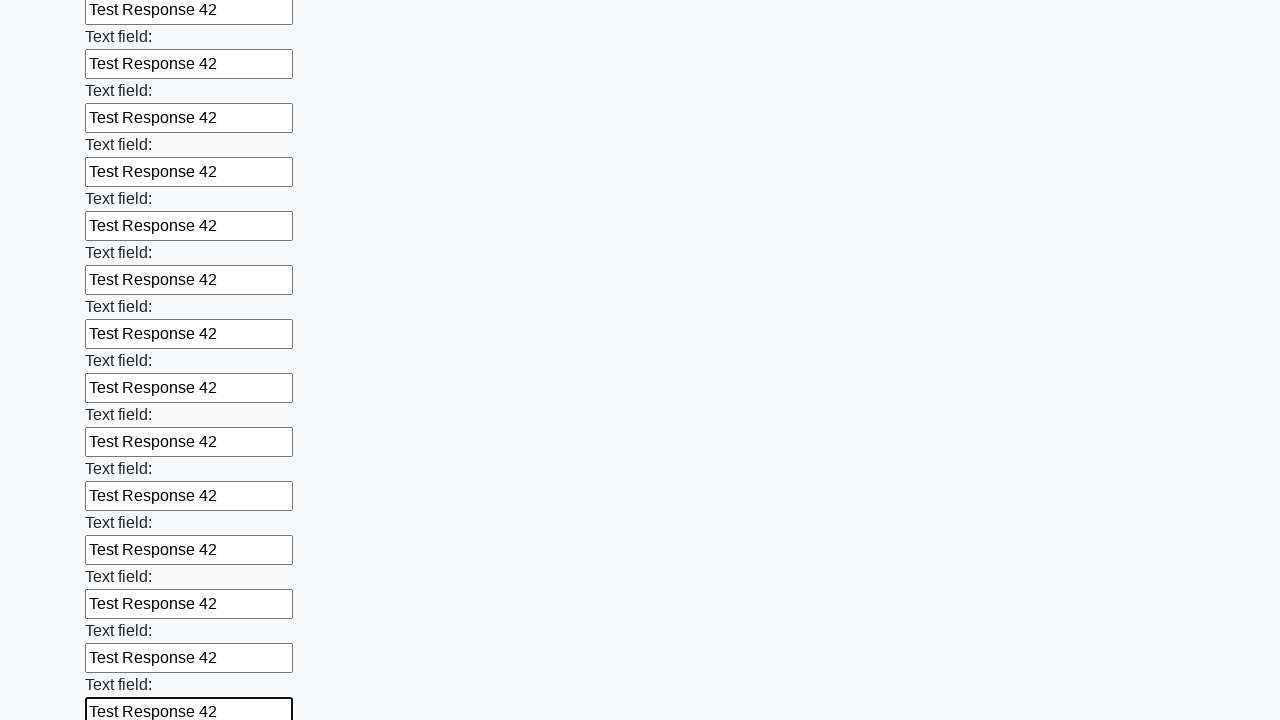

Filled an input field with 'Test Response 42' on input >> nth=65
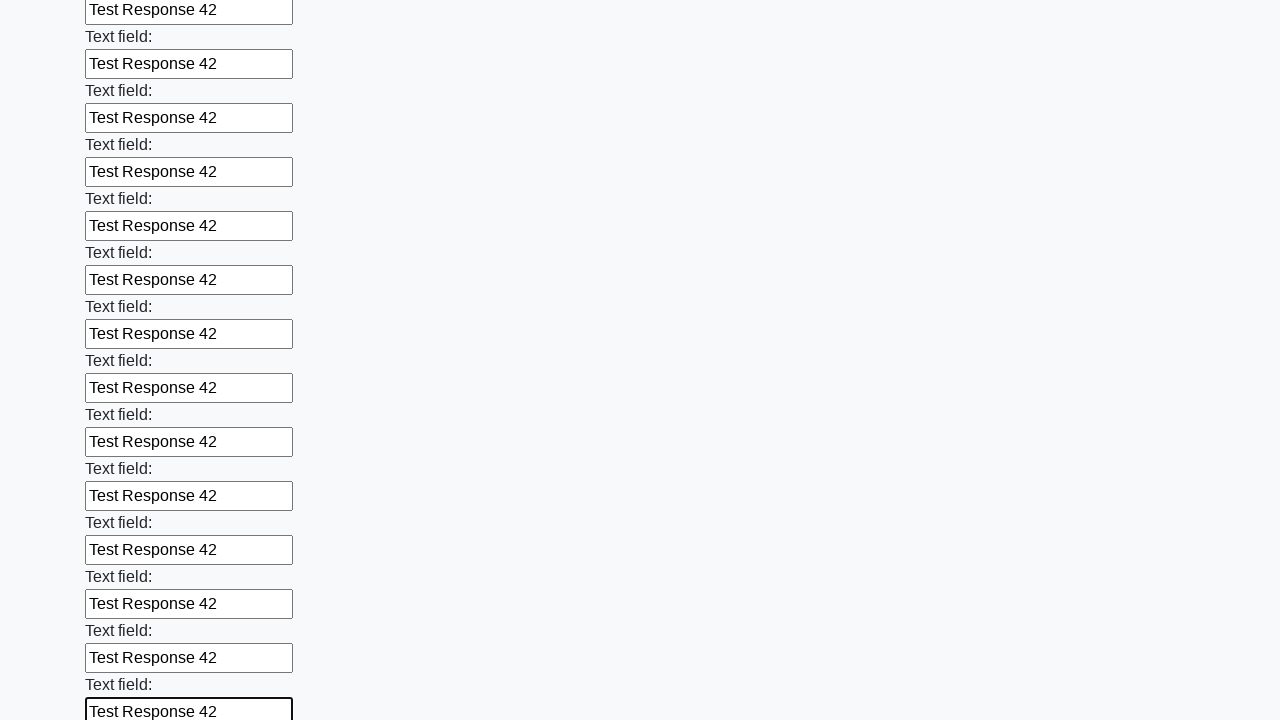

Filled an input field with 'Test Response 42' on input >> nth=66
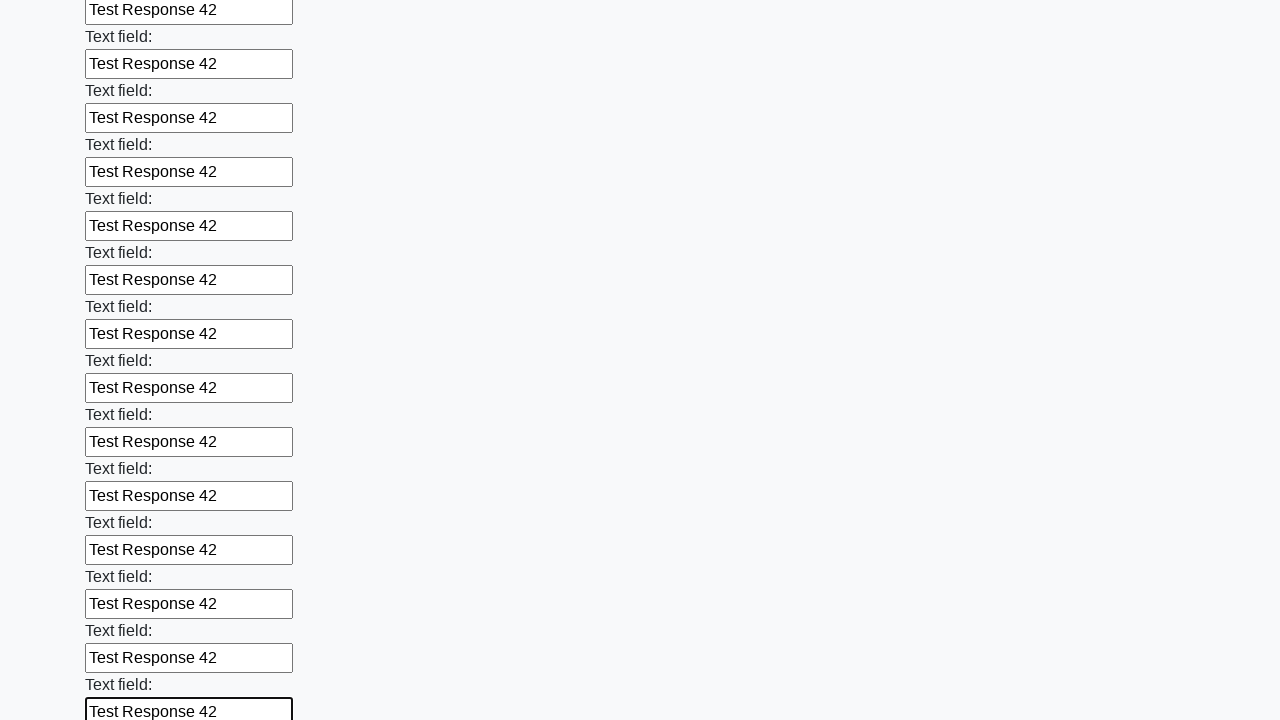

Filled an input field with 'Test Response 42' on input >> nth=67
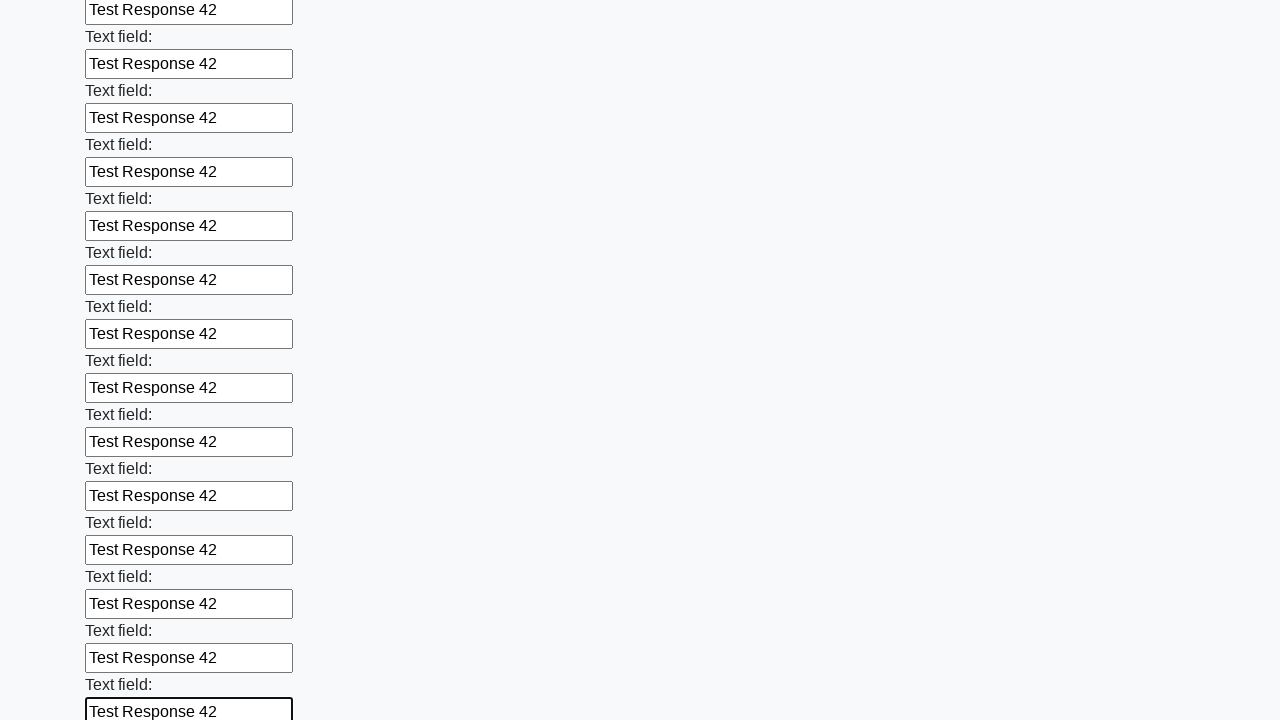

Filled an input field with 'Test Response 42' on input >> nth=68
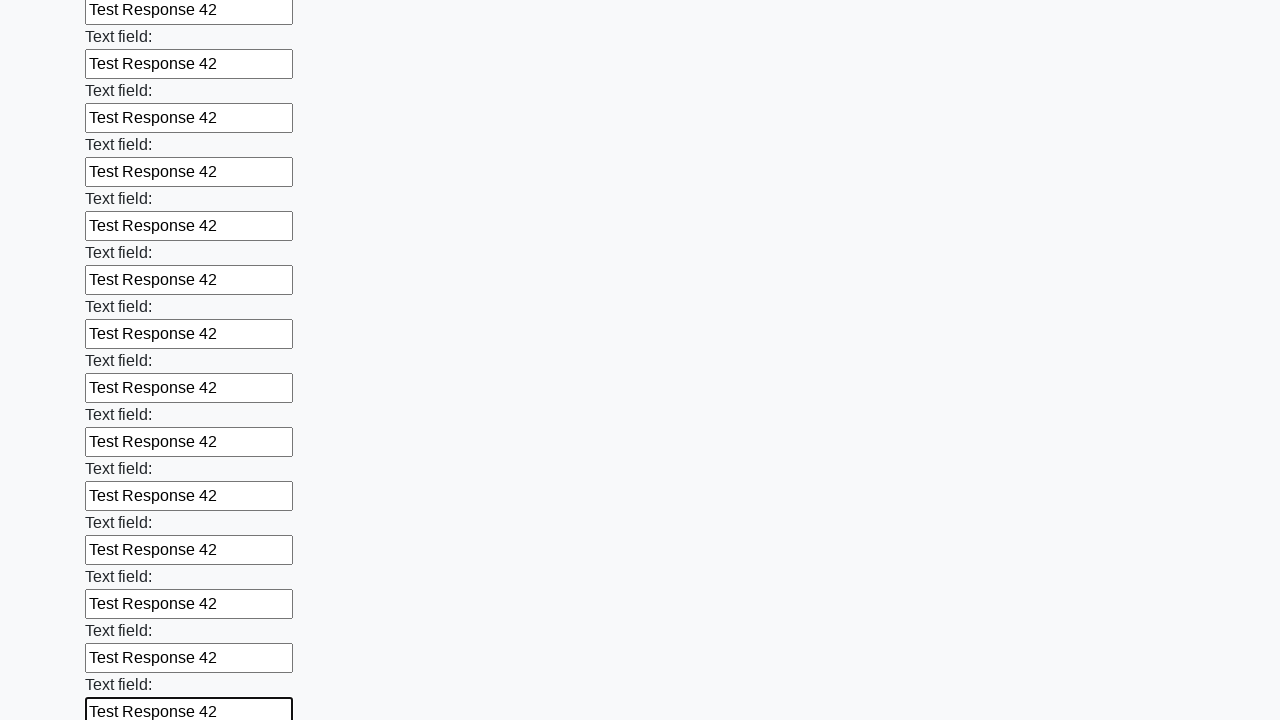

Filled an input field with 'Test Response 42' on input >> nth=69
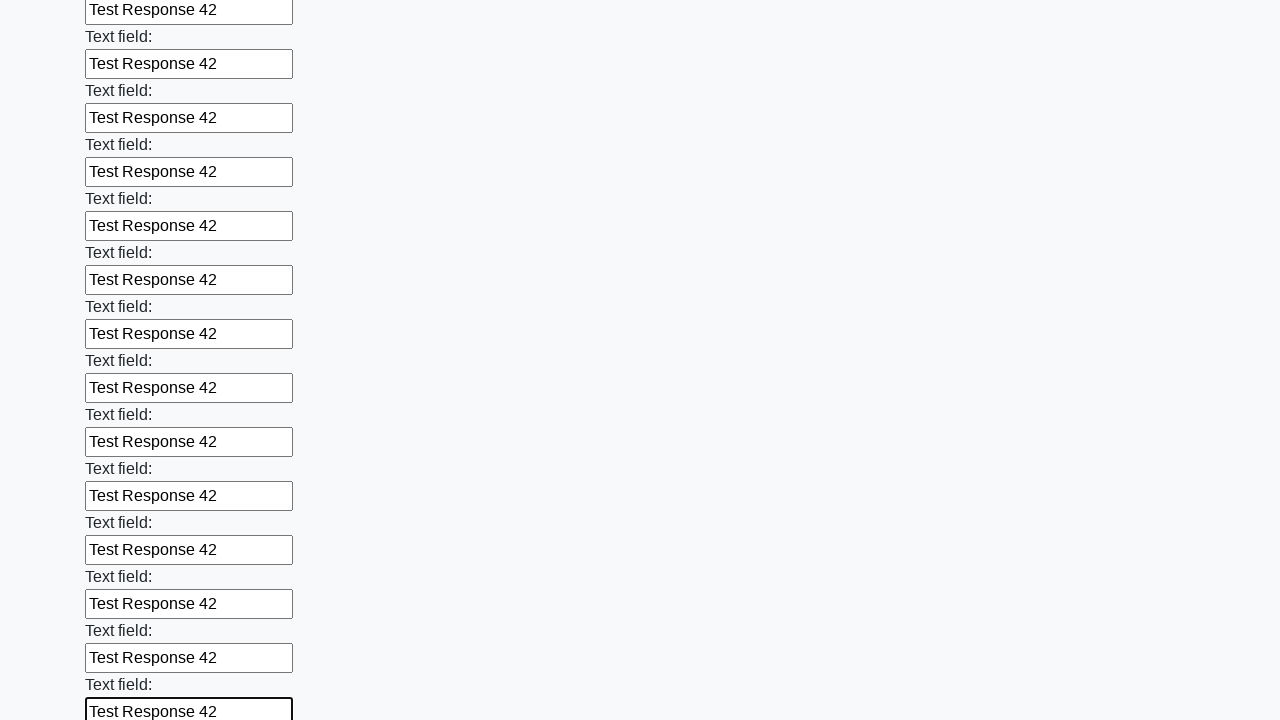

Filled an input field with 'Test Response 42' on input >> nth=70
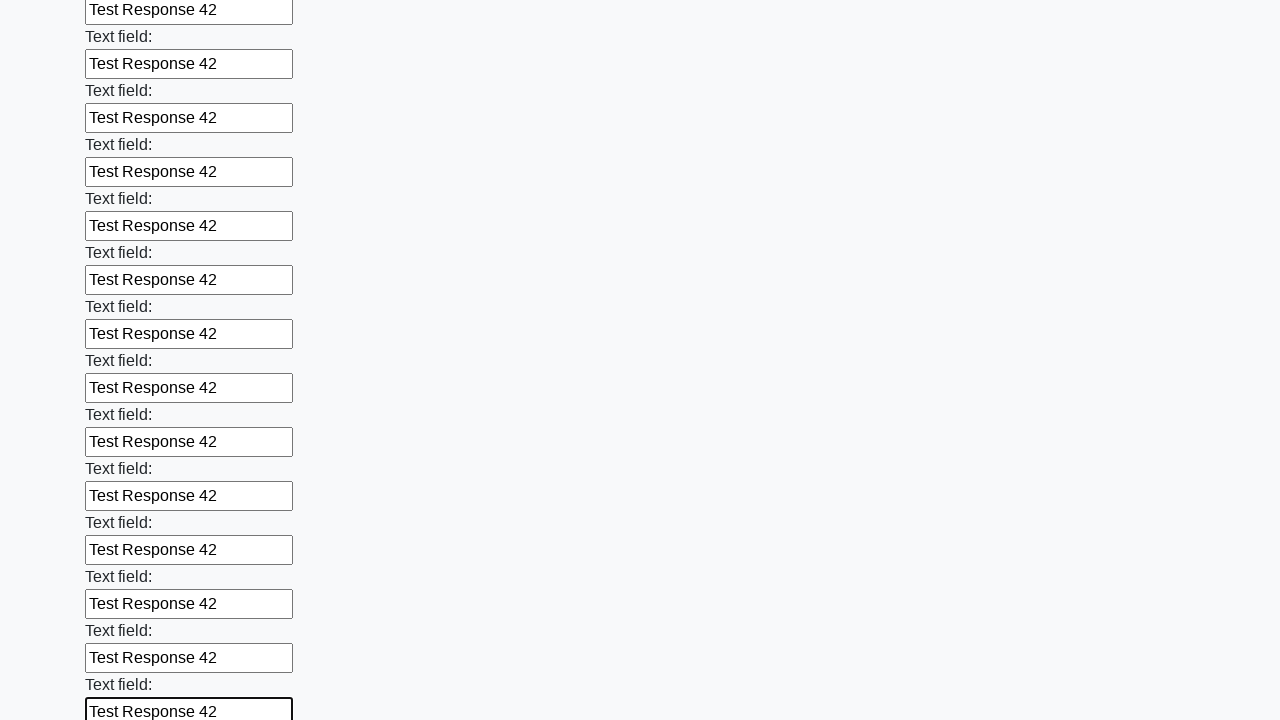

Filled an input field with 'Test Response 42' on input >> nth=71
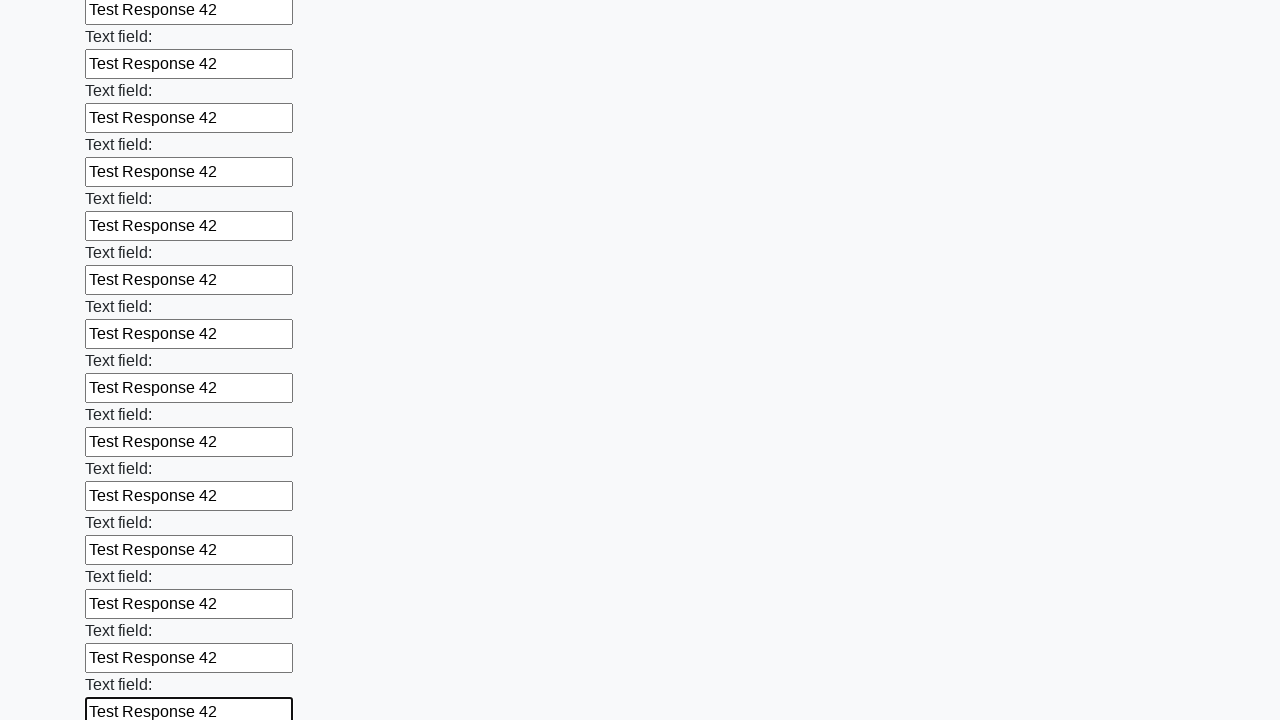

Filled an input field with 'Test Response 42' on input >> nth=72
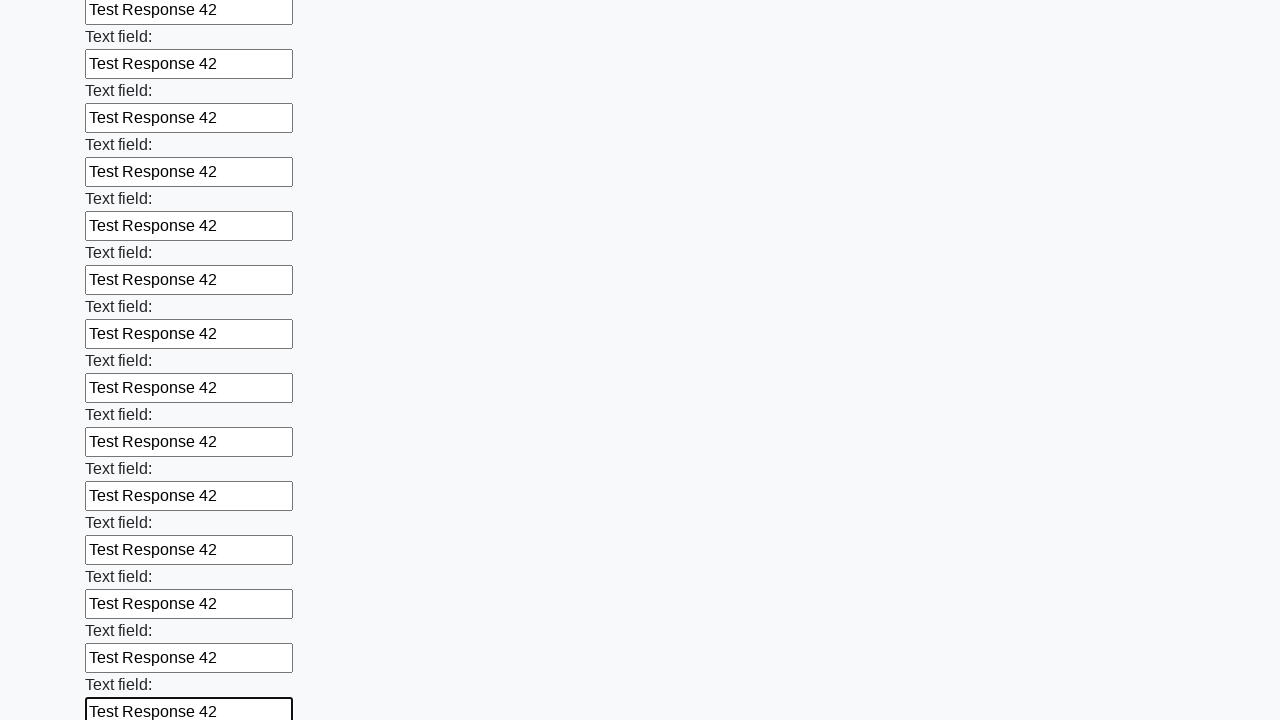

Filled an input field with 'Test Response 42' on input >> nth=73
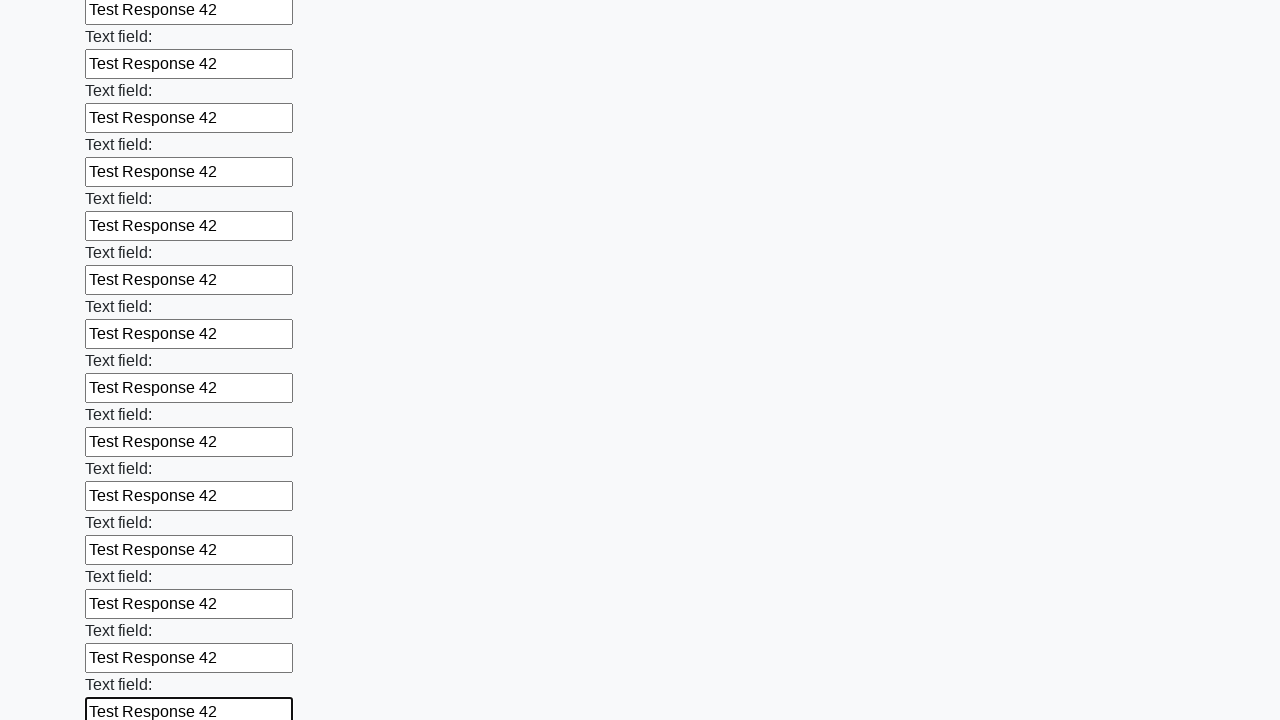

Filled an input field with 'Test Response 42' on input >> nth=74
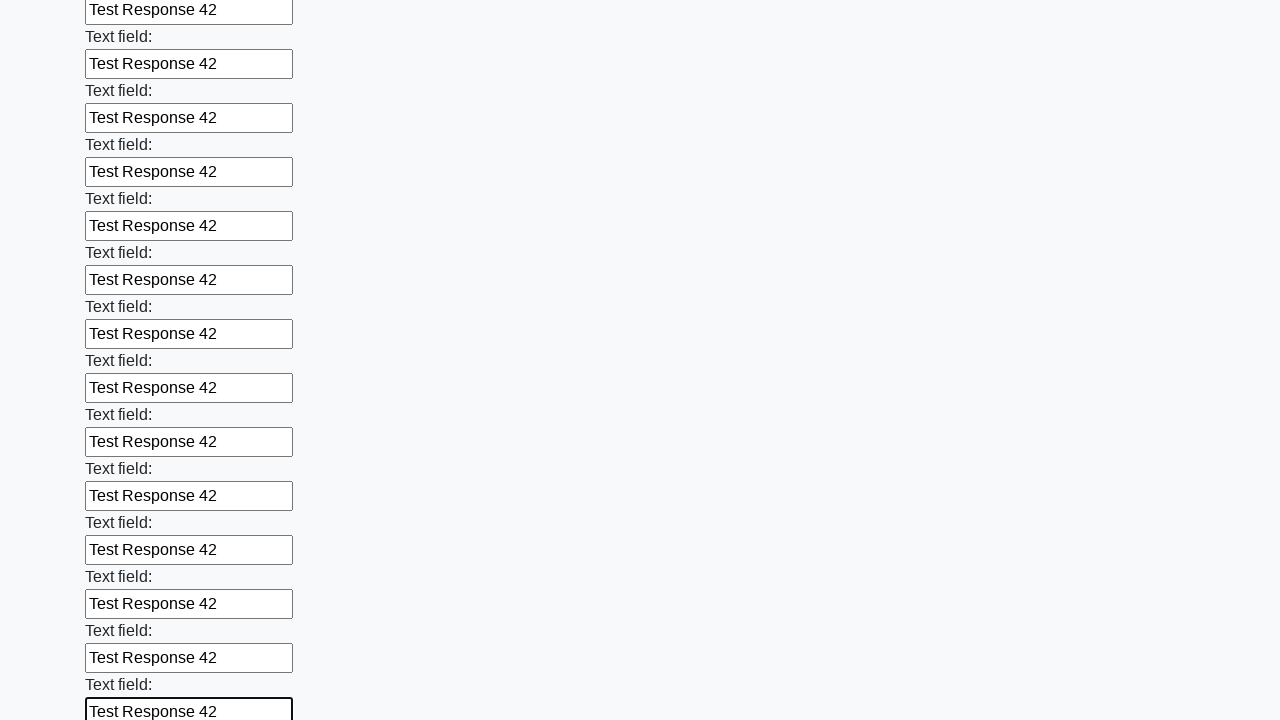

Filled an input field with 'Test Response 42' on input >> nth=75
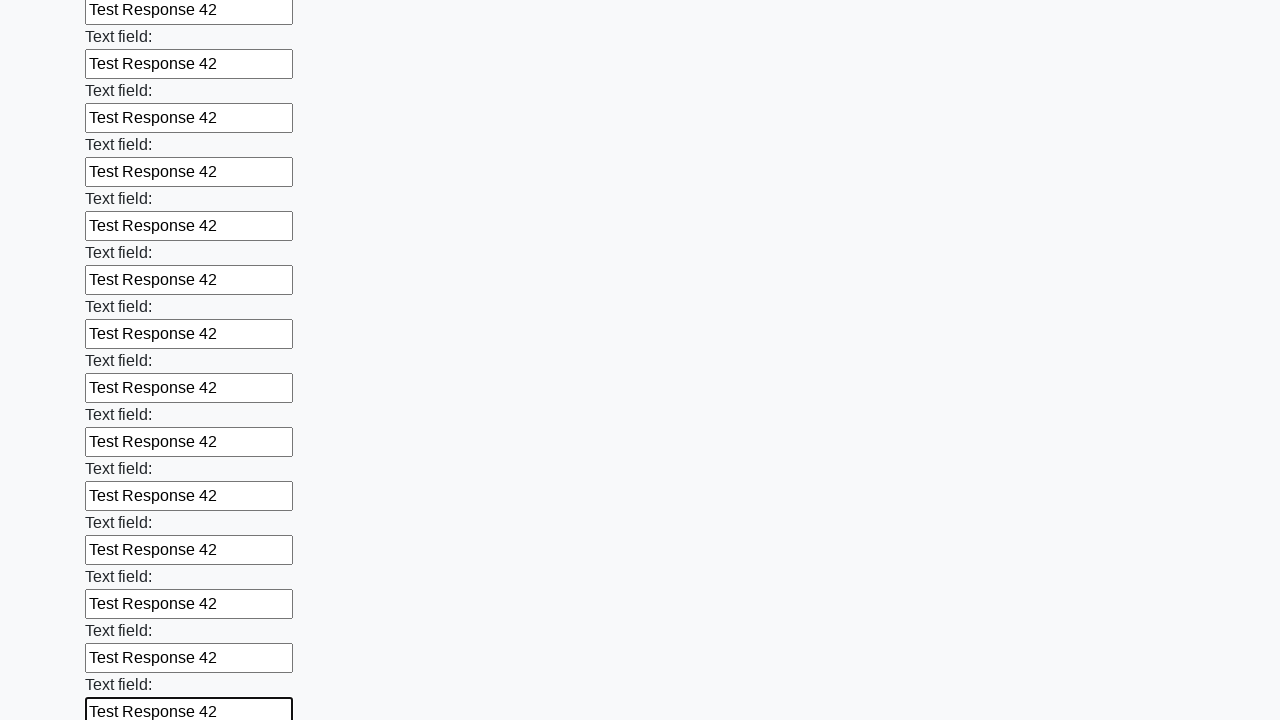

Filled an input field with 'Test Response 42' on input >> nth=76
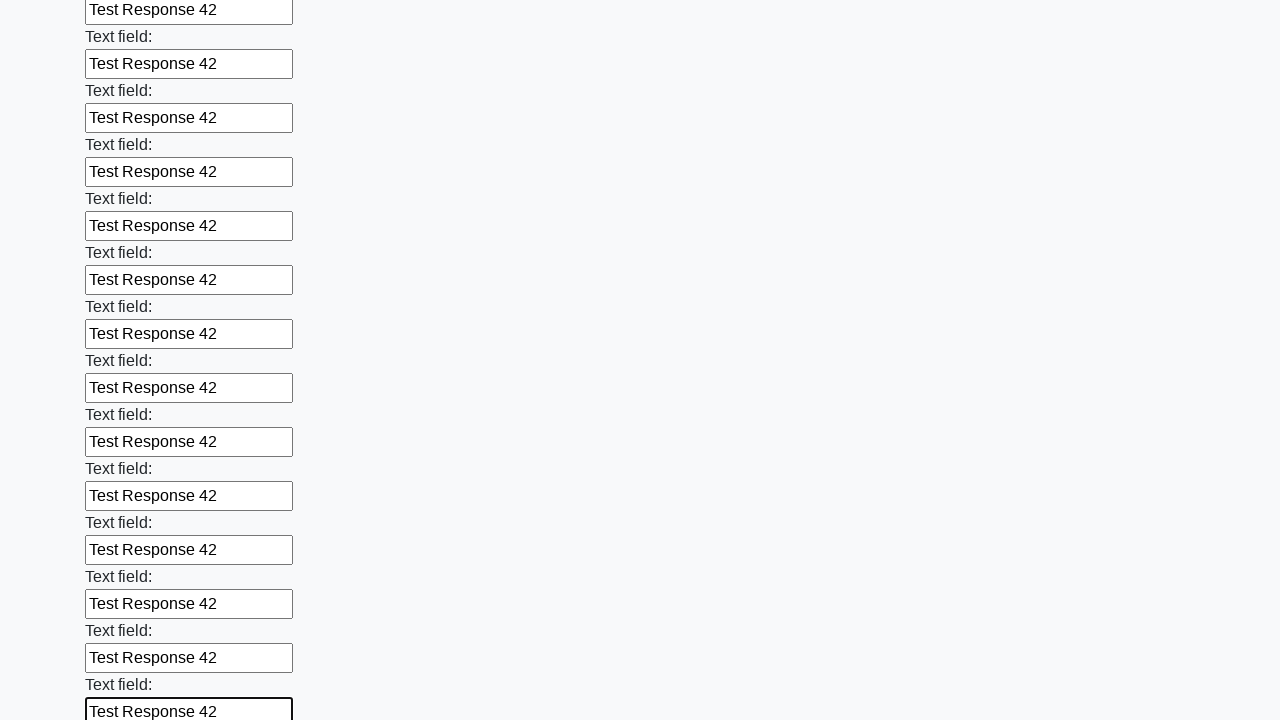

Filled an input field with 'Test Response 42' on input >> nth=77
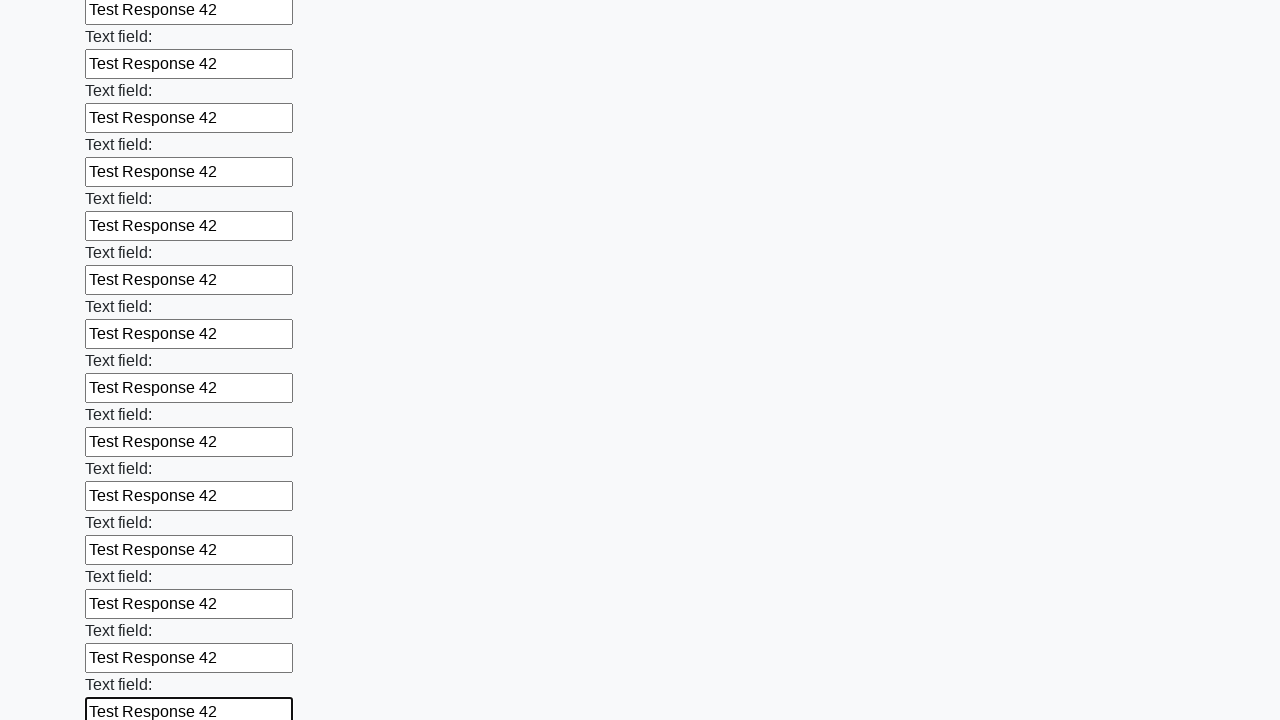

Filled an input field with 'Test Response 42' on input >> nth=78
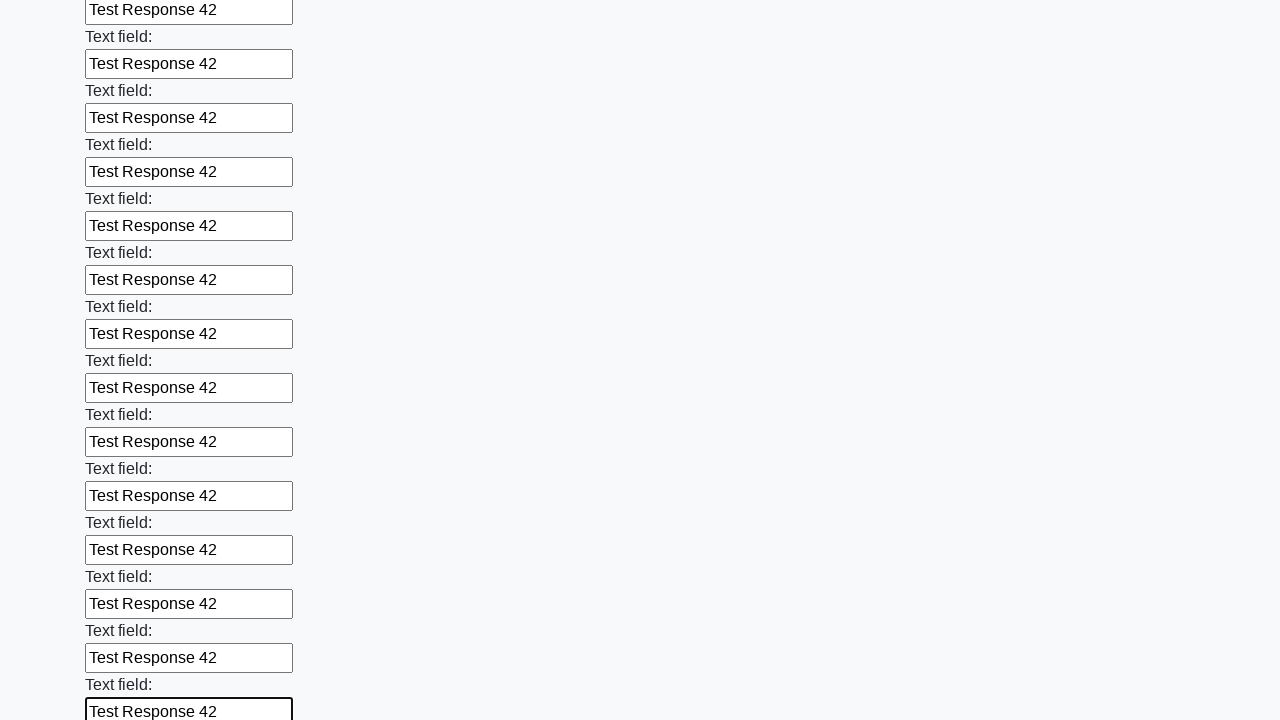

Filled an input field with 'Test Response 42' on input >> nth=79
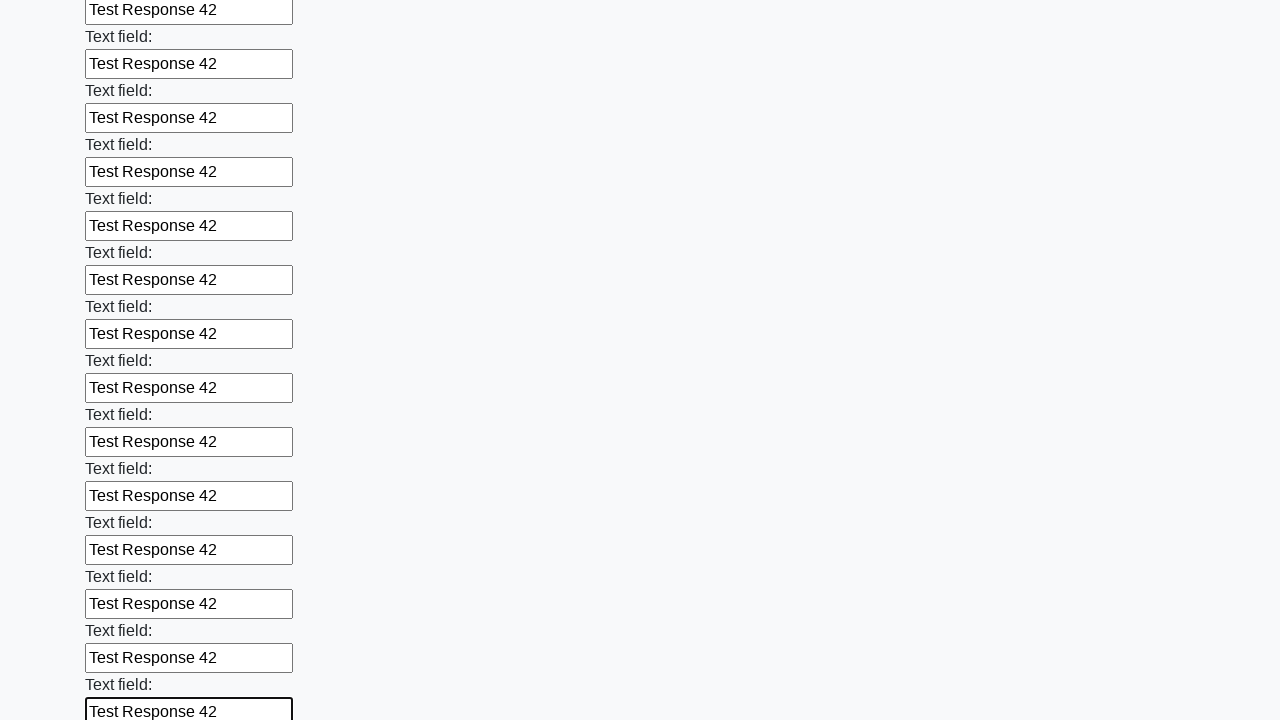

Filled an input field with 'Test Response 42' on input >> nth=80
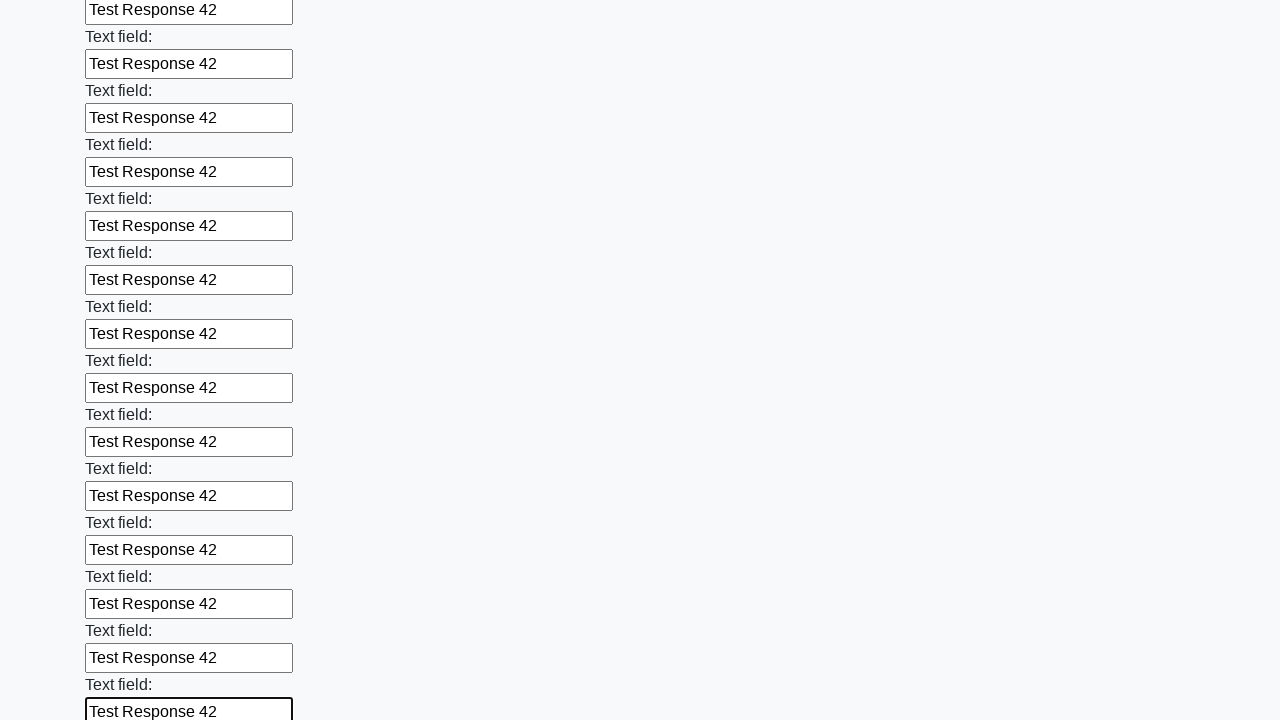

Filled an input field with 'Test Response 42' on input >> nth=81
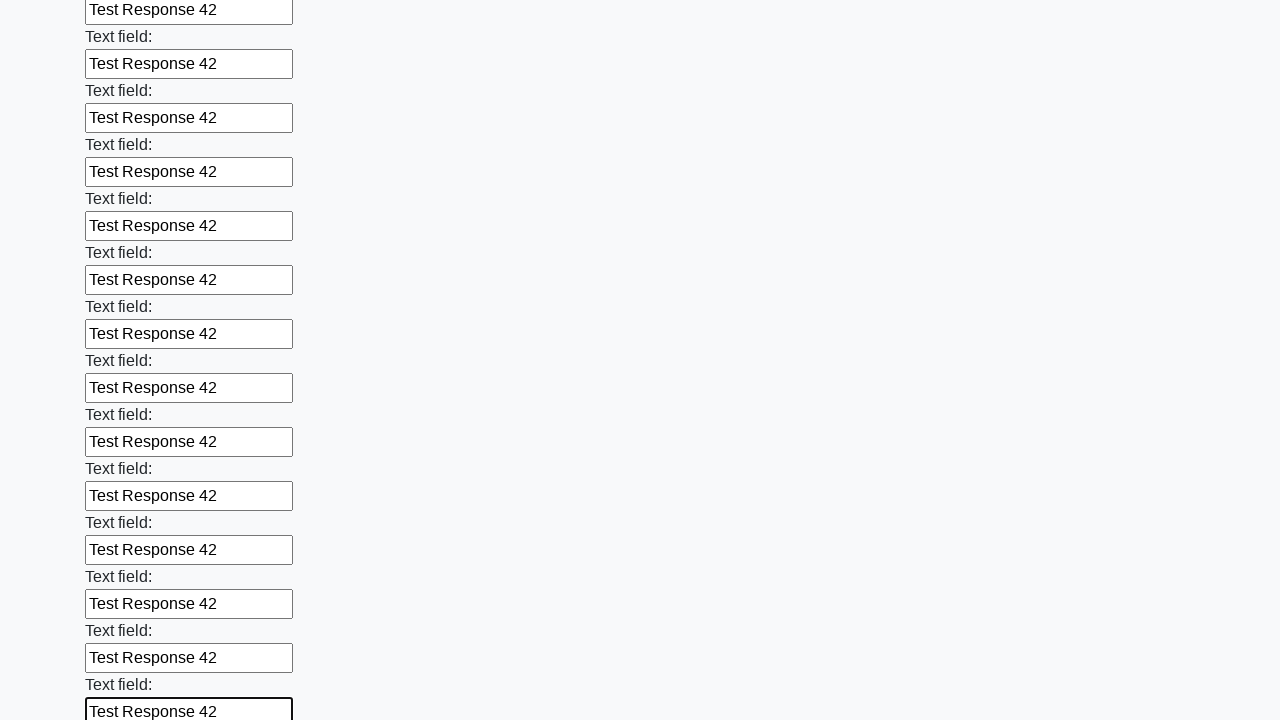

Filled an input field with 'Test Response 42' on input >> nth=82
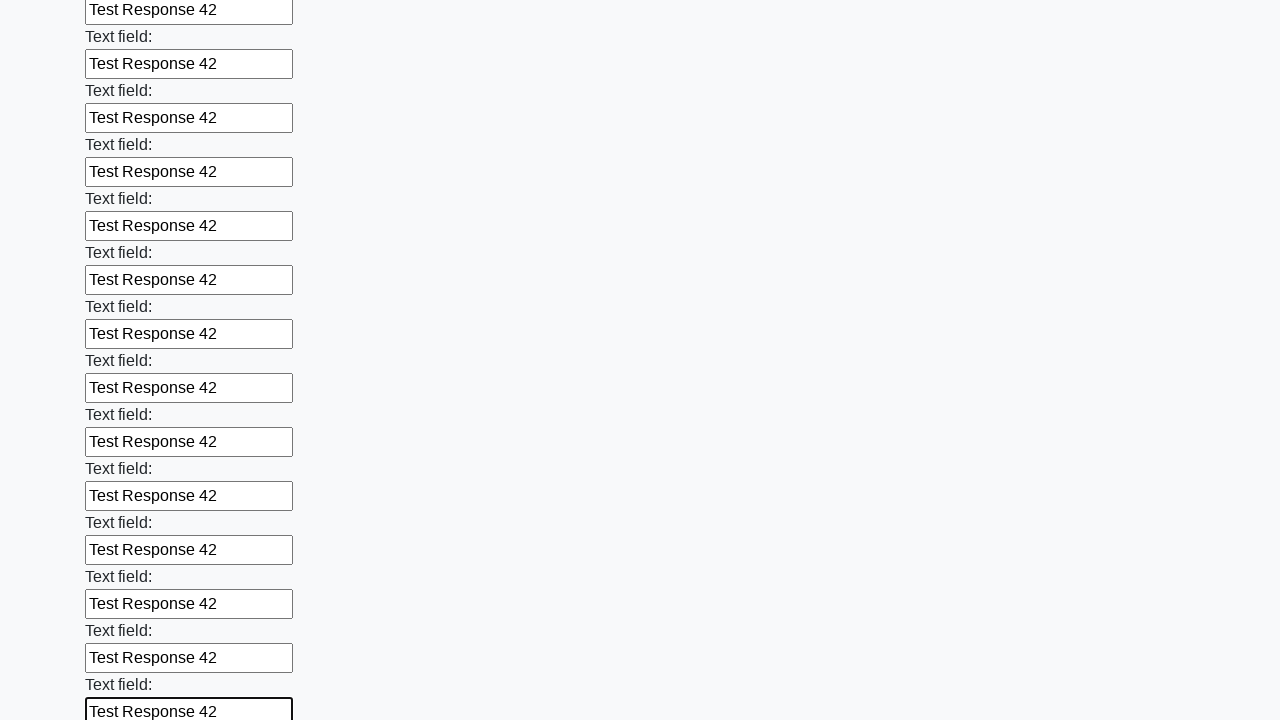

Filled an input field with 'Test Response 42' on input >> nth=83
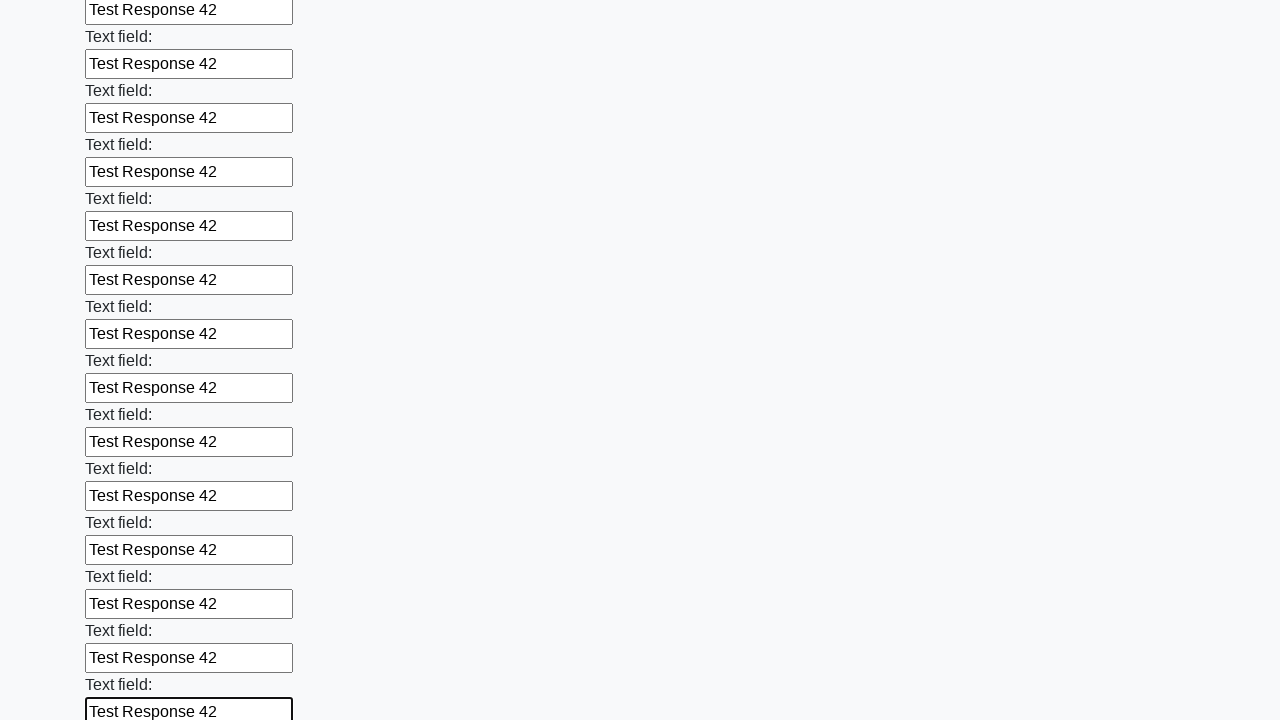

Filled an input field with 'Test Response 42' on input >> nth=84
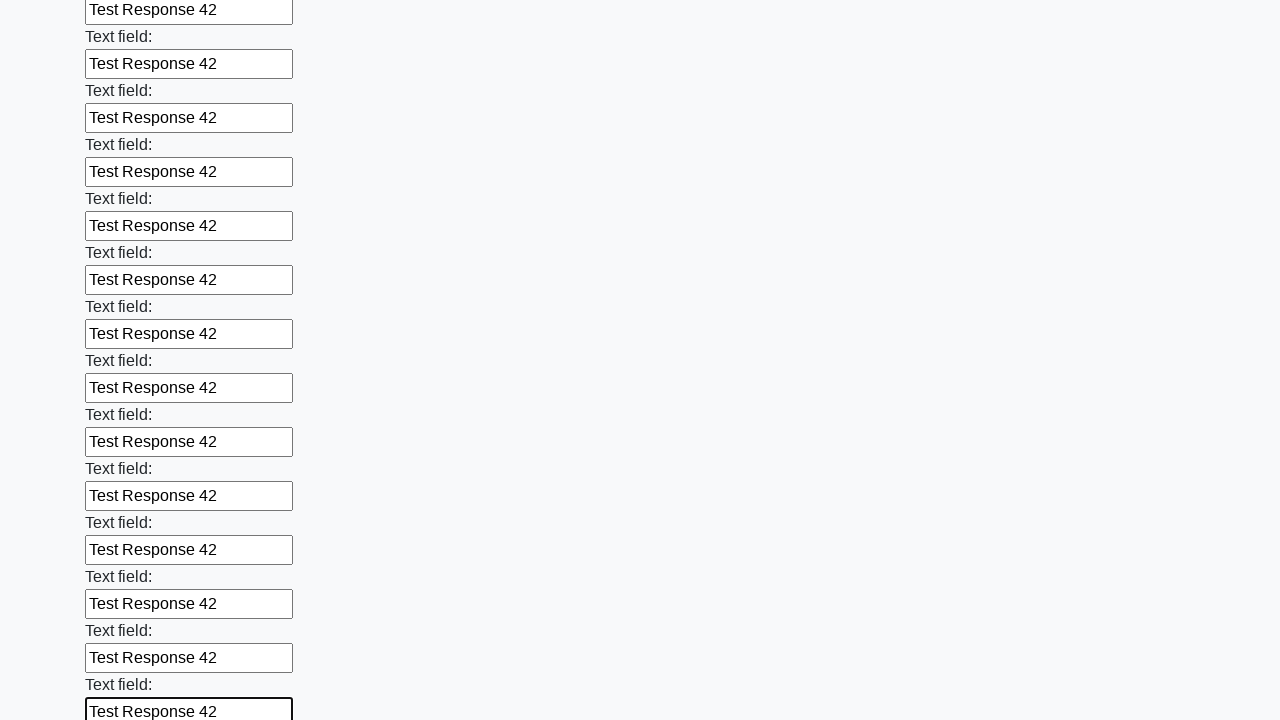

Filled an input field with 'Test Response 42' on input >> nth=85
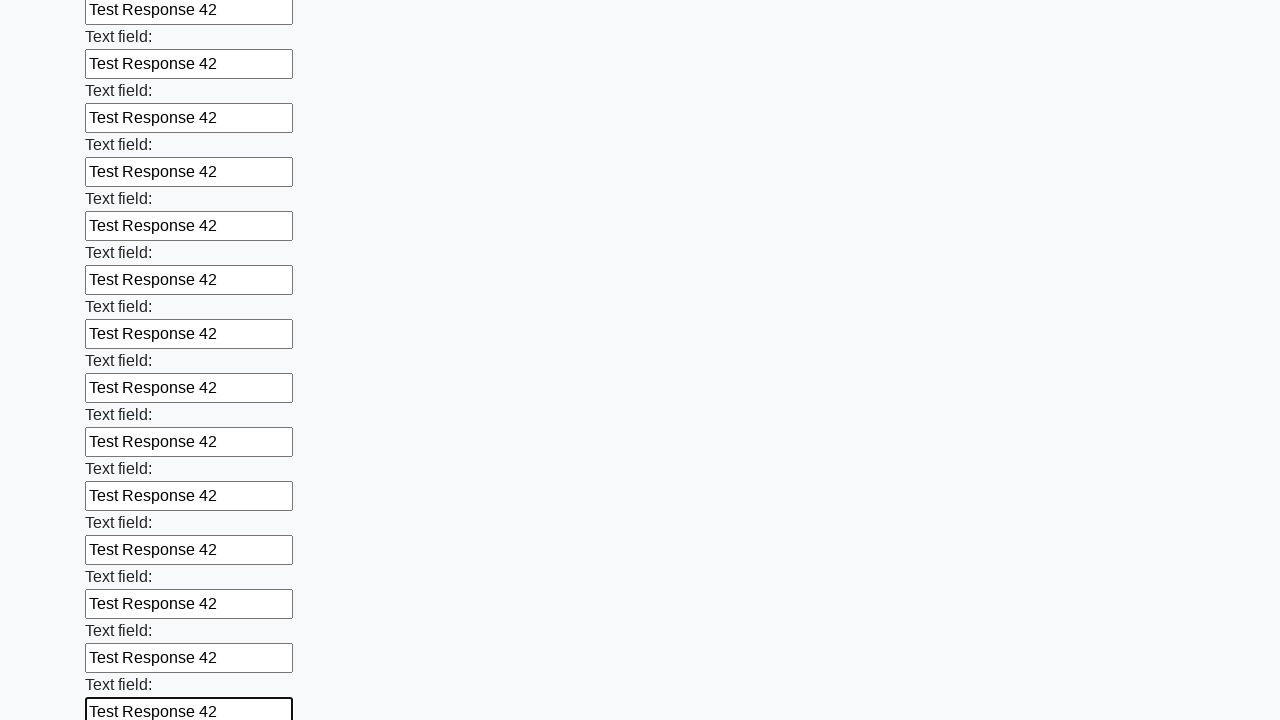

Filled an input field with 'Test Response 42' on input >> nth=86
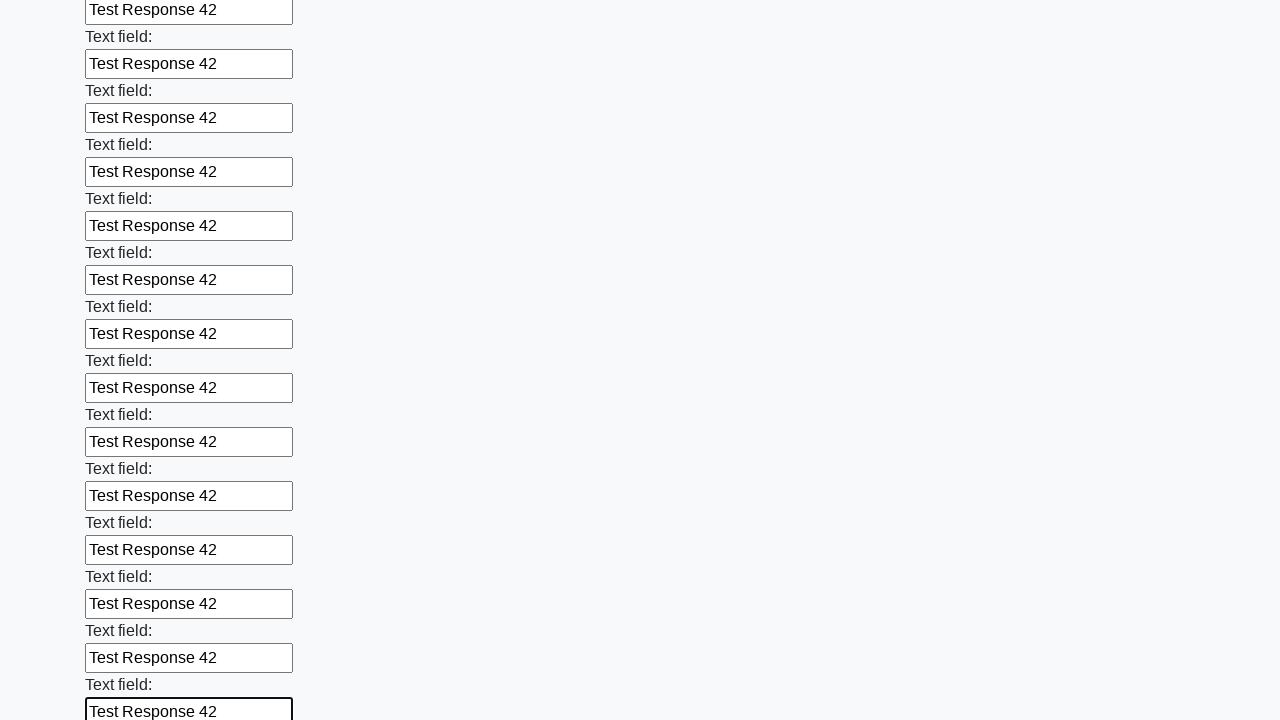

Filled an input field with 'Test Response 42' on input >> nth=87
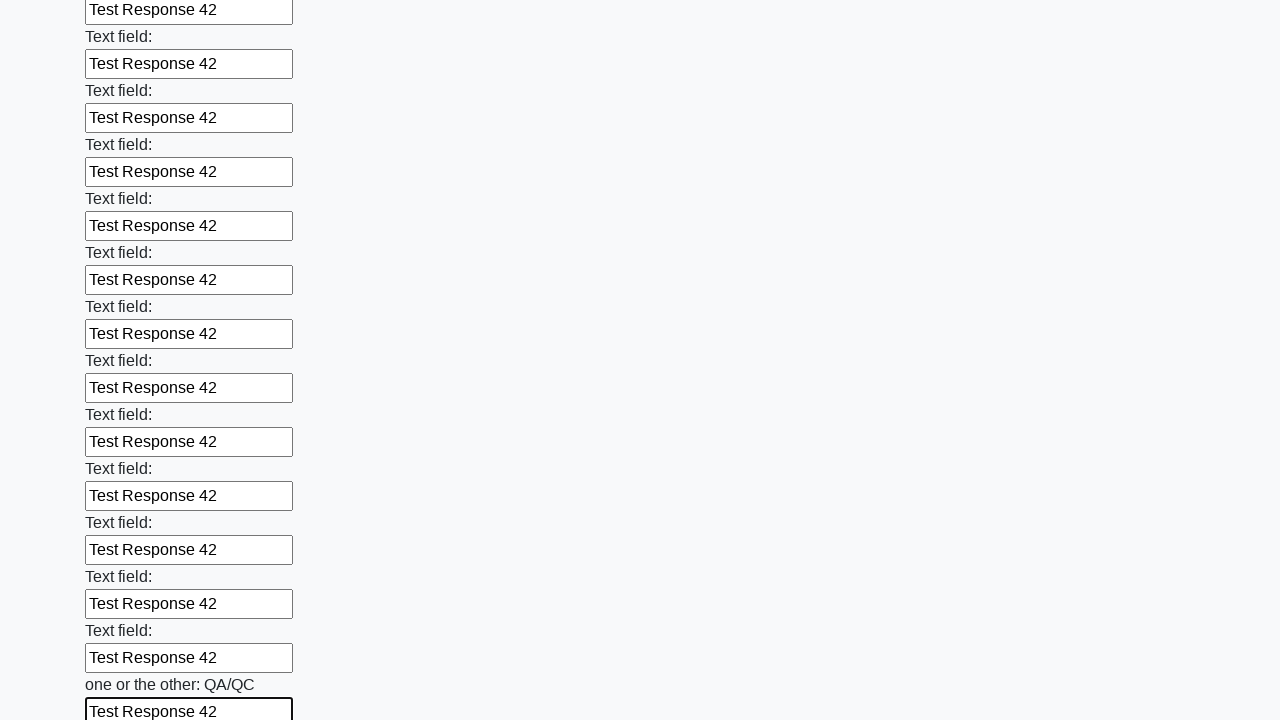

Filled an input field with 'Test Response 42' on input >> nth=88
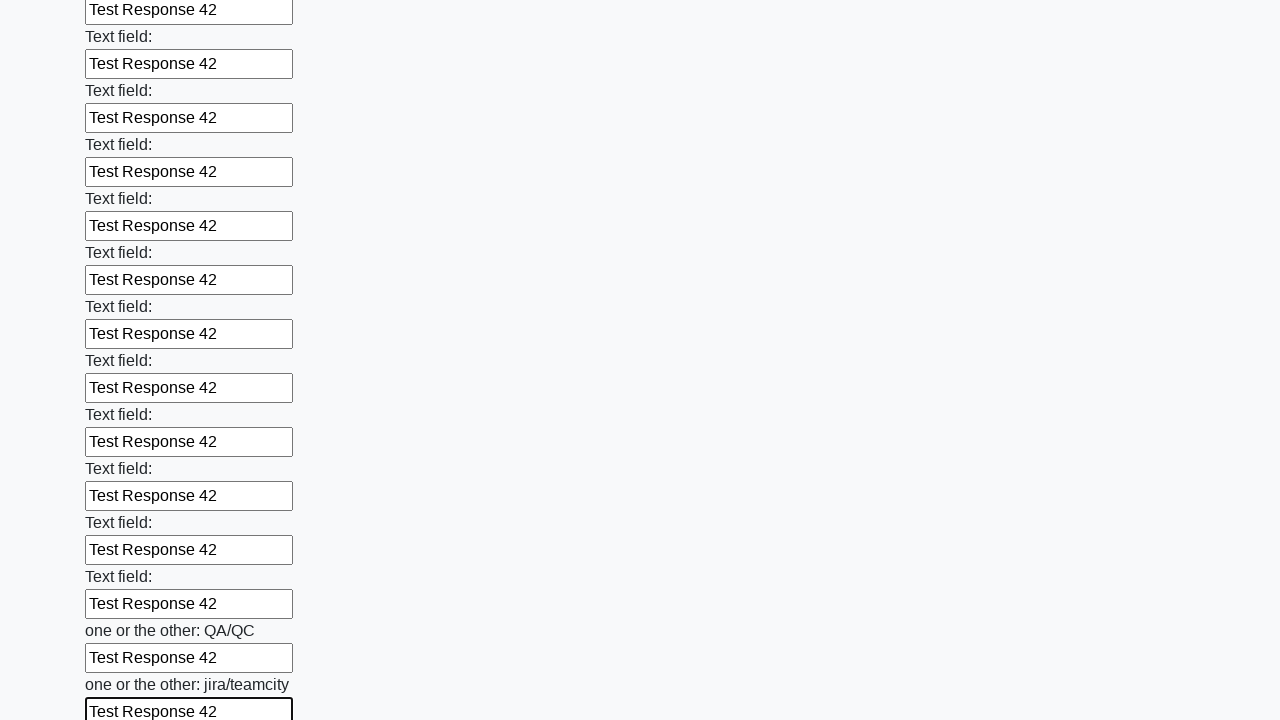

Filled an input field with 'Test Response 42' on input >> nth=89
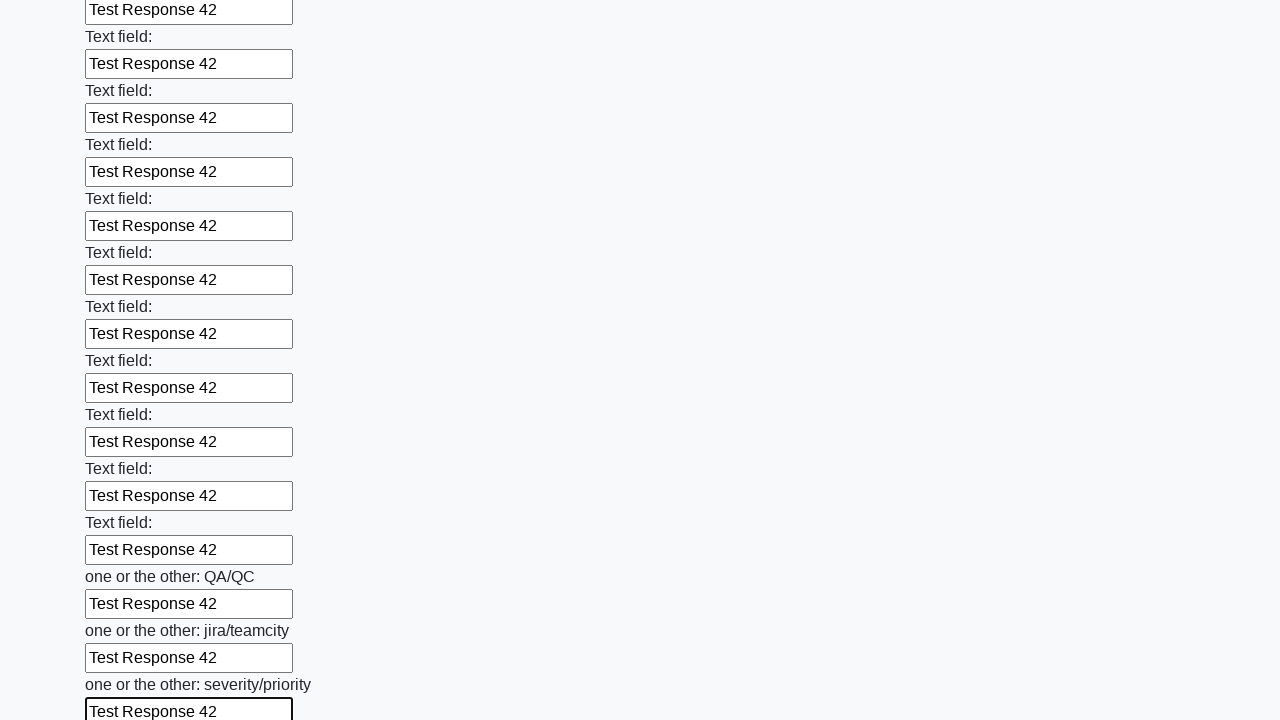

Filled an input field with 'Test Response 42' on input >> nth=90
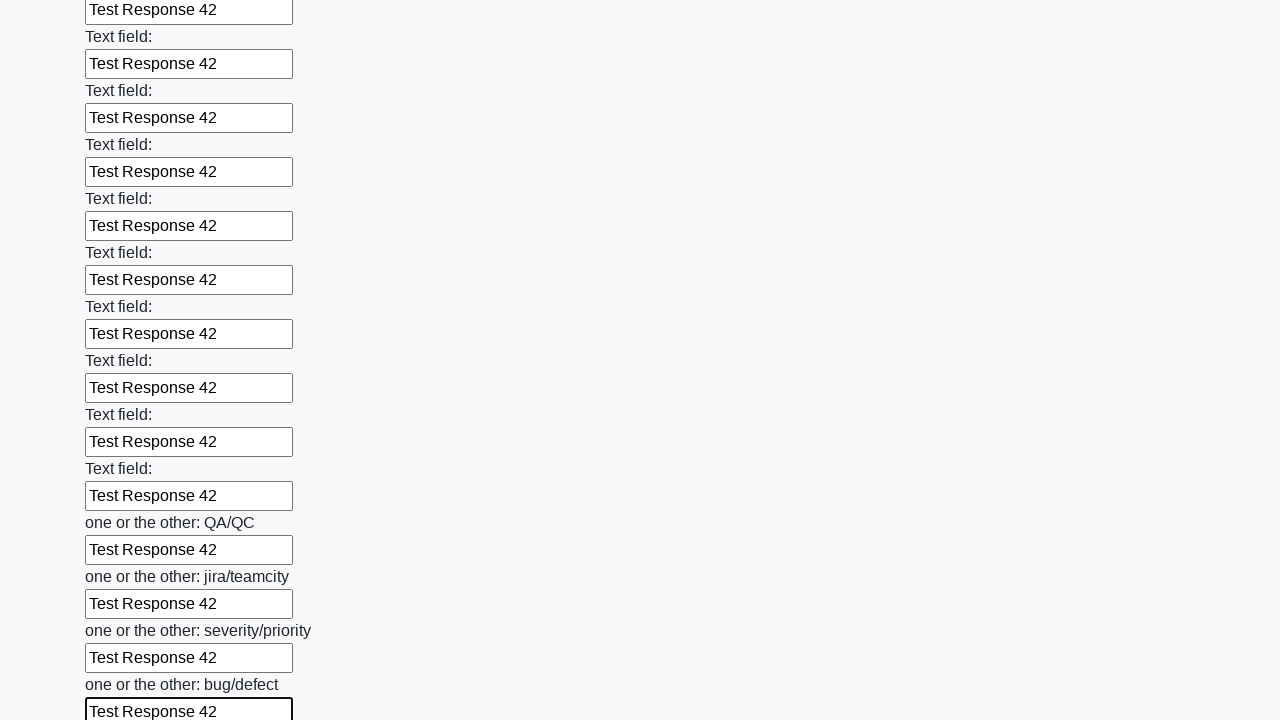

Filled an input field with 'Test Response 42' on input >> nth=91
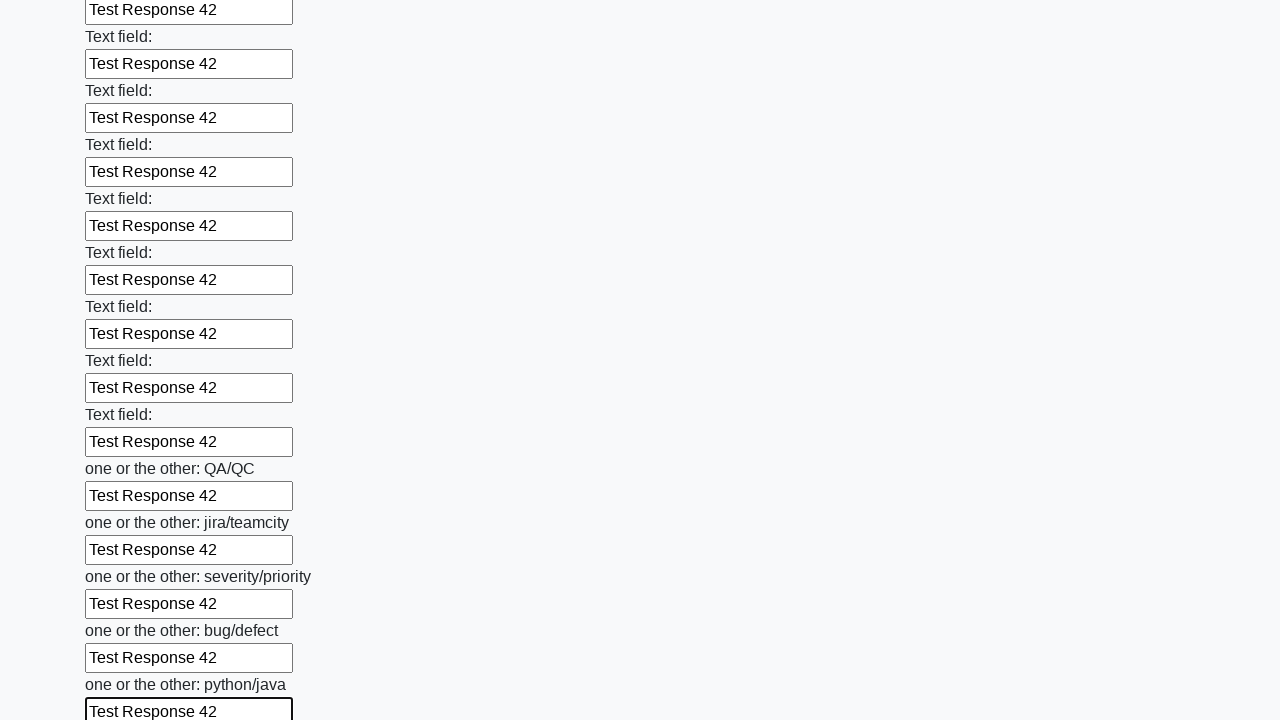

Filled an input field with 'Test Response 42' on input >> nth=92
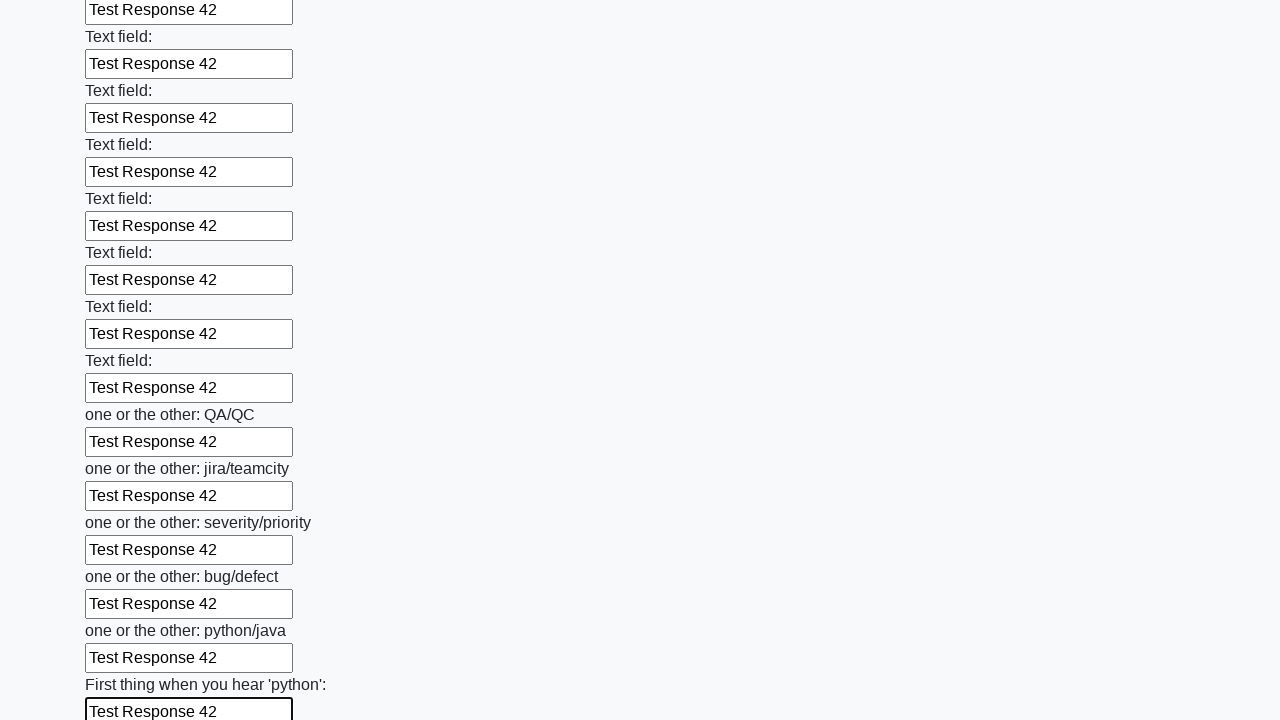

Filled an input field with 'Test Response 42' on input >> nth=93
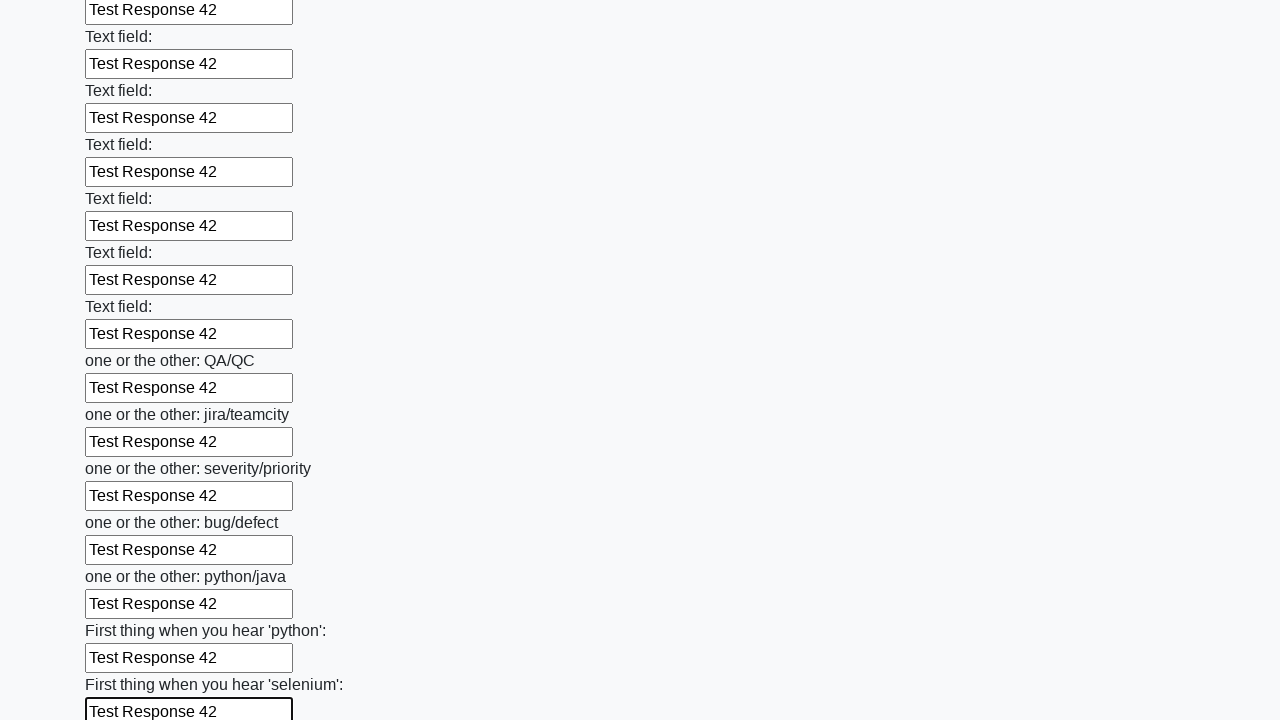

Filled an input field with 'Test Response 42' on input >> nth=94
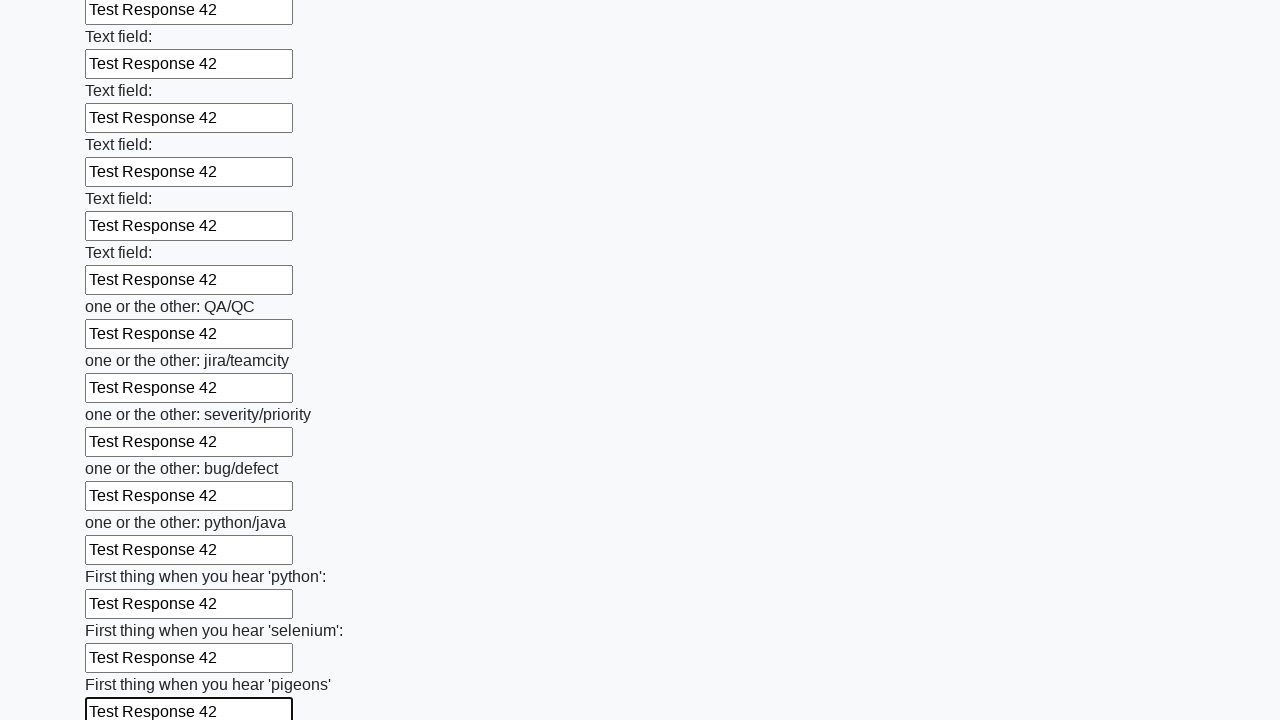

Filled an input field with 'Test Response 42' on input >> nth=95
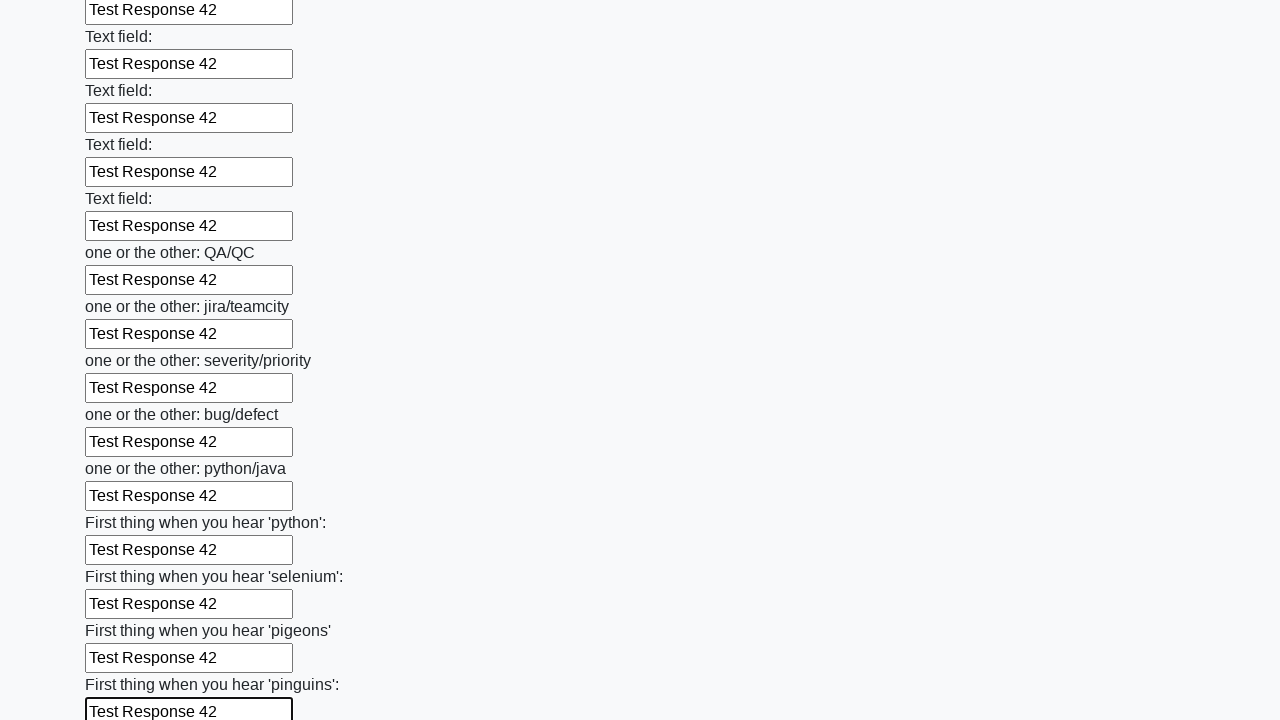

Filled an input field with 'Test Response 42' on input >> nth=96
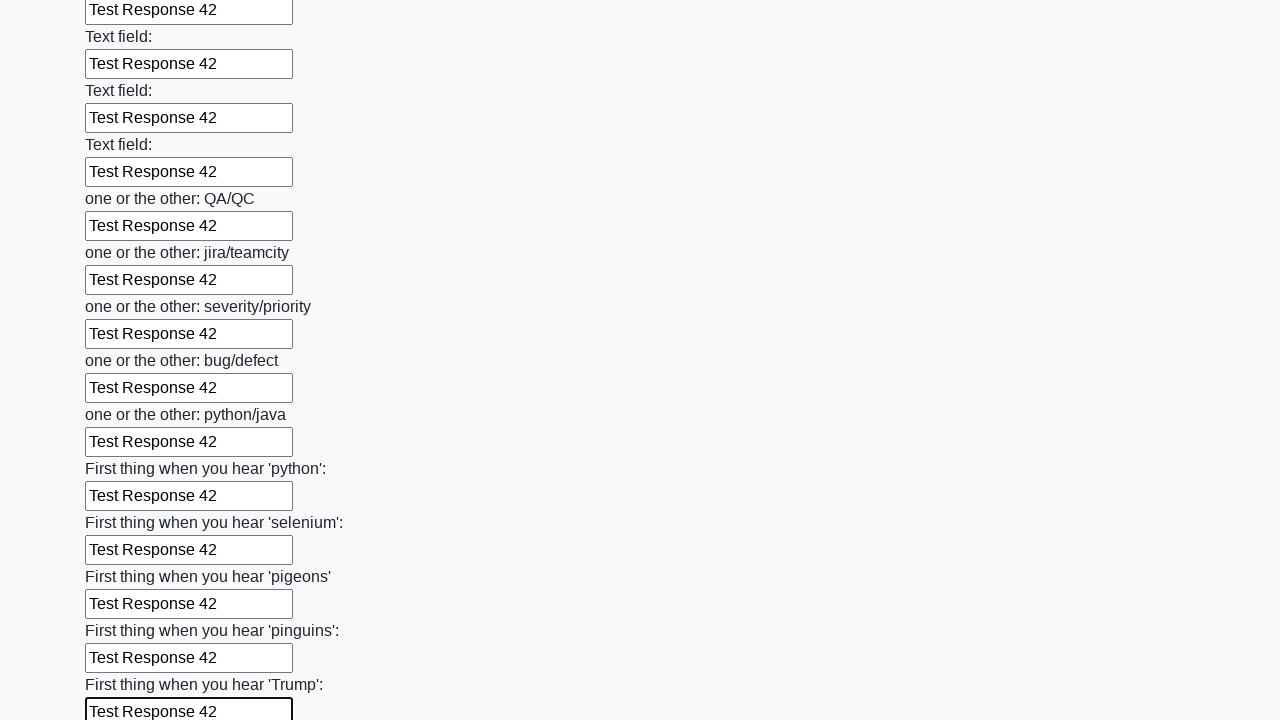

Filled an input field with 'Test Response 42' on input >> nth=97
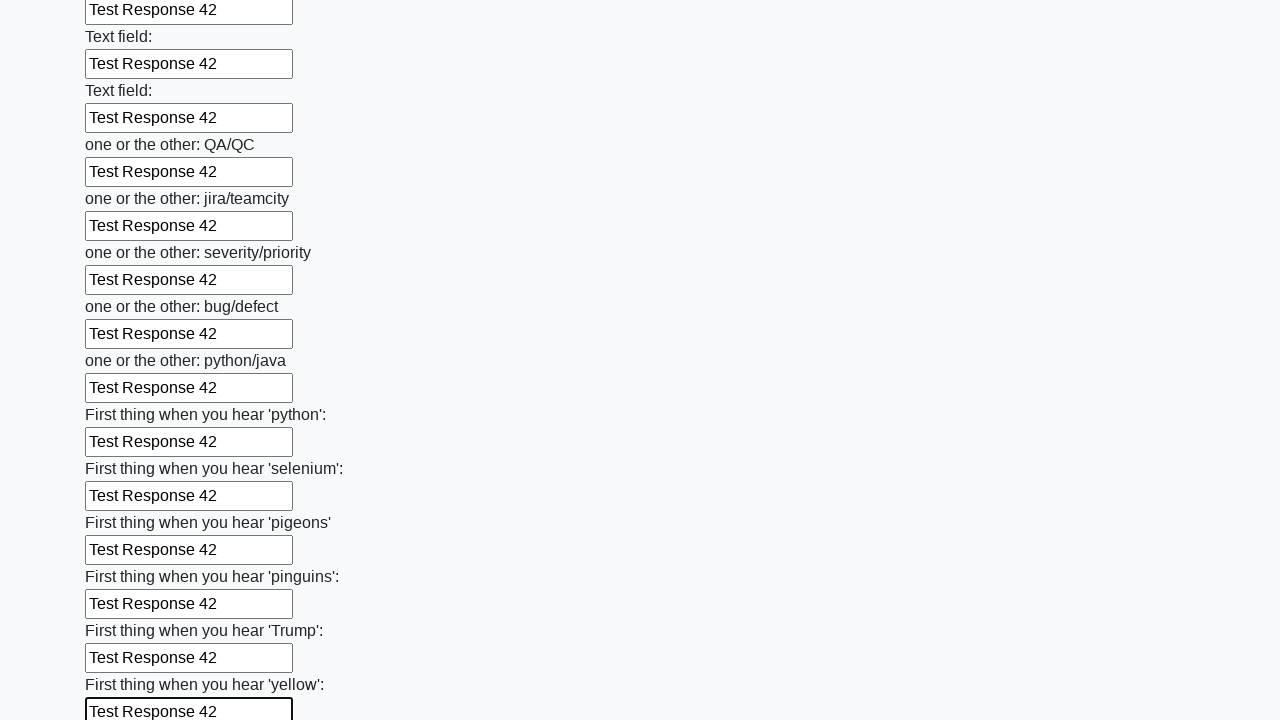

Filled an input field with 'Test Response 42' on input >> nth=98
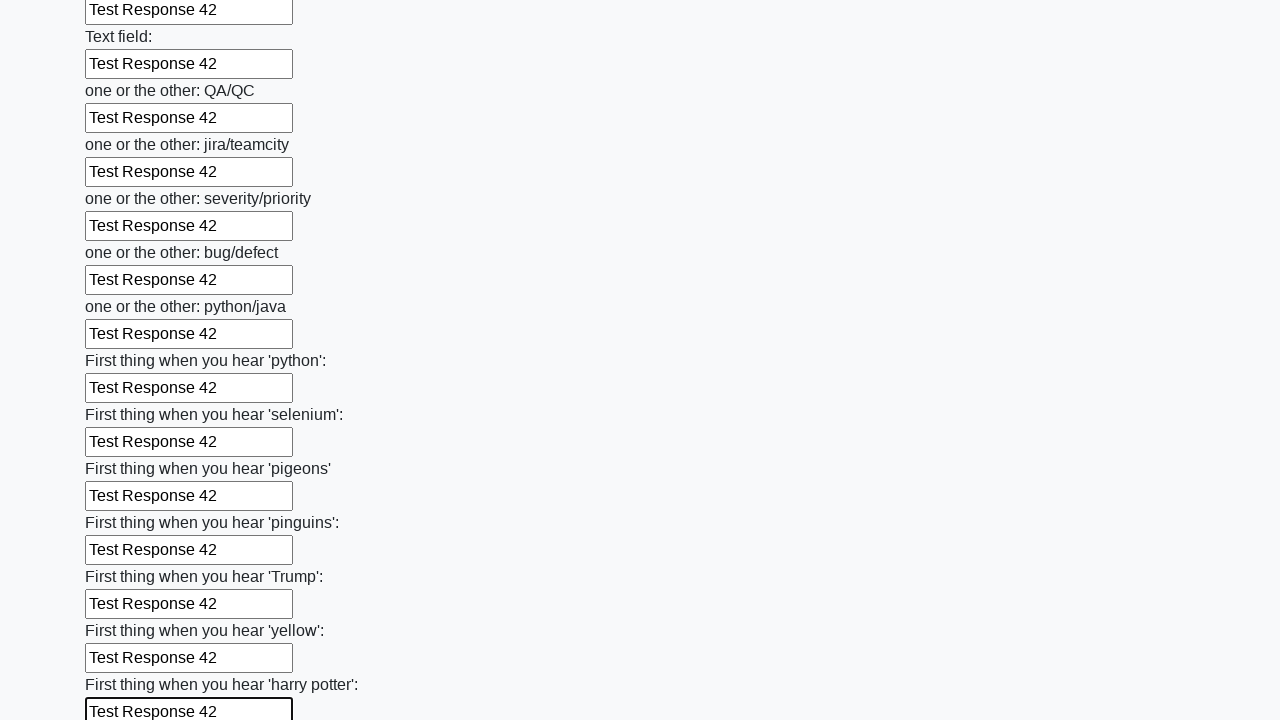

Filled an input field with 'Test Response 42' on input >> nth=99
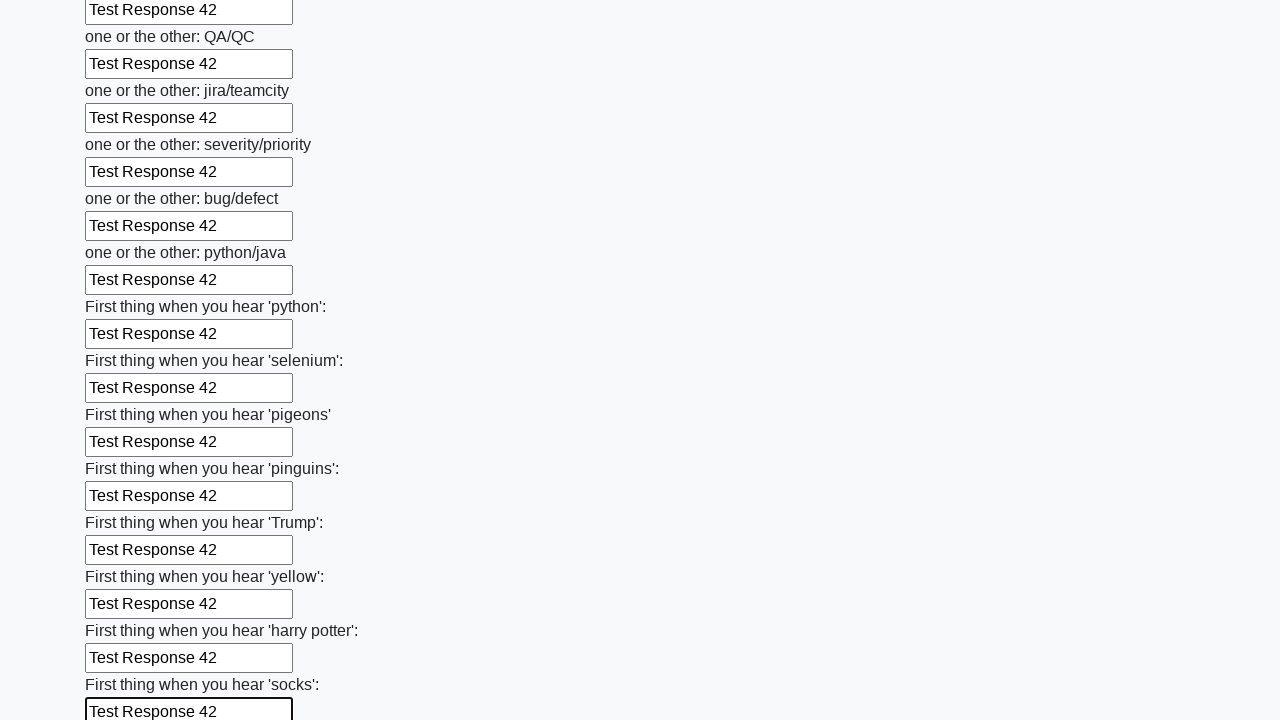

Clicked the submit button to submit the form at (123, 611) on button.btn
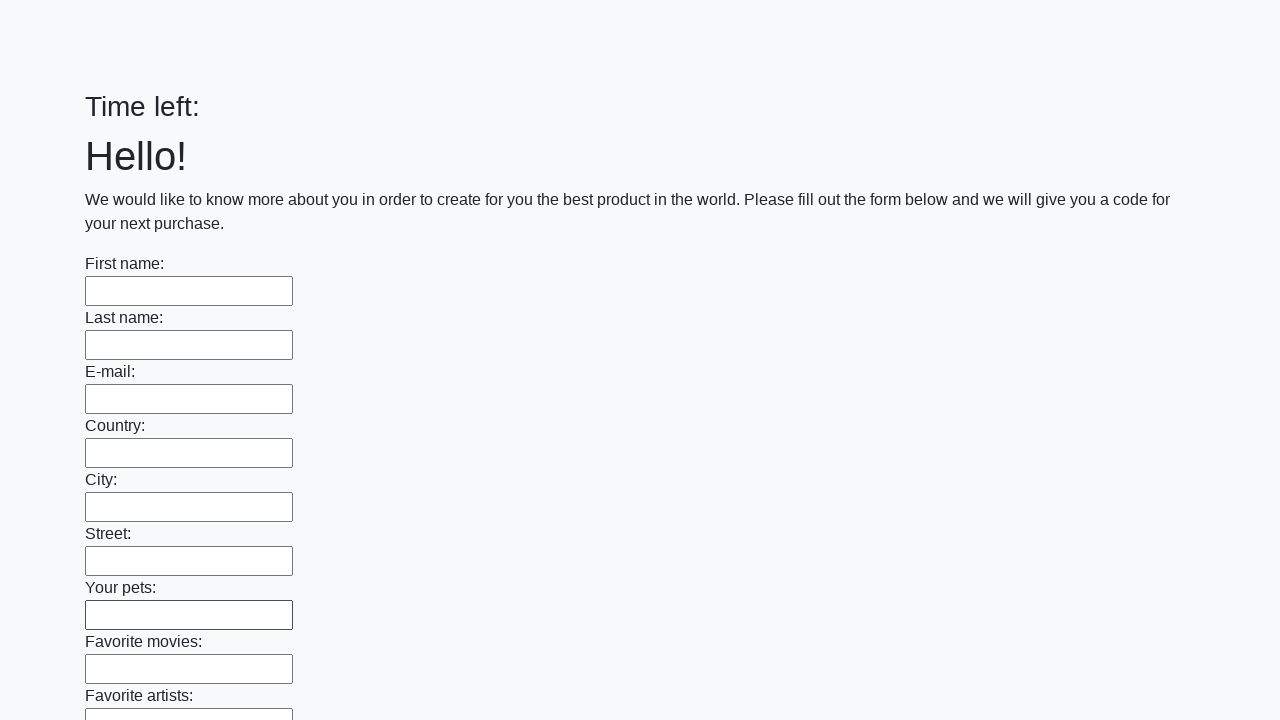

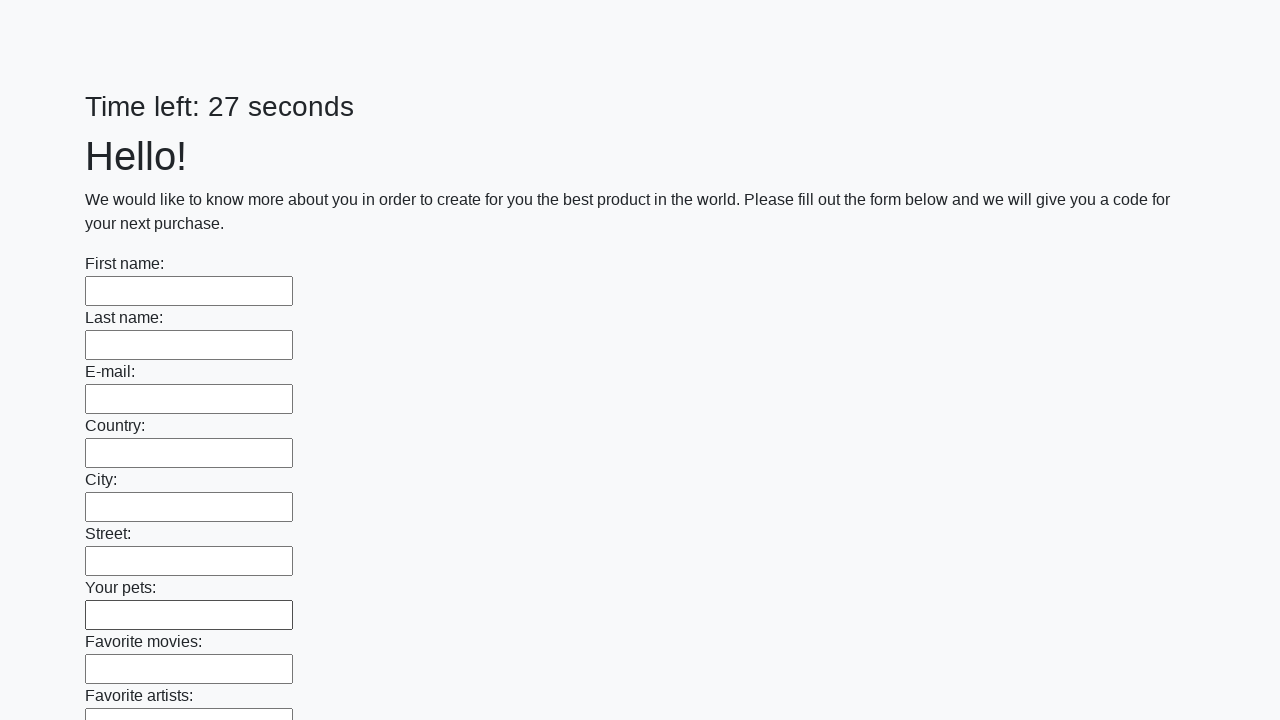